Tests dynamic element addition and removal functionality by creating 101 buttons and then deleting 30 of them

Starting URL: http://the-internet.herokuapp.com/add_remove_elements/

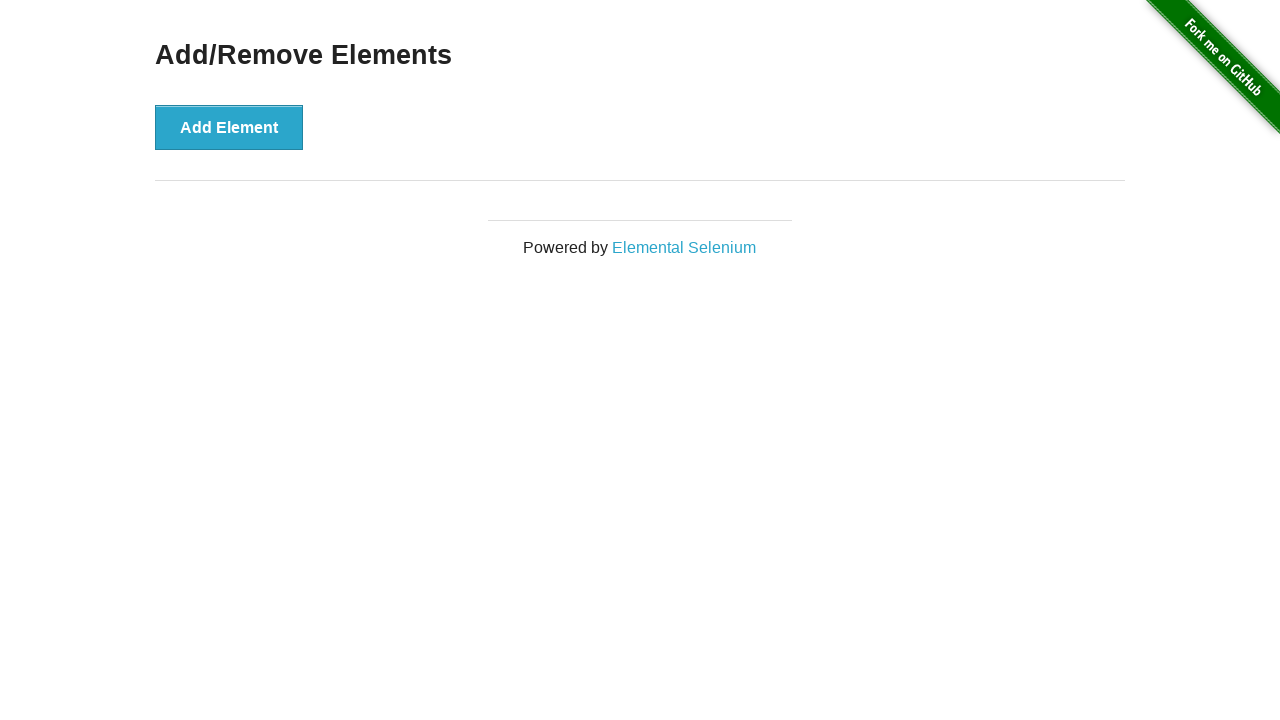

Clicked Add Element button (iteration 1 of 101) at (229, 127) on button[onclick='addElement()']
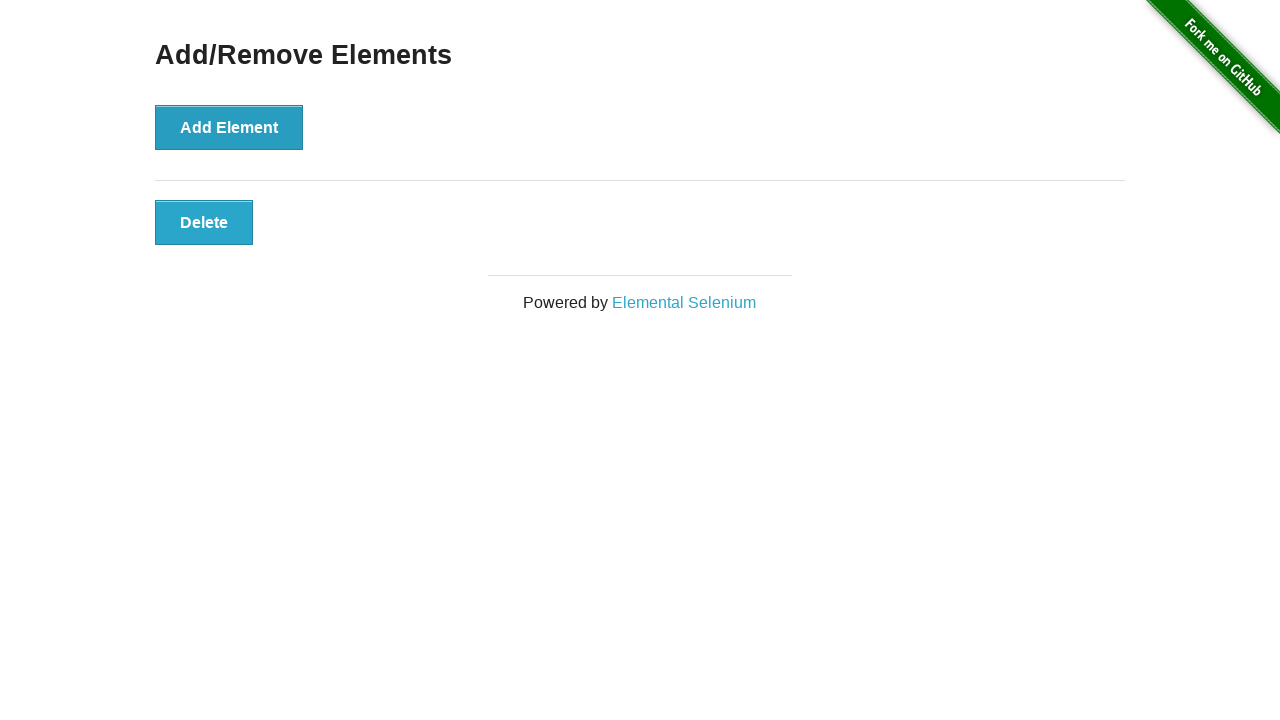

Clicked Add Element button (iteration 2 of 101) at (229, 127) on button[onclick='addElement()']
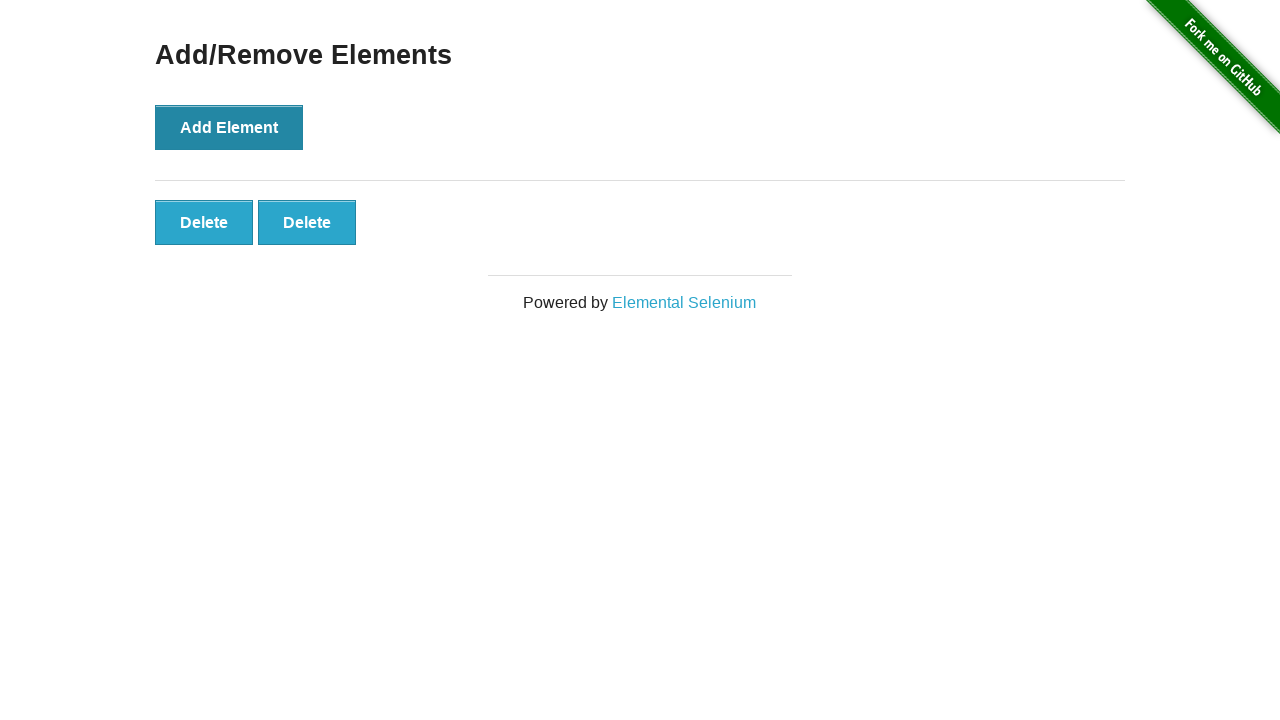

Clicked Add Element button (iteration 3 of 101) at (229, 127) on button[onclick='addElement()']
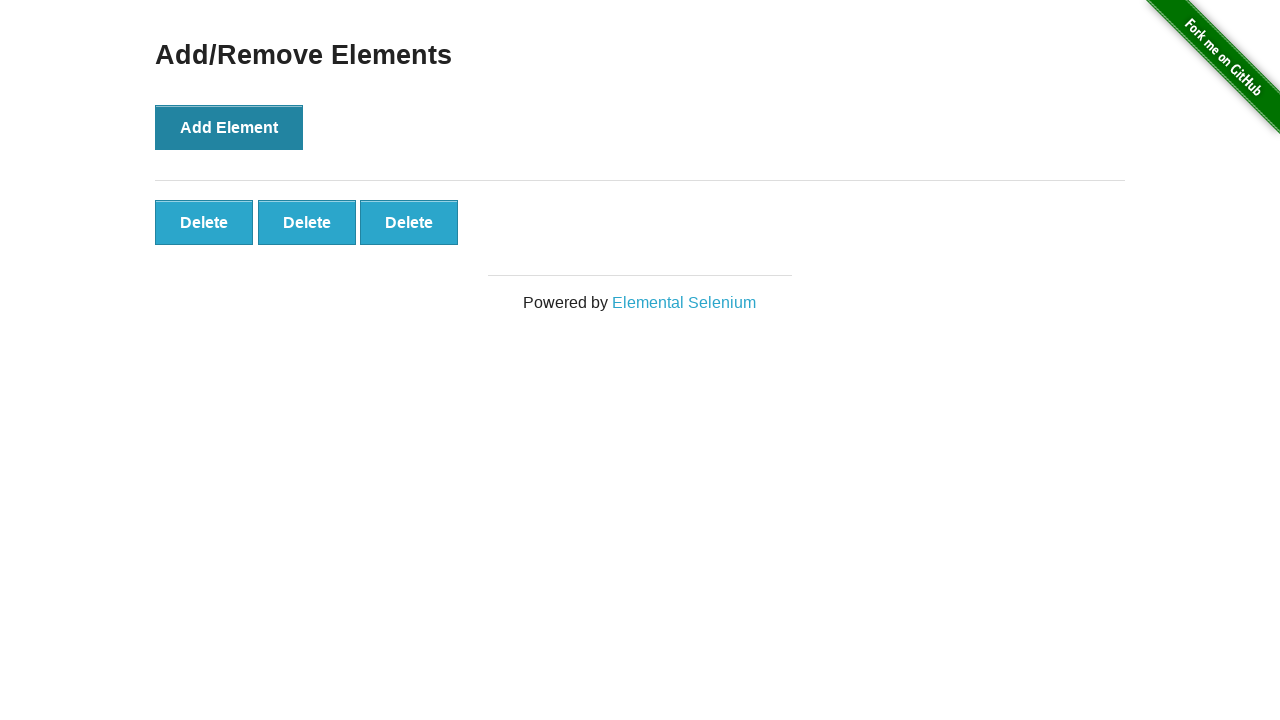

Clicked Add Element button (iteration 4 of 101) at (229, 127) on button[onclick='addElement()']
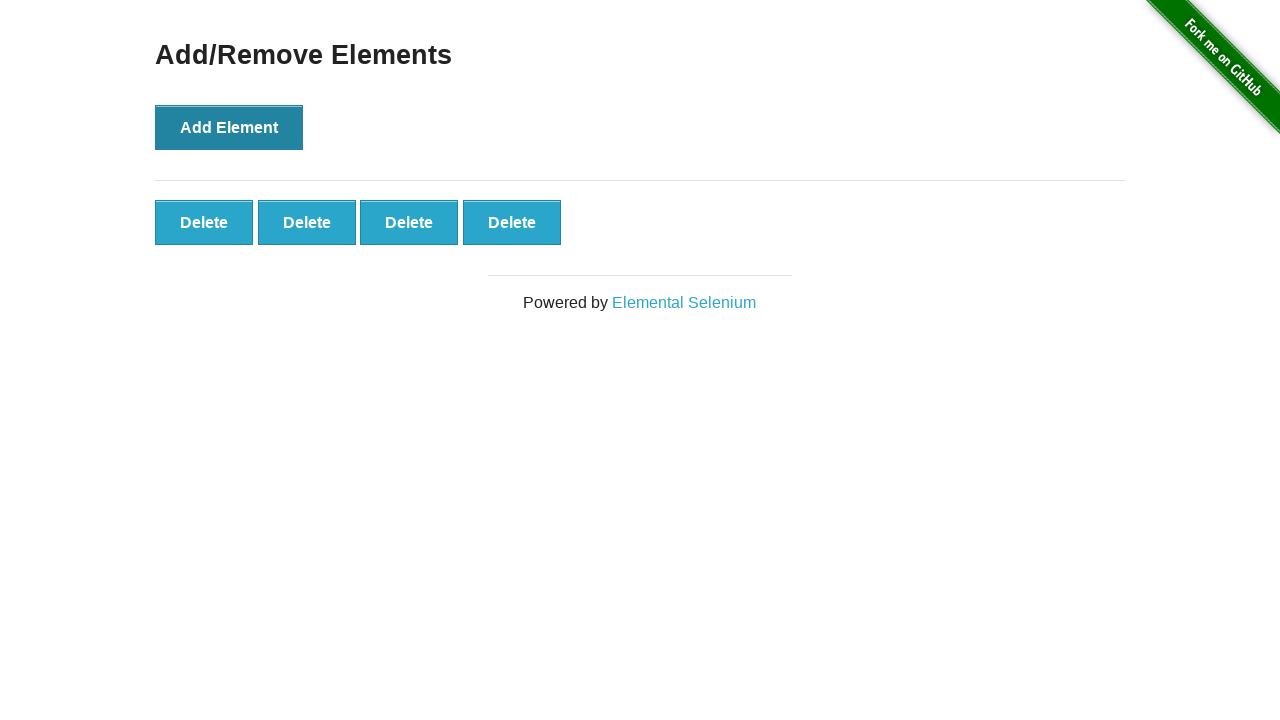

Clicked Add Element button (iteration 5 of 101) at (229, 127) on button[onclick='addElement()']
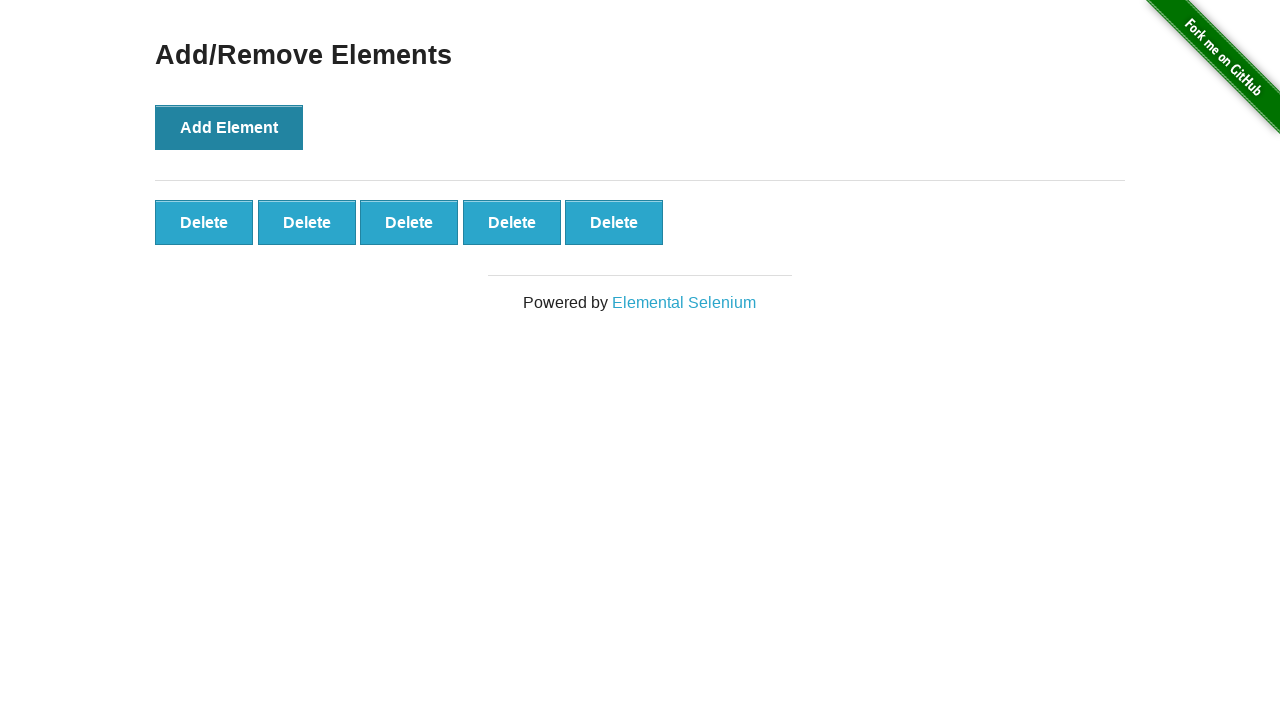

Clicked Add Element button (iteration 6 of 101) at (229, 127) on button[onclick='addElement()']
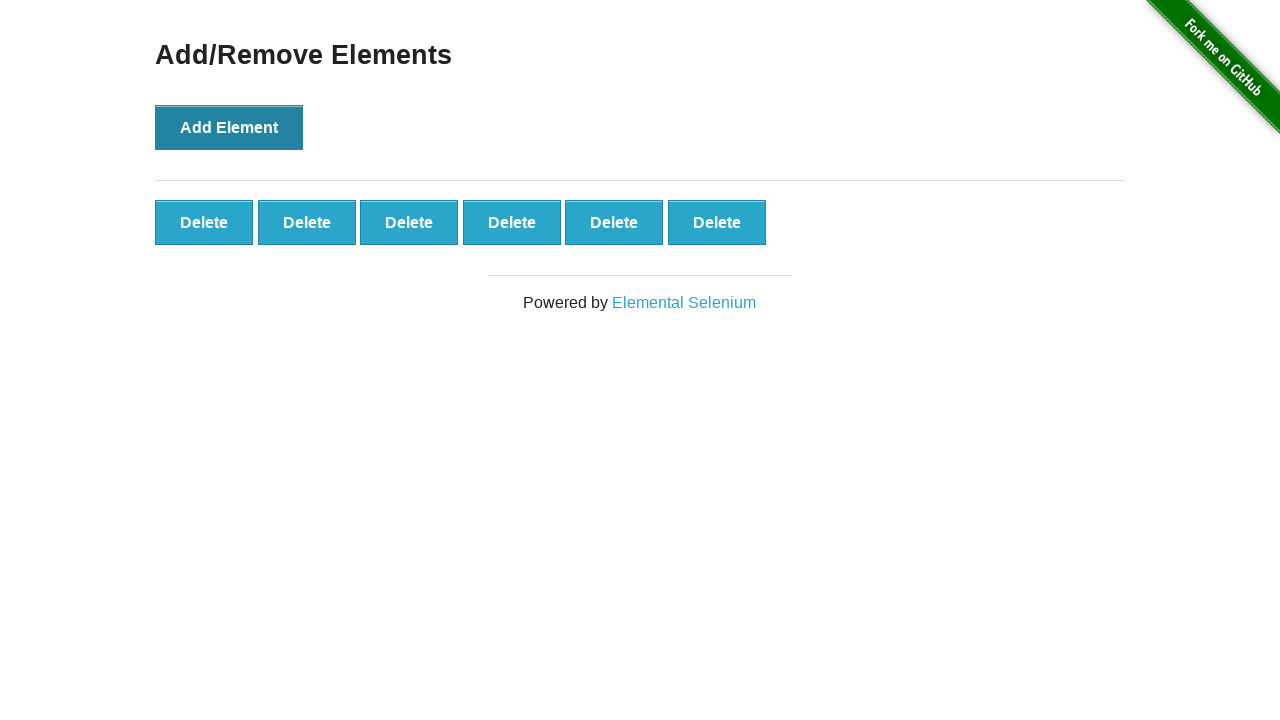

Clicked Add Element button (iteration 7 of 101) at (229, 127) on button[onclick='addElement()']
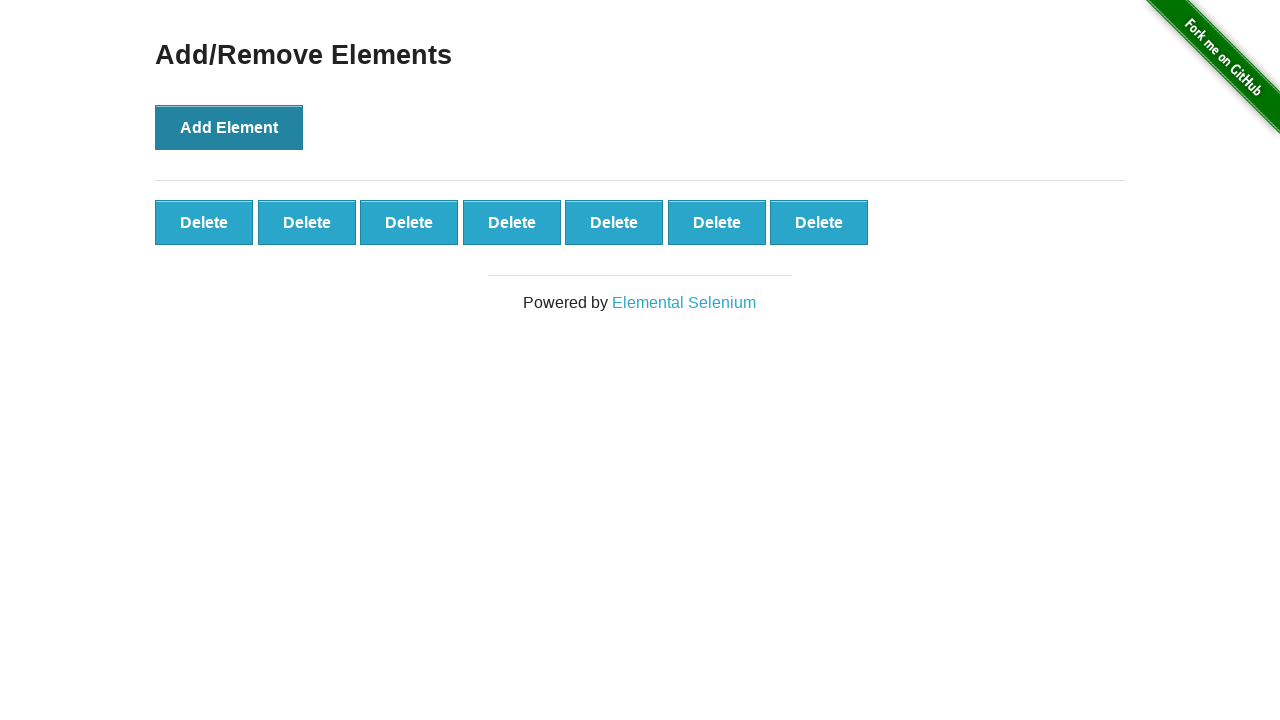

Clicked Add Element button (iteration 8 of 101) at (229, 127) on button[onclick='addElement()']
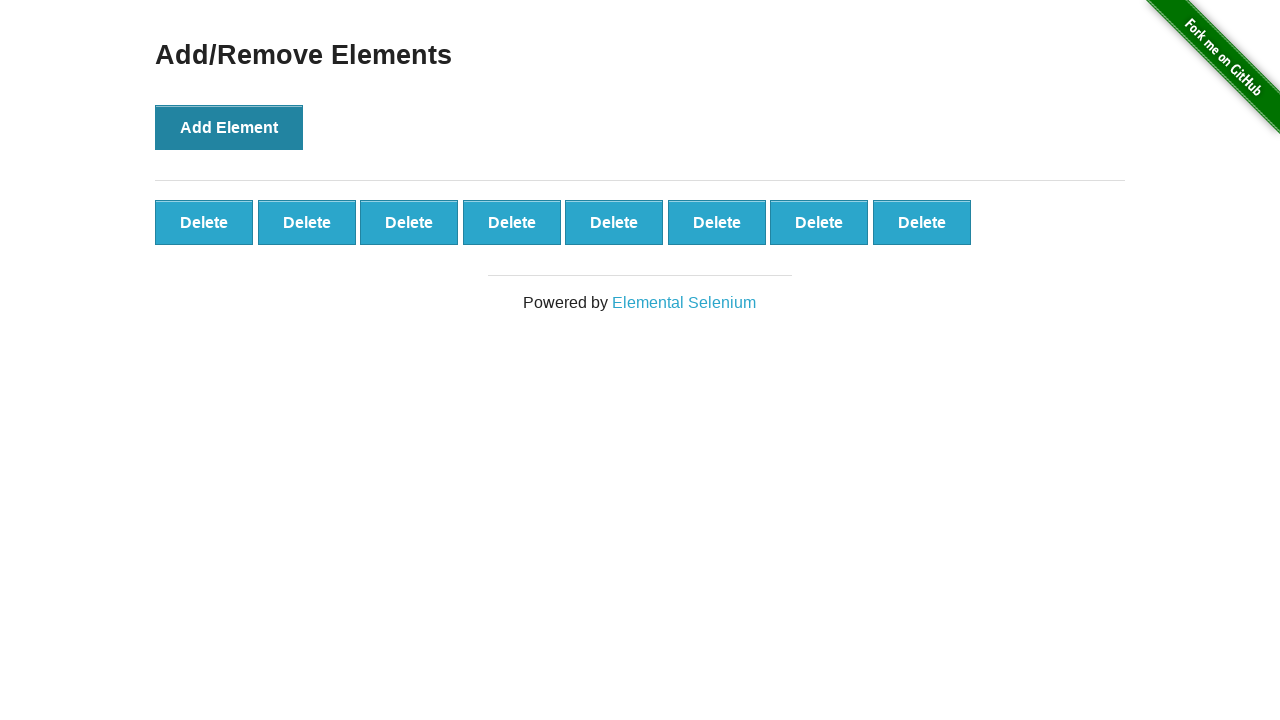

Clicked Add Element button (iteration 9 of 101) at (229, 127) on button[onclick='addElement()']
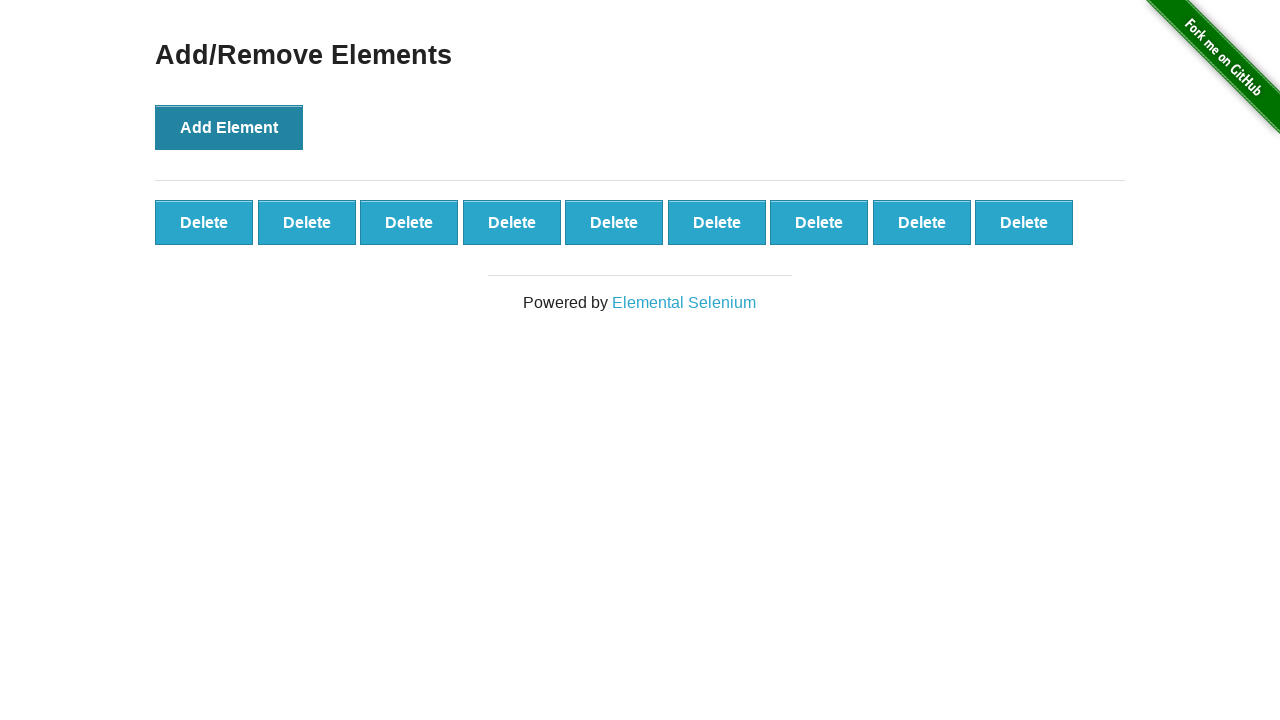

Clicked Add Element button (iteration 10 of 101) at (229, 127) on button[onclick='addElement()']
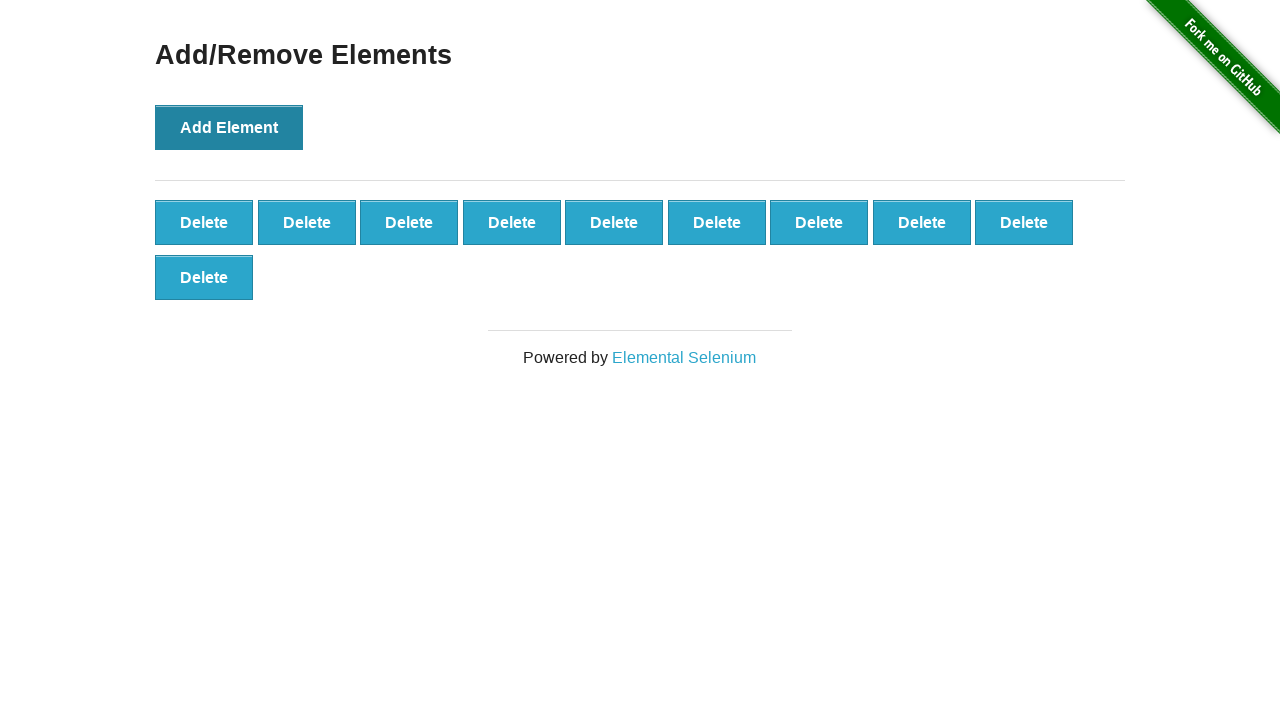

Clicked Add Element button (iteration 11 of 101) at (229, 127) on button[onclick='addElement()']
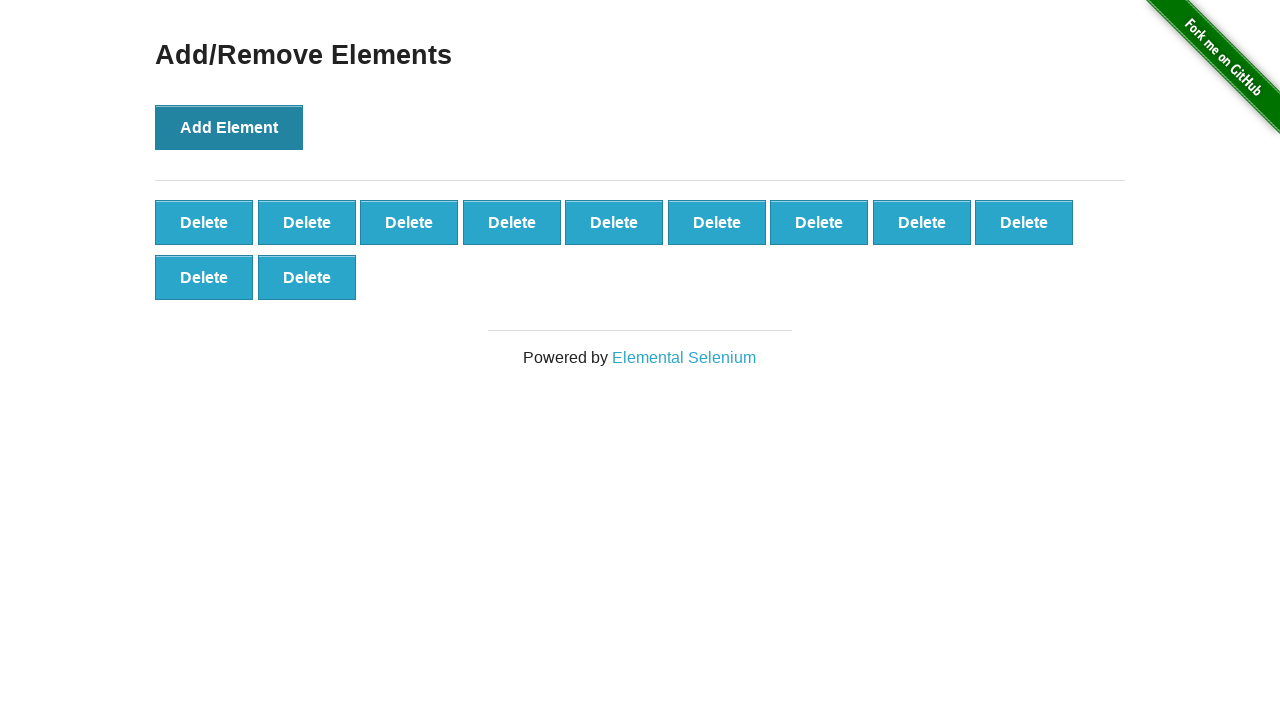

Clicked Add Element button (iteration 12 of 101) at (229, 127) on button[onclick='addElement()']
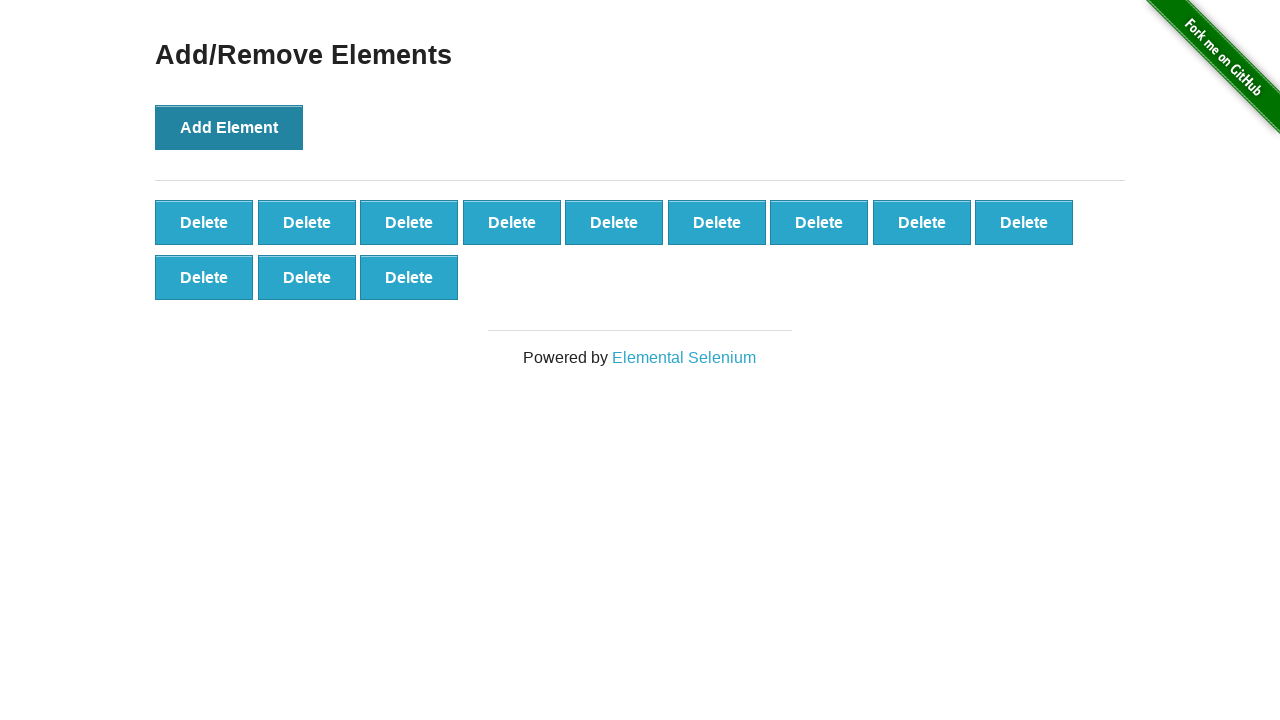

Clicked Add Element button (iteration 13 of 101) at (229, 127) on button[onclick='addElement()']
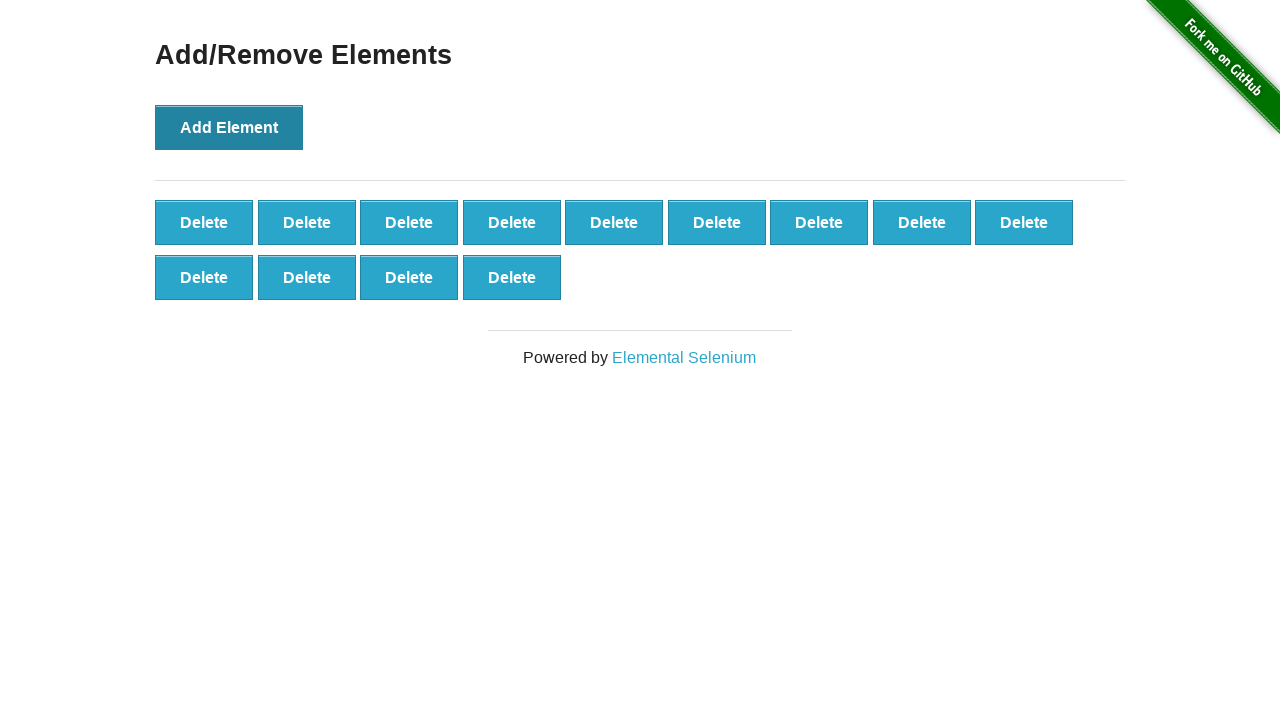

Clicked Add Element button (iteration 14 of 101) at (229, 127) on button[onclick='addElement()']
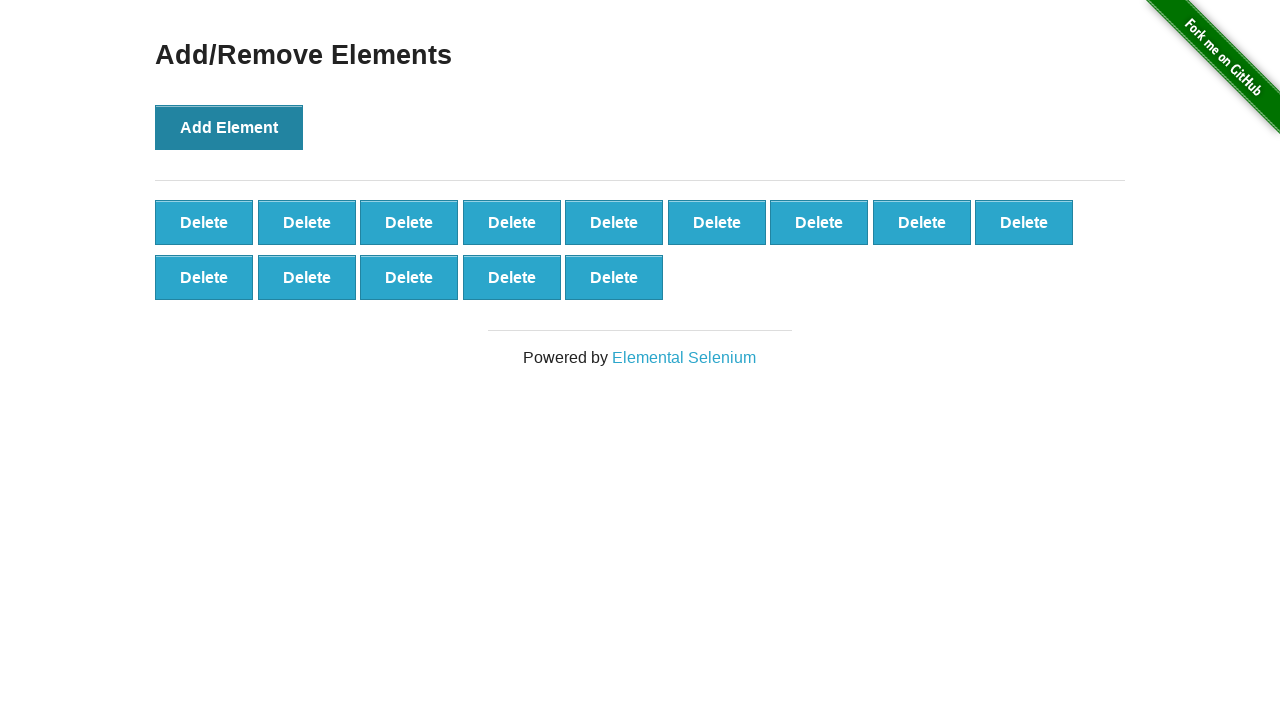

Clicked Add Element button (iteration 15 of 101) at (229, 127) on button[onclick='addElement()']
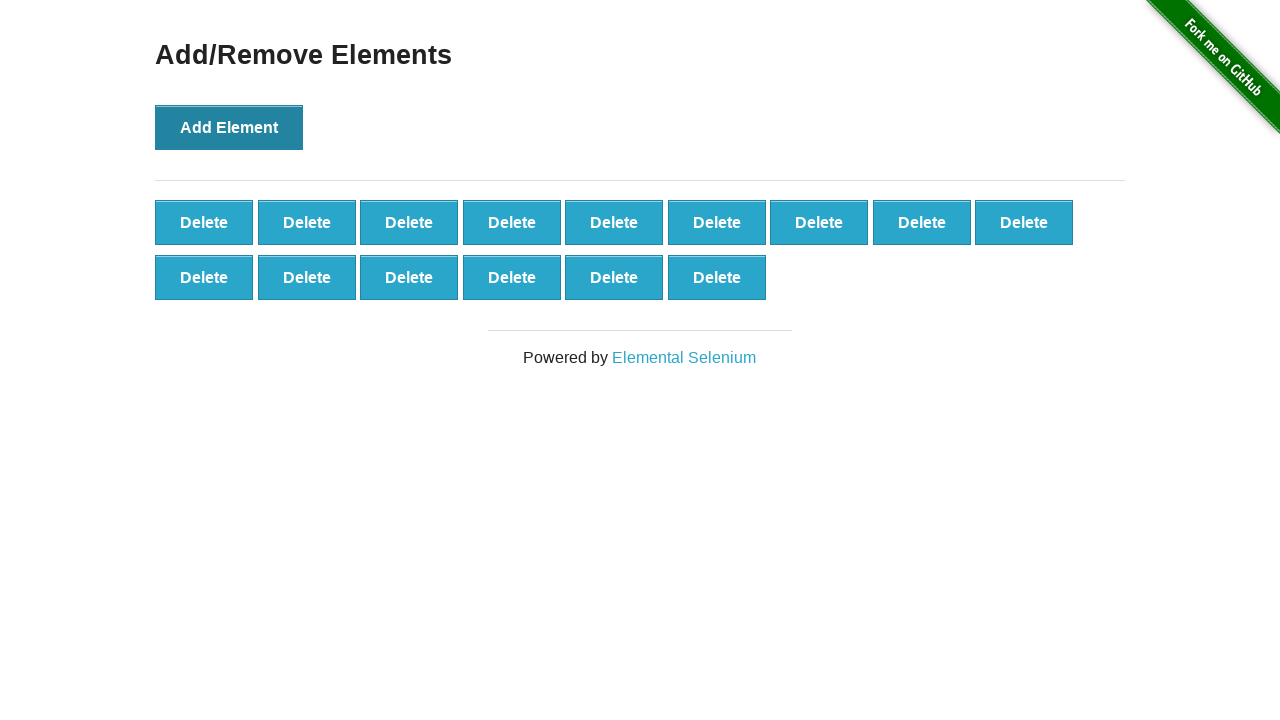

Clicked Add Element button (iteration 16 of 101) at (229, 127) on button[onclick='addElement()']
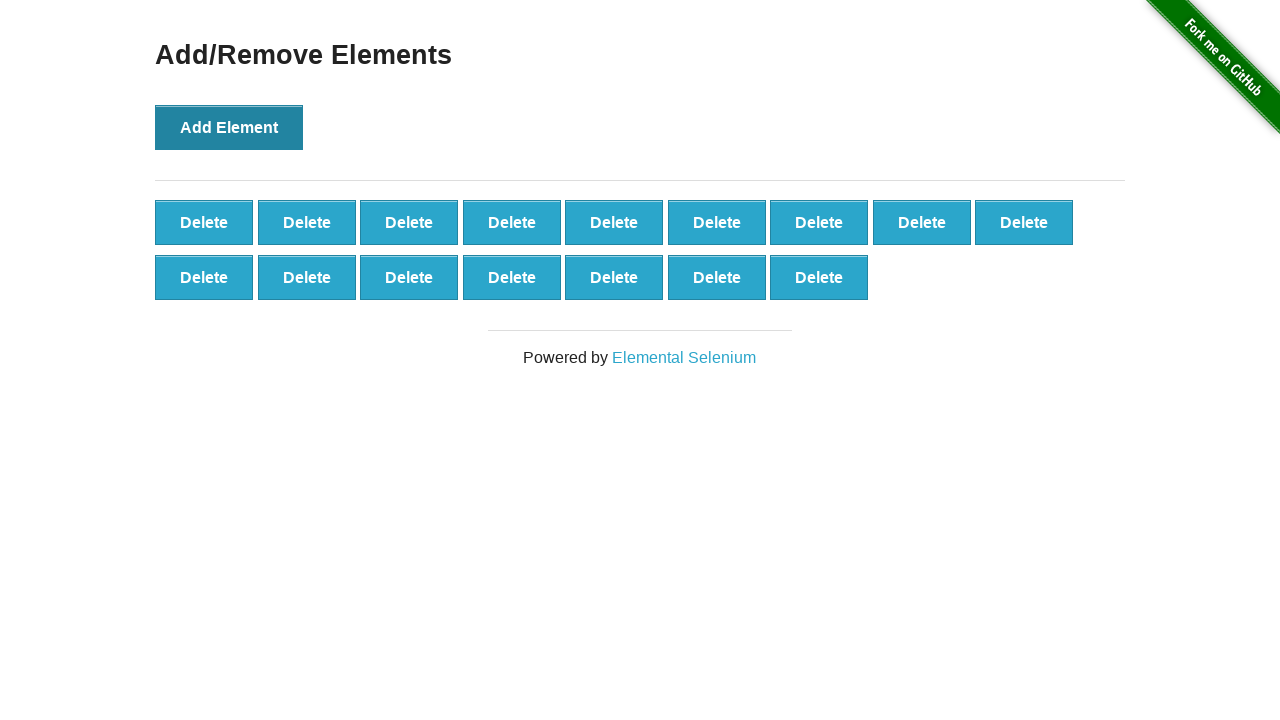

Clicked Add Element button (iteration 17 of 101) at (229, 127) on button[onclick='addElement()']
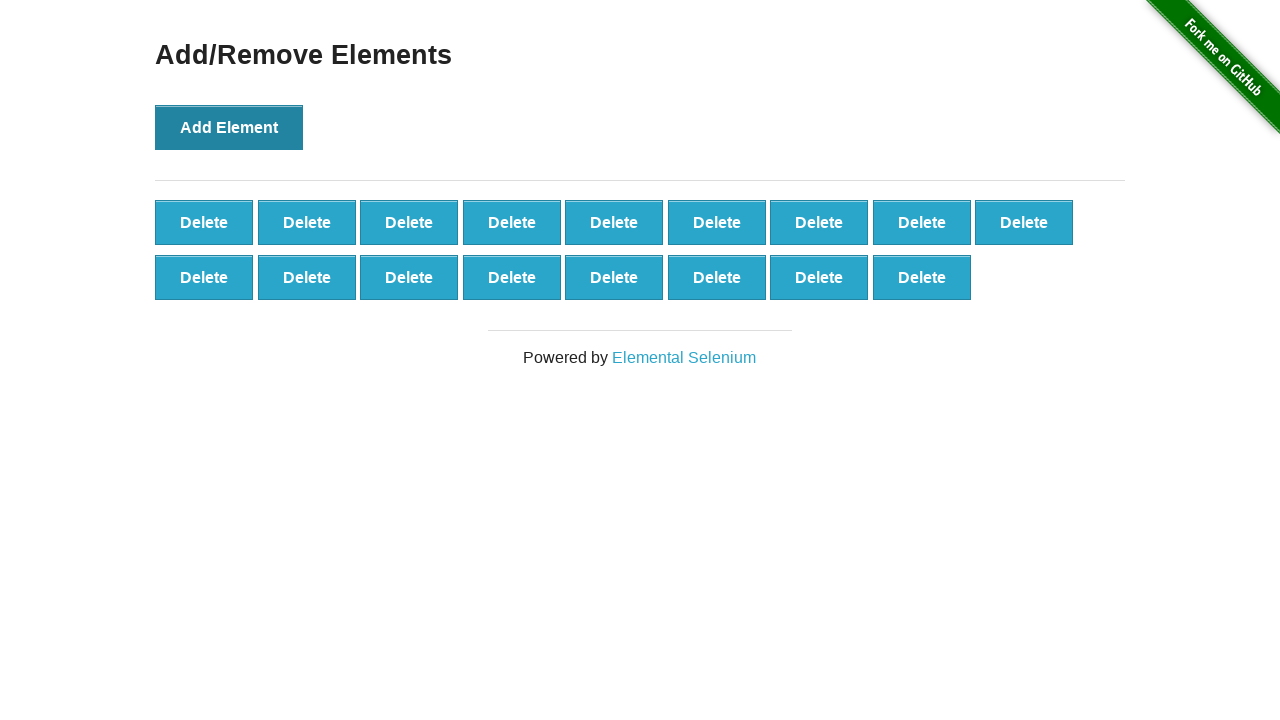

Clicked Add Element button (iteration 18 of 101) at (229, 127) on button[onclick='addElement()']
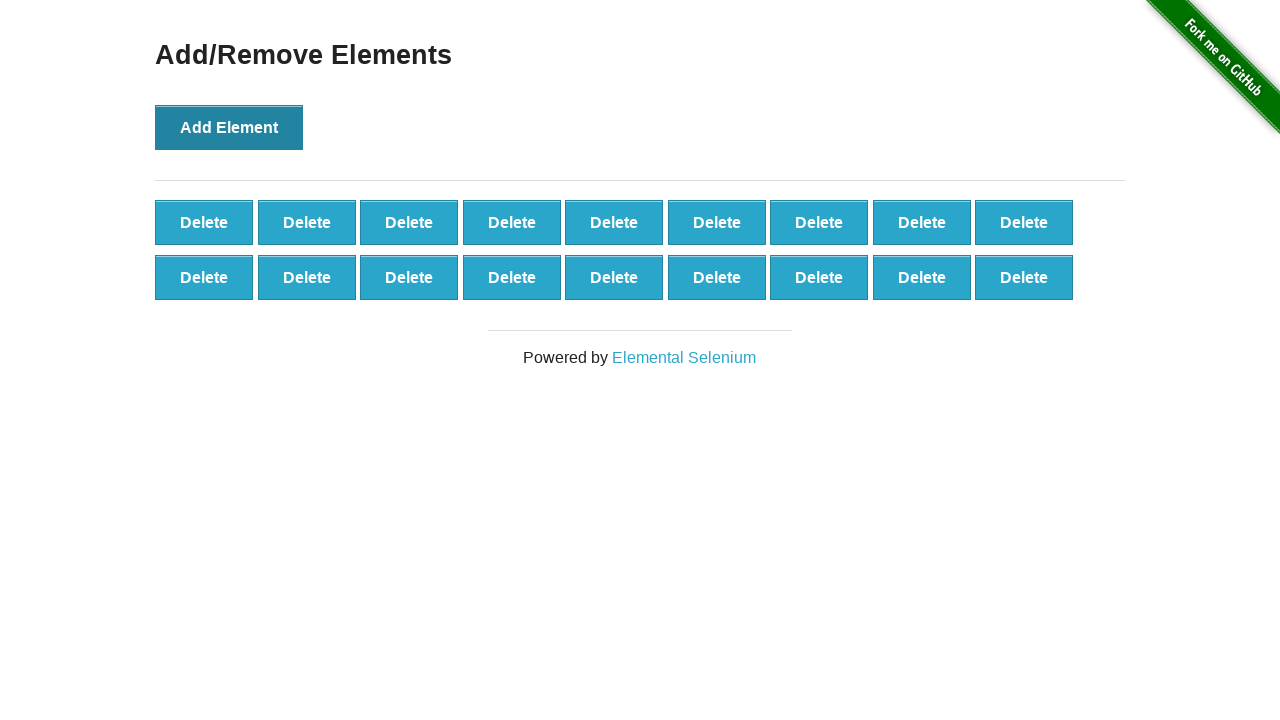

Clicked Add Element button (iteration 19 of 101) at (229, 127) on button[onclick='addElement()']
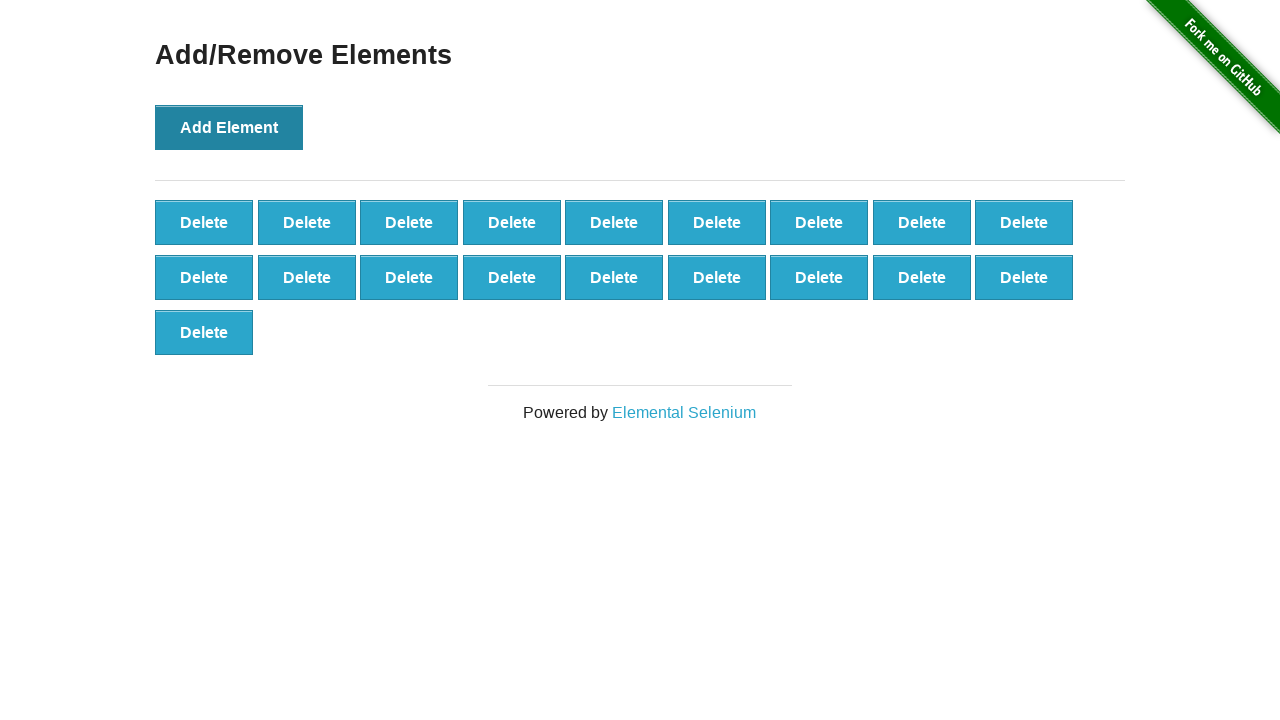

Clicked Add Element button (iteration 20 of 101) at (229, 127) on button[onclick='addElement()']
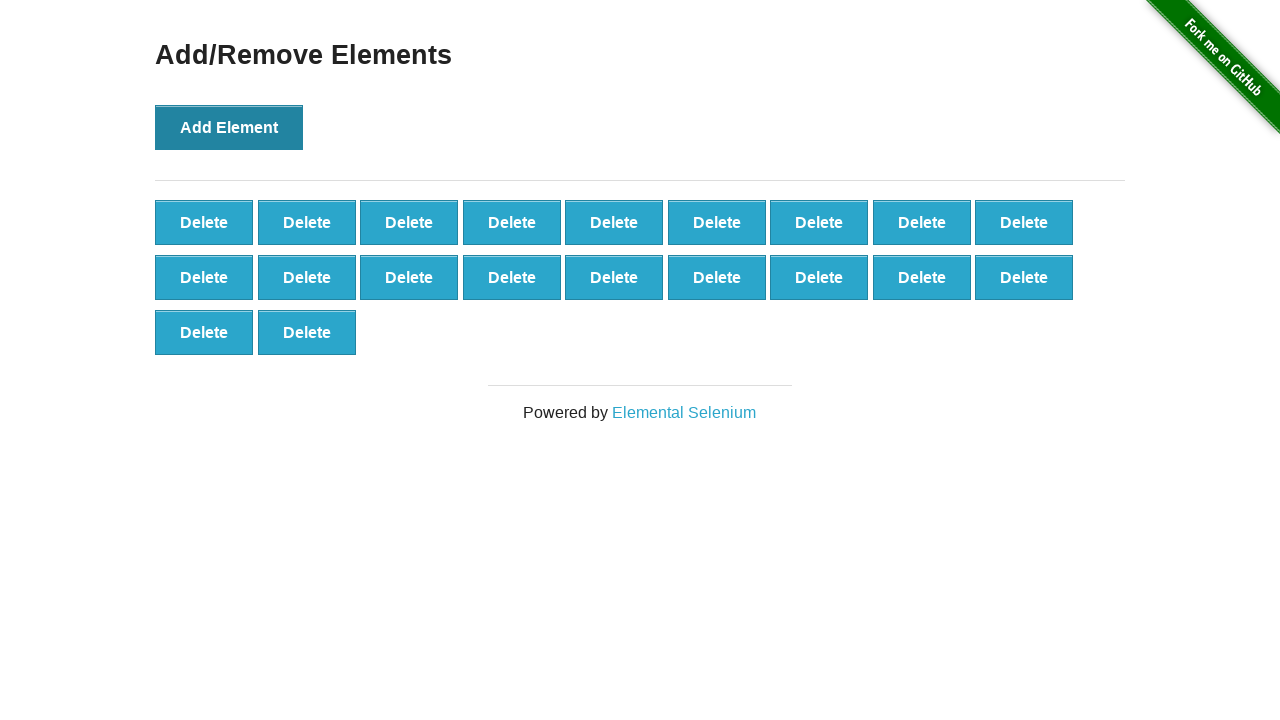

Clicked Add Element button (iteration 21 of 101) at (229, 127) on button[onclick='addElement()']
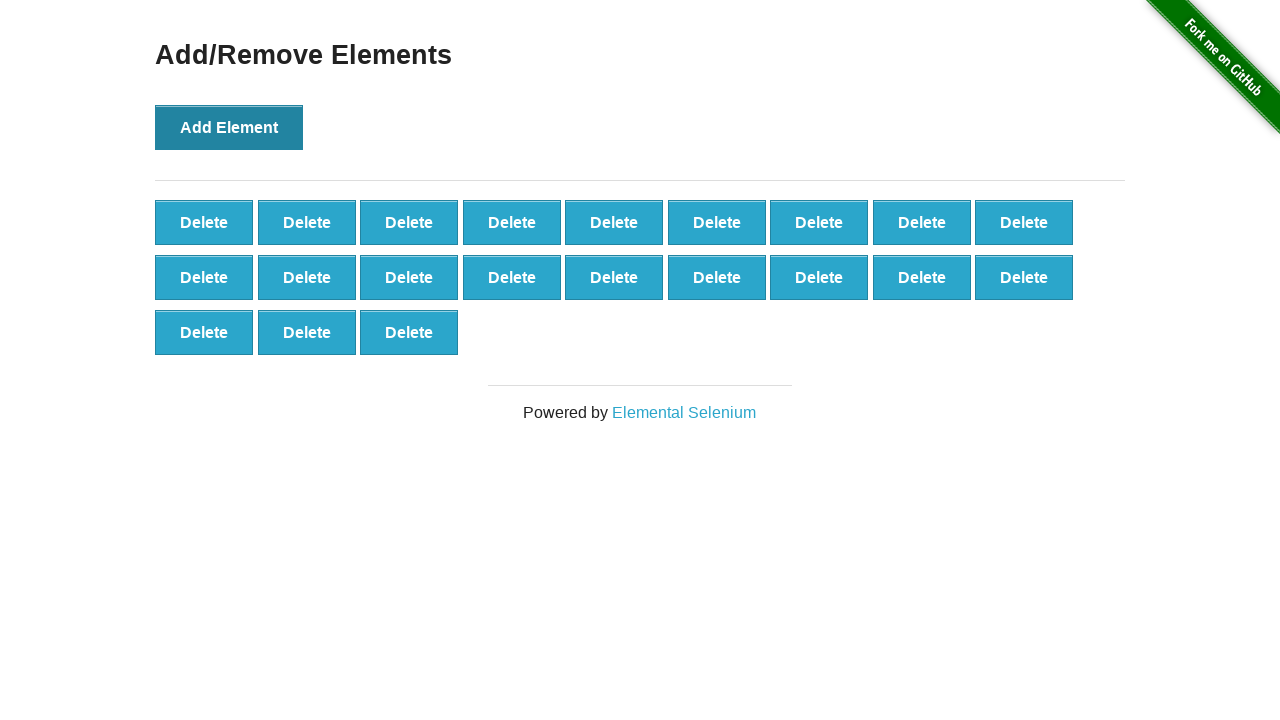

Clicked Add Element button (iteration 22 of 101) at (229, 127) on button[onclick='addElement()']
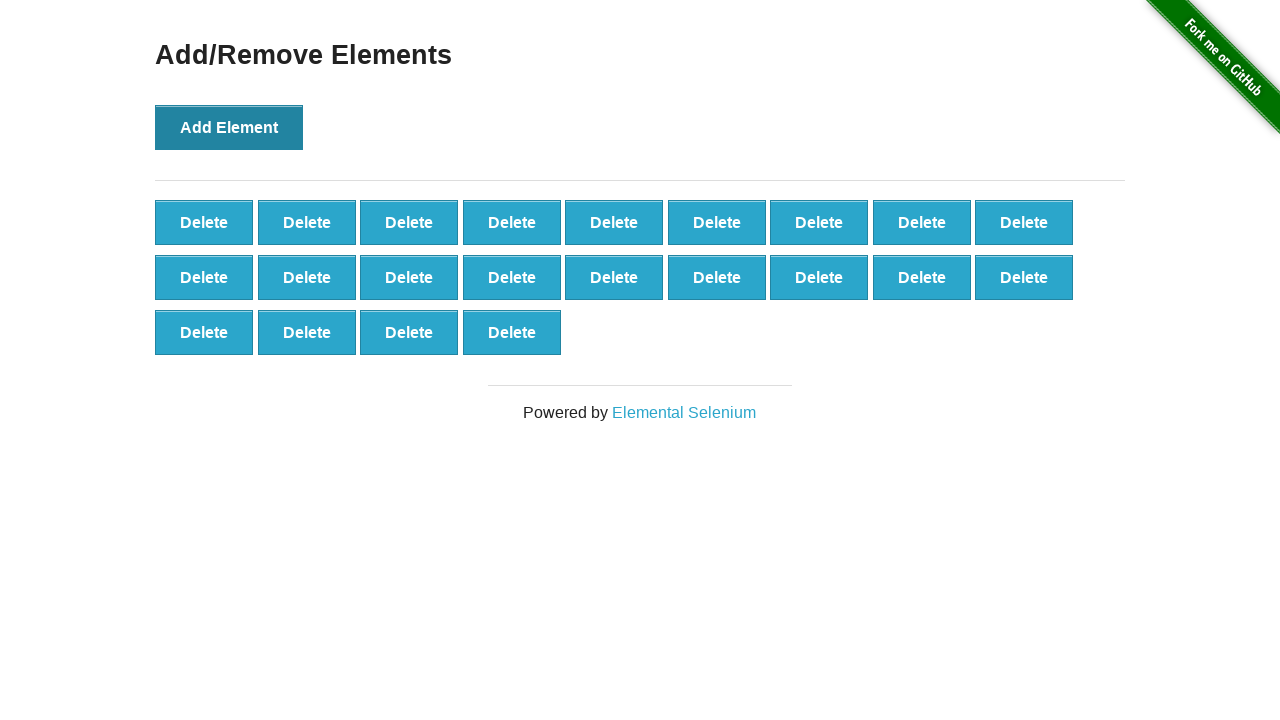

Clicked Add Element button (iteration 23 of 101) at (229, 127) on button[onclick='addElement()']
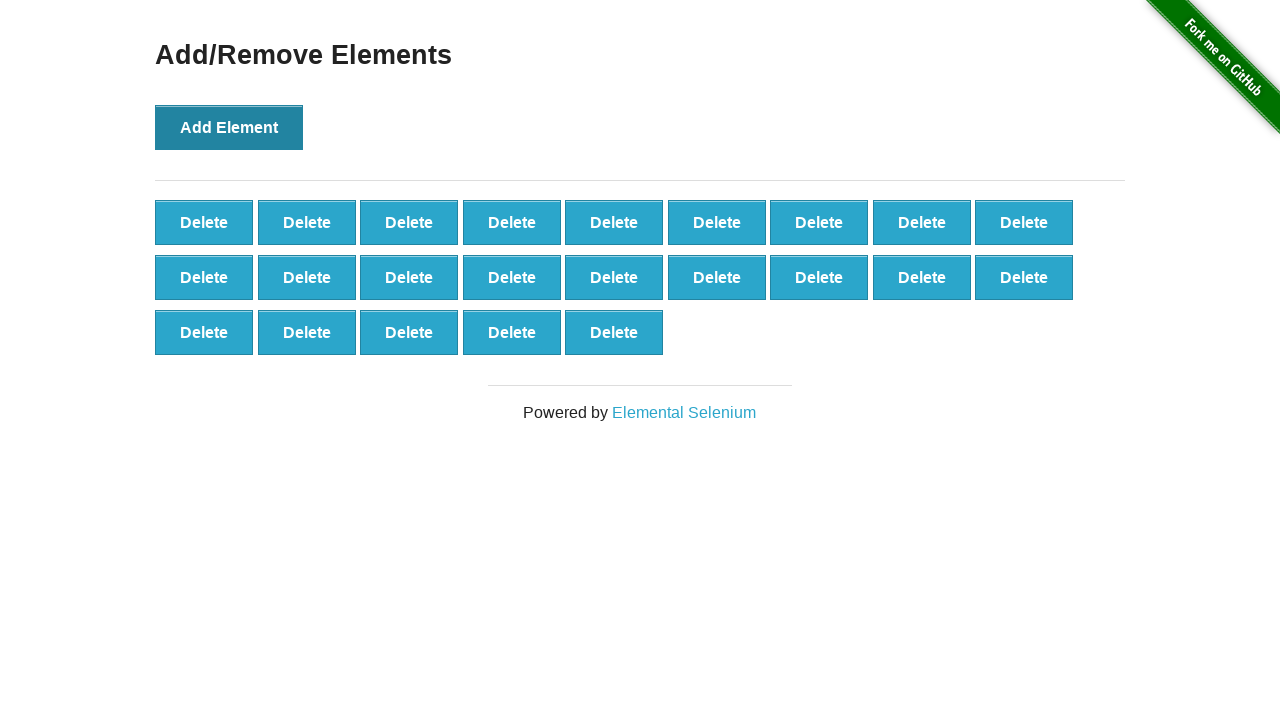

Clicked Add Element button (iteration 24 of 101) at (229, 127) on button[onclick='addElement()']
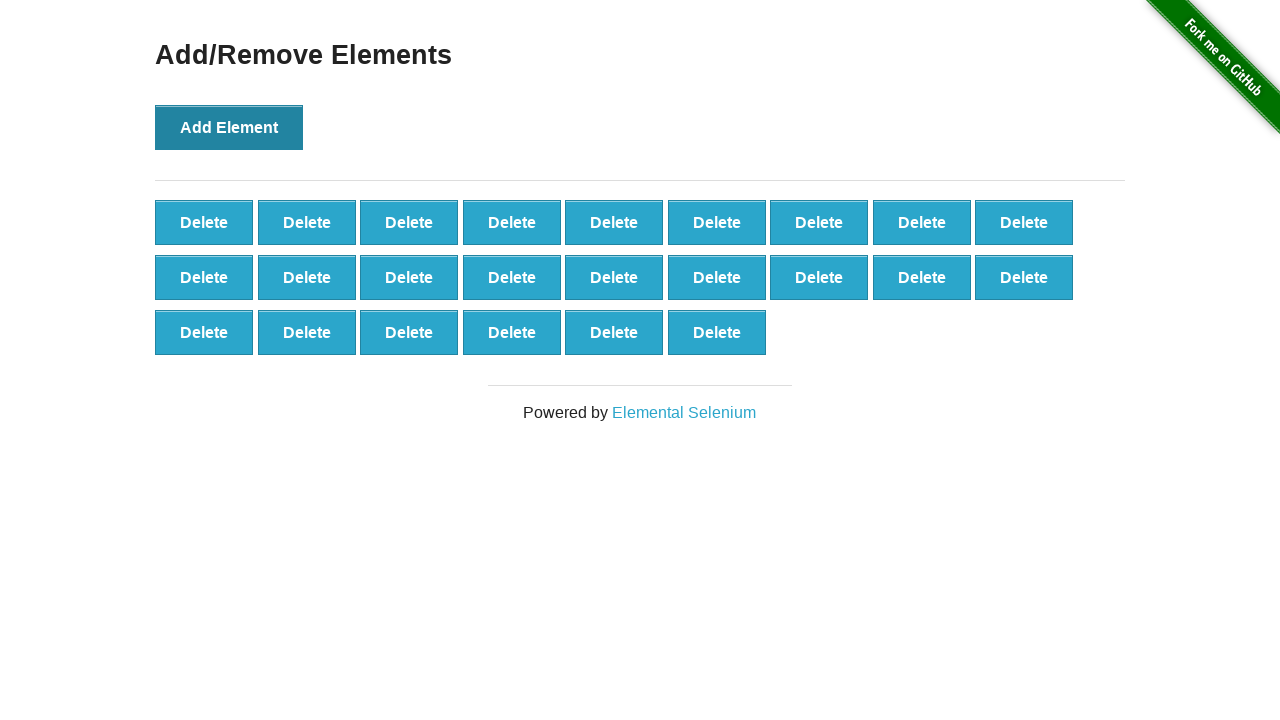

Clicked Add Element button (iteration 25 of 101) at (229, 127) on button[onclick='addElement()']
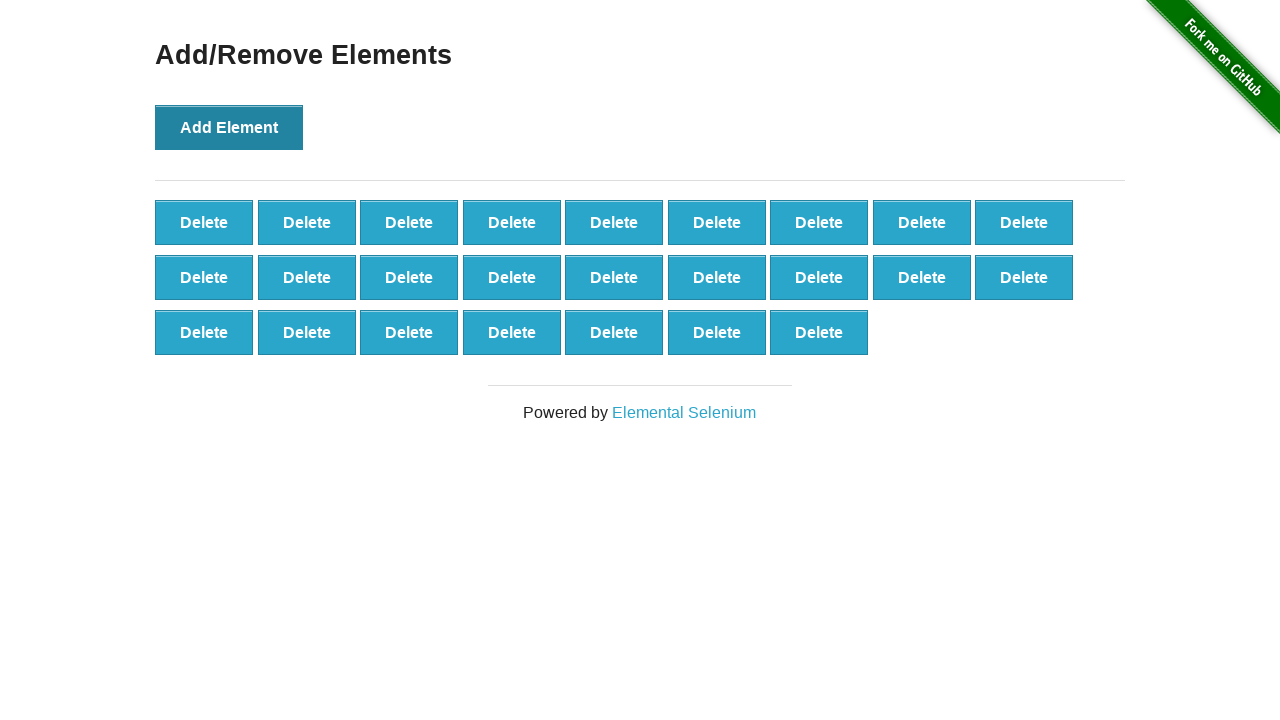

Clicked Add Element button (iteration 26 of 101) at (229, 127) on button[onclick='addElement()']
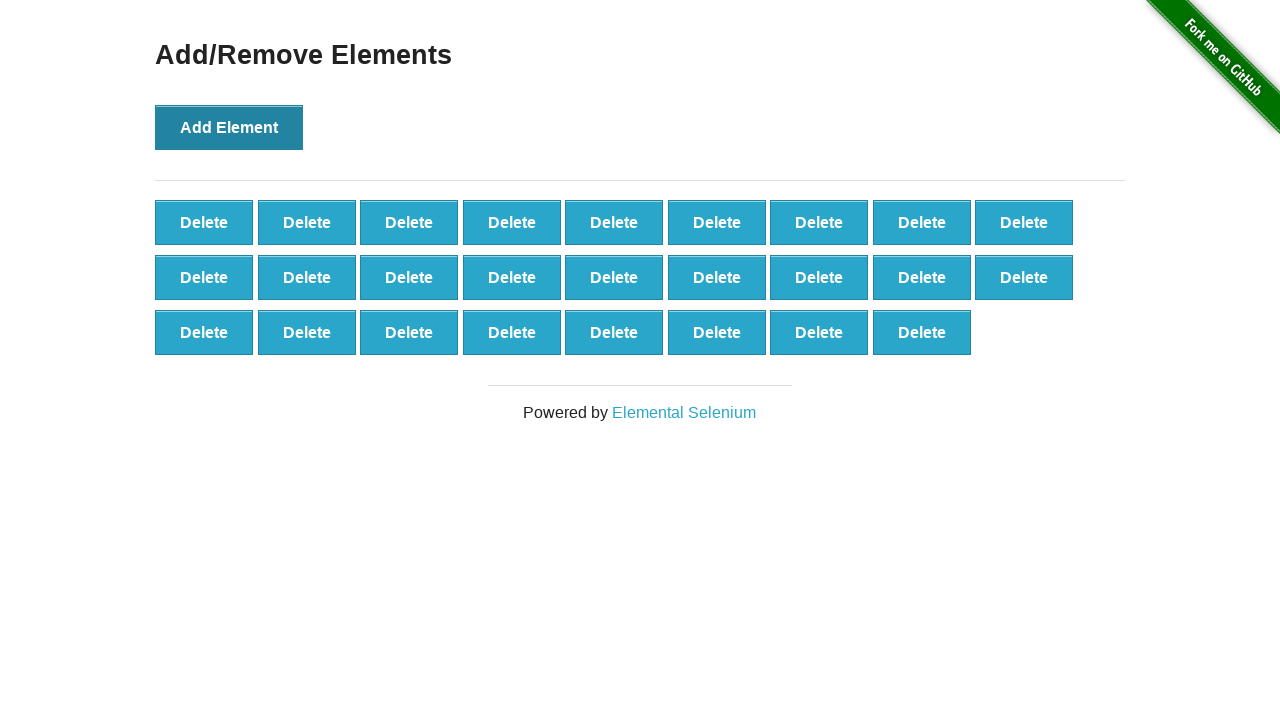

Clicked Add Element button (iteration 27 of 101) at (229, 127) on button[onclick='addElement()']
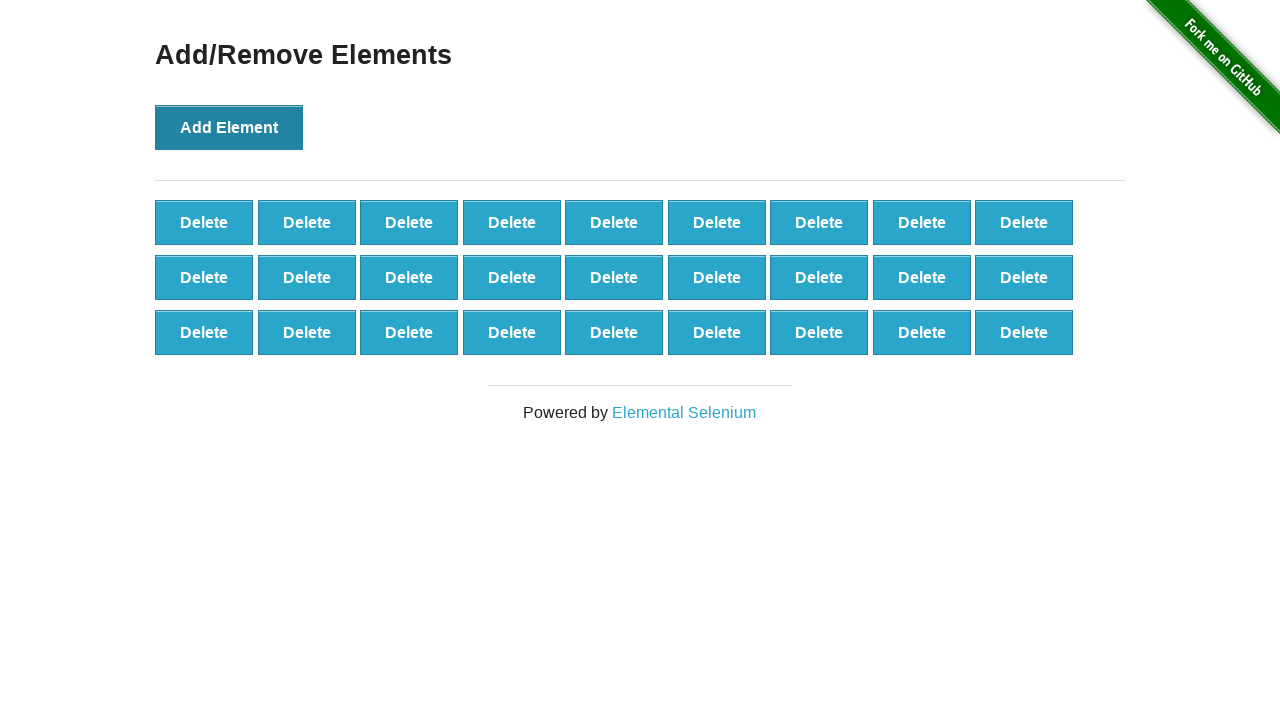

Clicked Add Element button (iteration 28 of 101) at (229, 127) on button[onclick='addElement()']
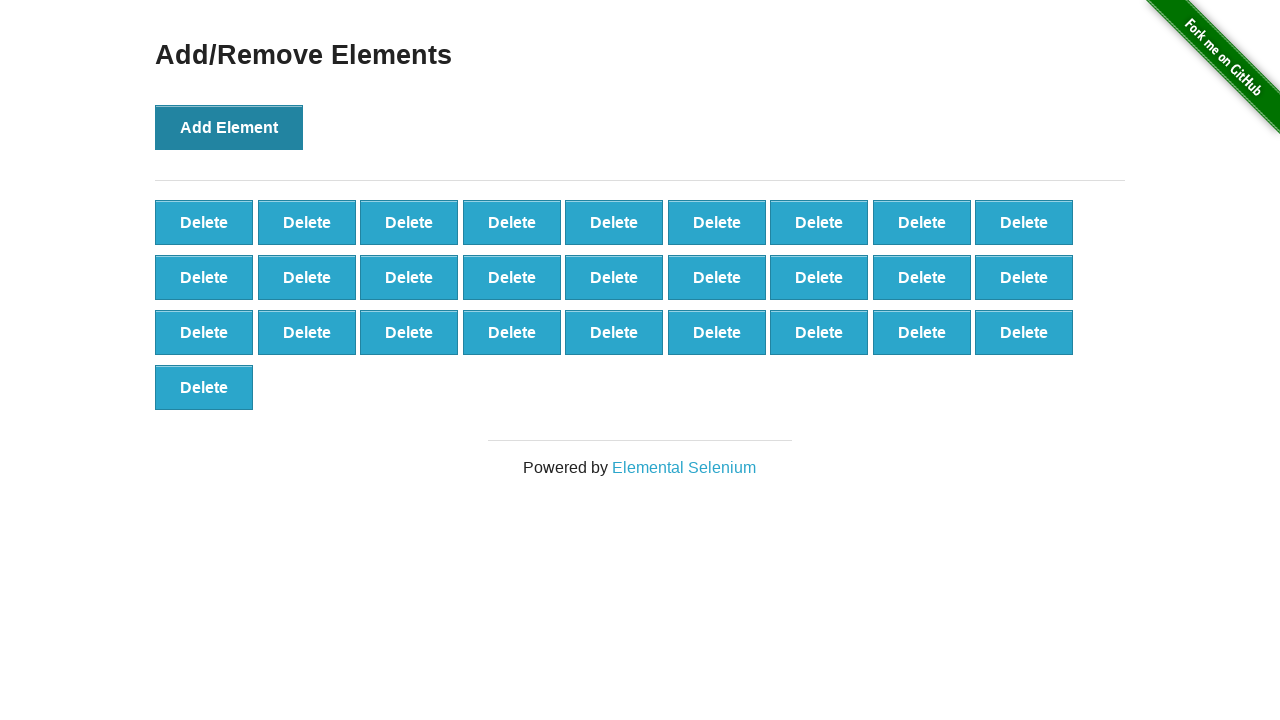

Clicked Add Element button (iteration 29 of 101) at (229, 127) on button[onclick='addElement()']
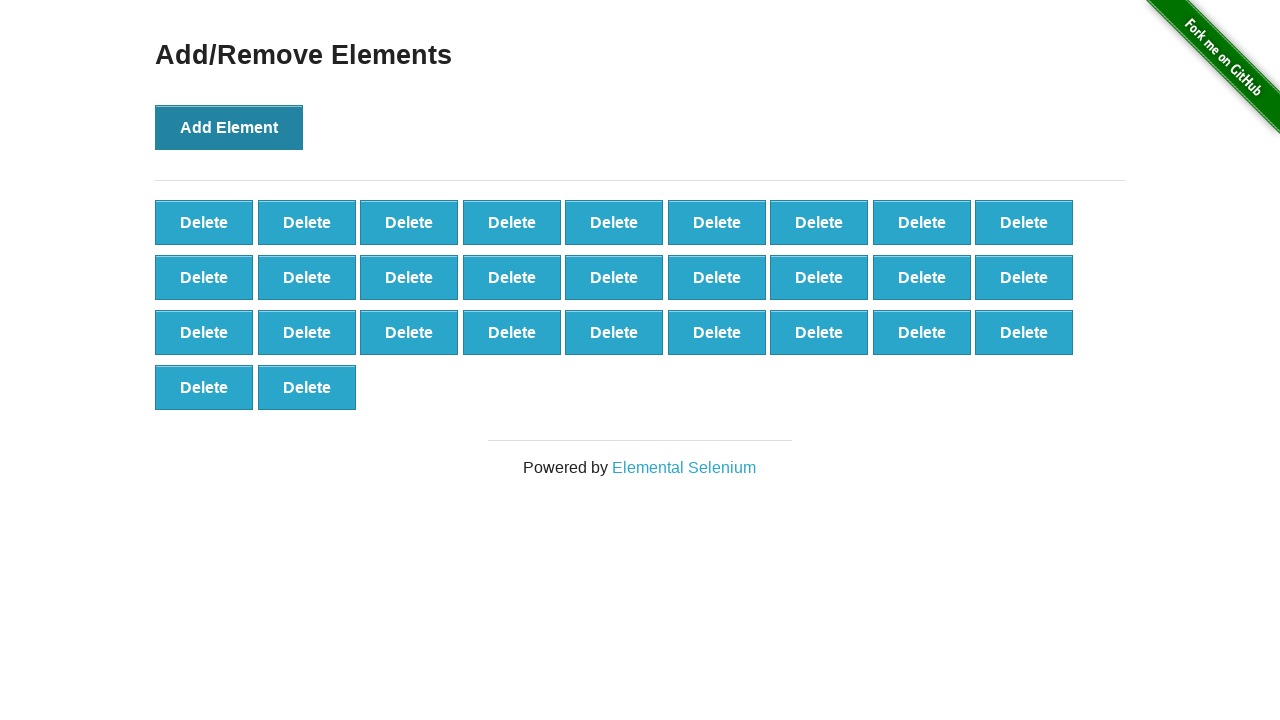

Clicked Add Element button (iteration 30 of 101) at (229, 127) on button[onclick='addElement()']
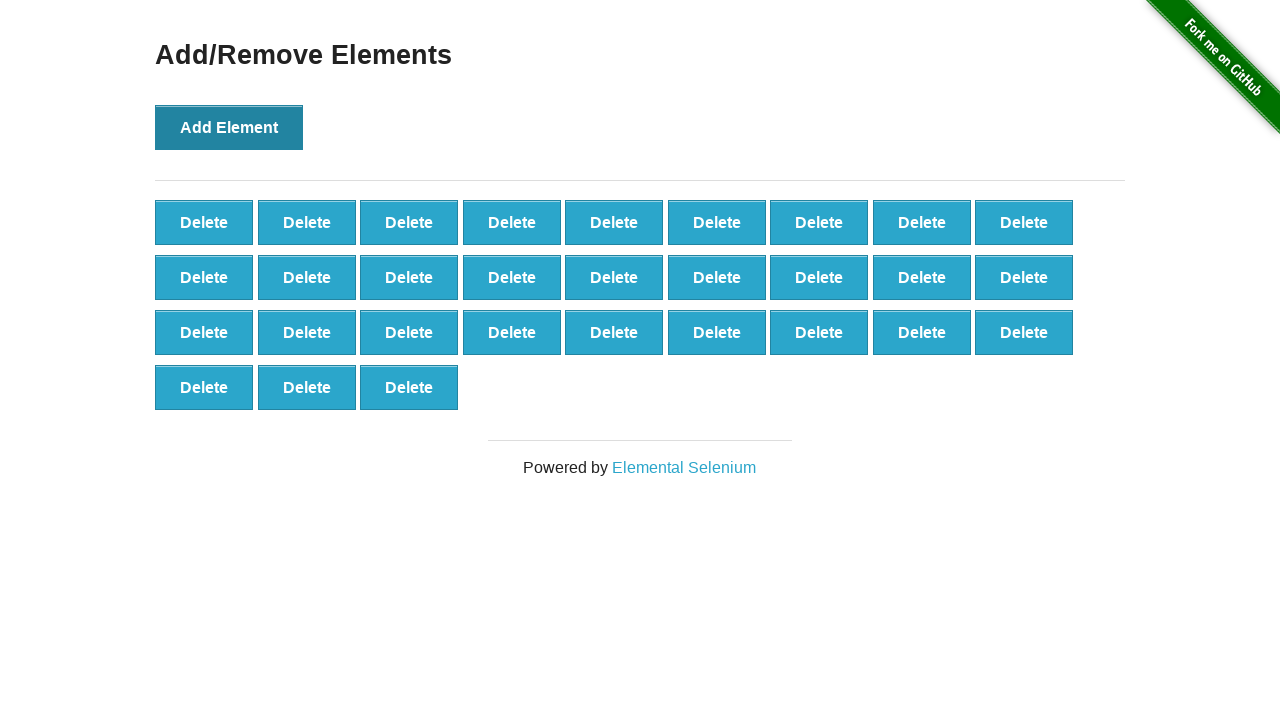

Clicked Add Element button (iteration 31 of 101) at (229, 127) on button[onclick='addElement()']
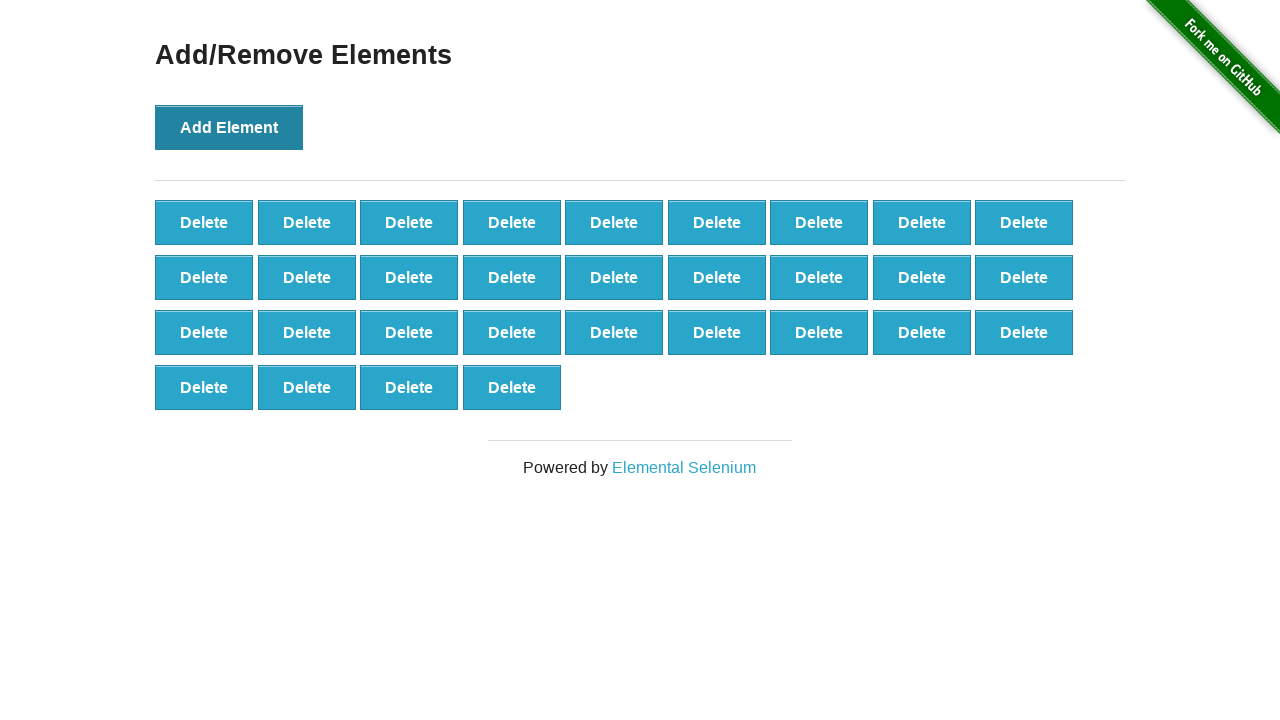

Clicked Add Element button (iteration 32 of 101) at (229, 127) on button[onclick='addElement()']
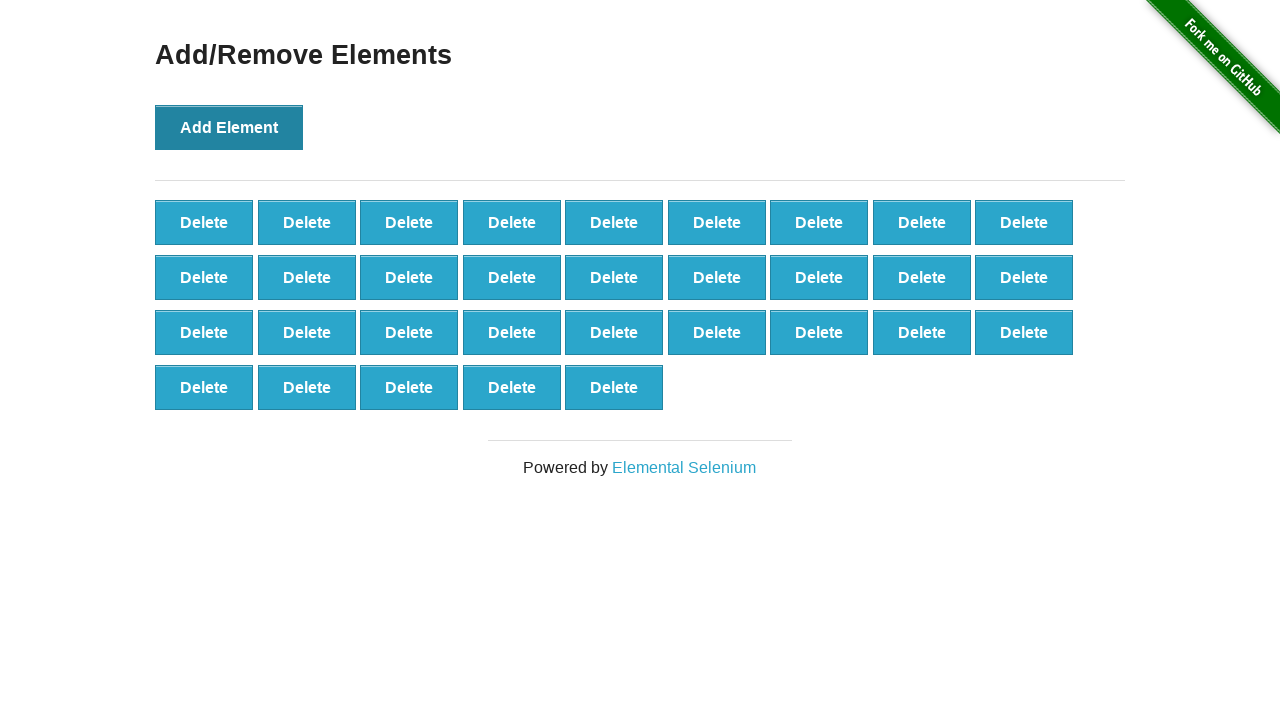

Clicked Add Element button (iteration 33 of 101) at (229, 127) on button[onclick='addElement()']
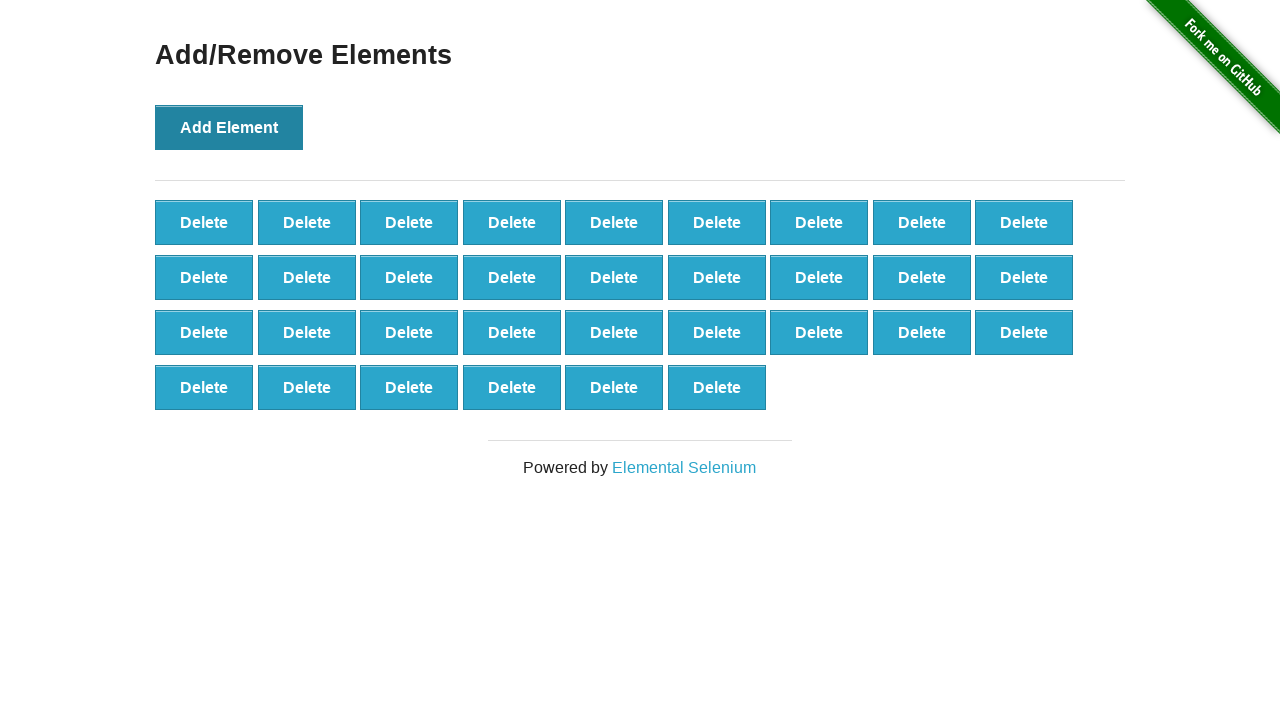

Clicked Add Element button (iteration 34 of 101) at (229, 127) on button[onclick='addElement()']
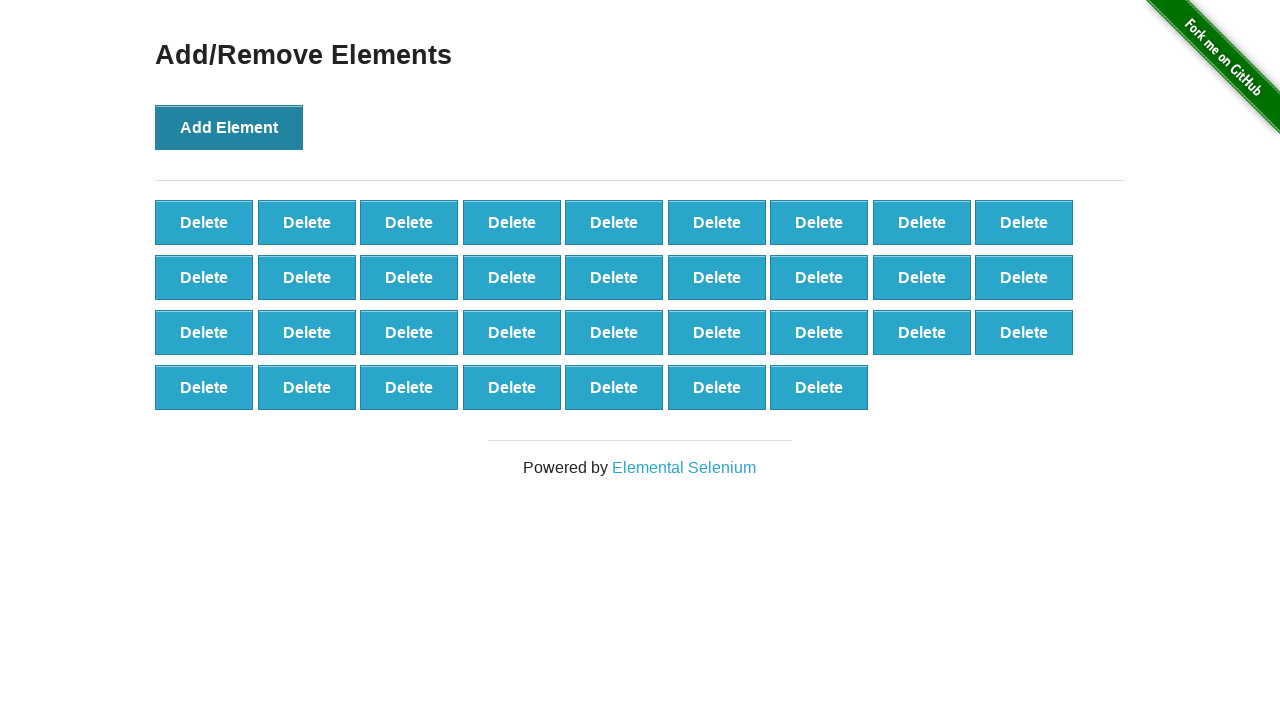

Clicked Add Element button (iteration 35 of 101) at (229, 127) on button[onclick='addElement()']
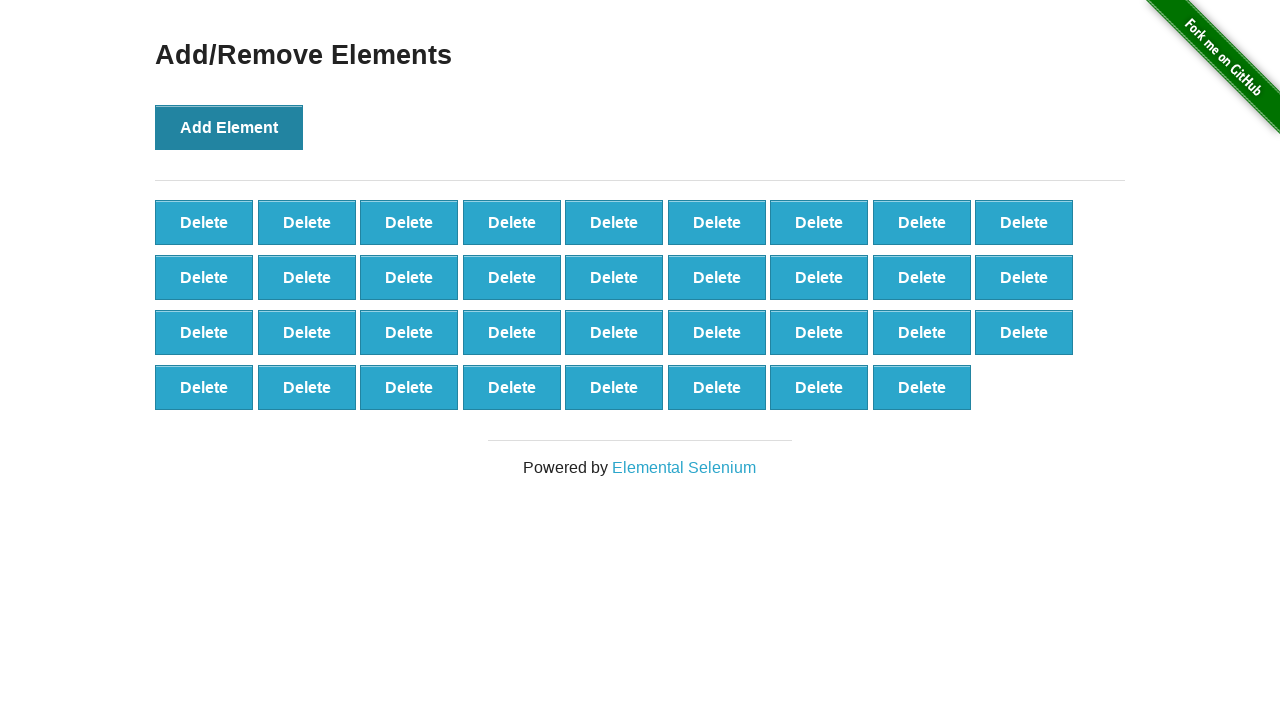

Clicked Add Element button (iteration 36 of 101) at (229, 127) on button[onclick='addElement()']
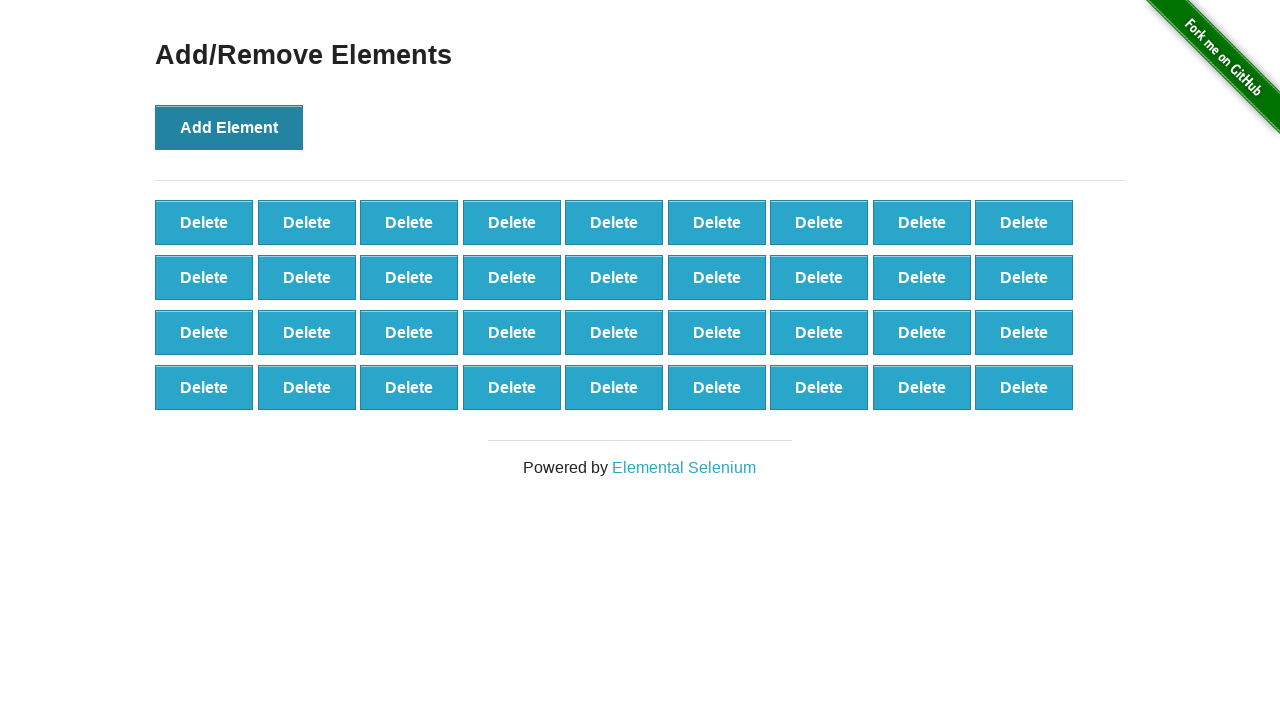

Clicked Add Element button (iteration 37 of 101) at (229, 127) on button[onclick='addElement()']
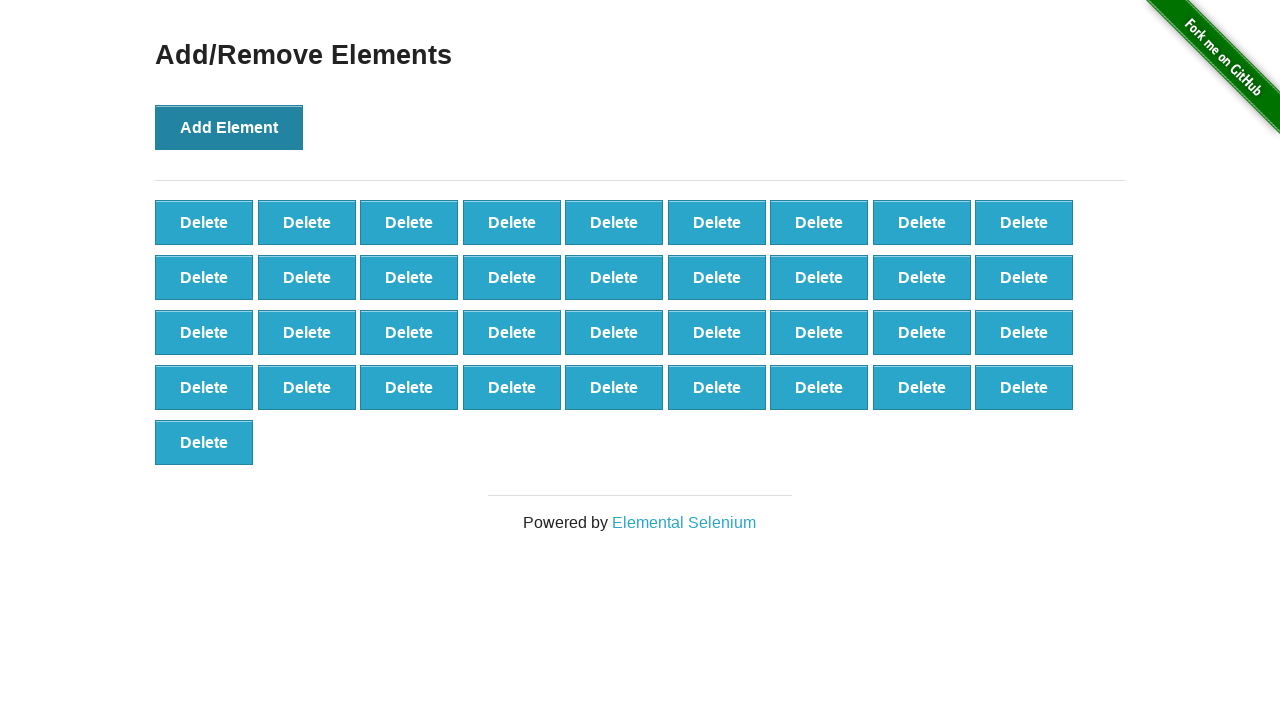

Clicked Add Element button (iteration 38 of 101) at (229, 127) on button[onclick='addElement()']
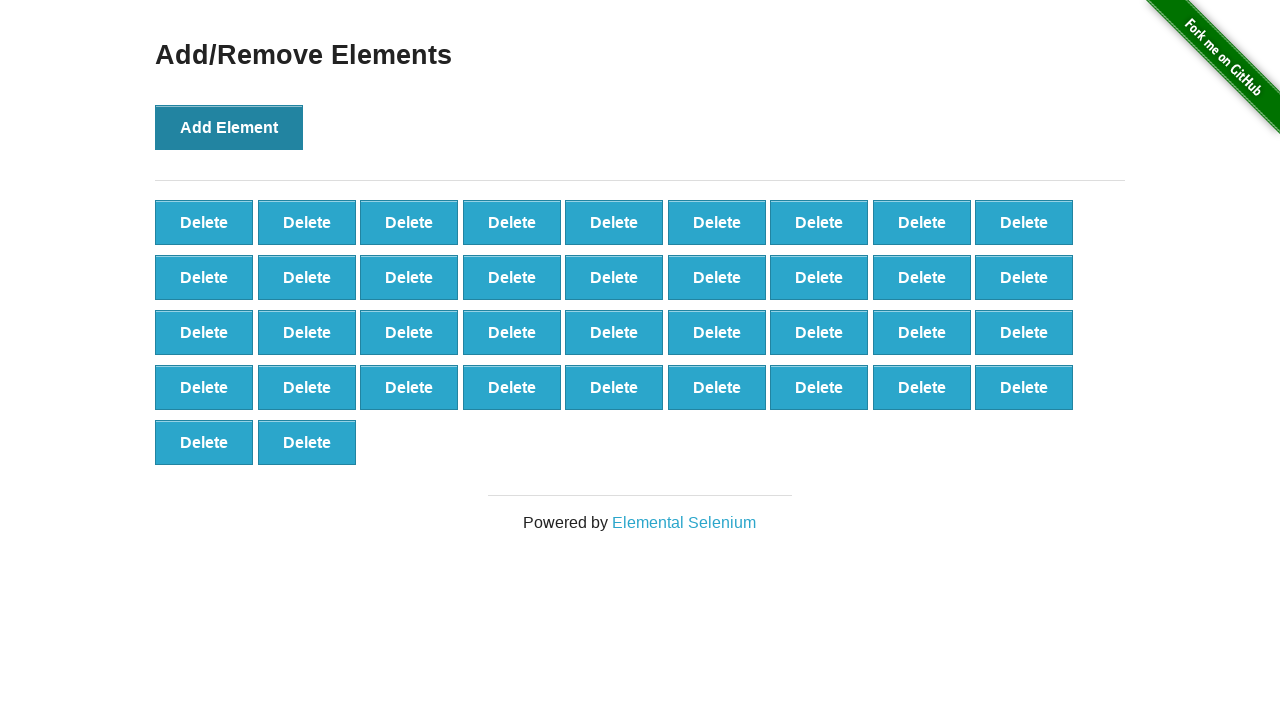

Clicked Add Element button (iteration 39 of 101) at (229, 127) on button[onclick='addElement()']
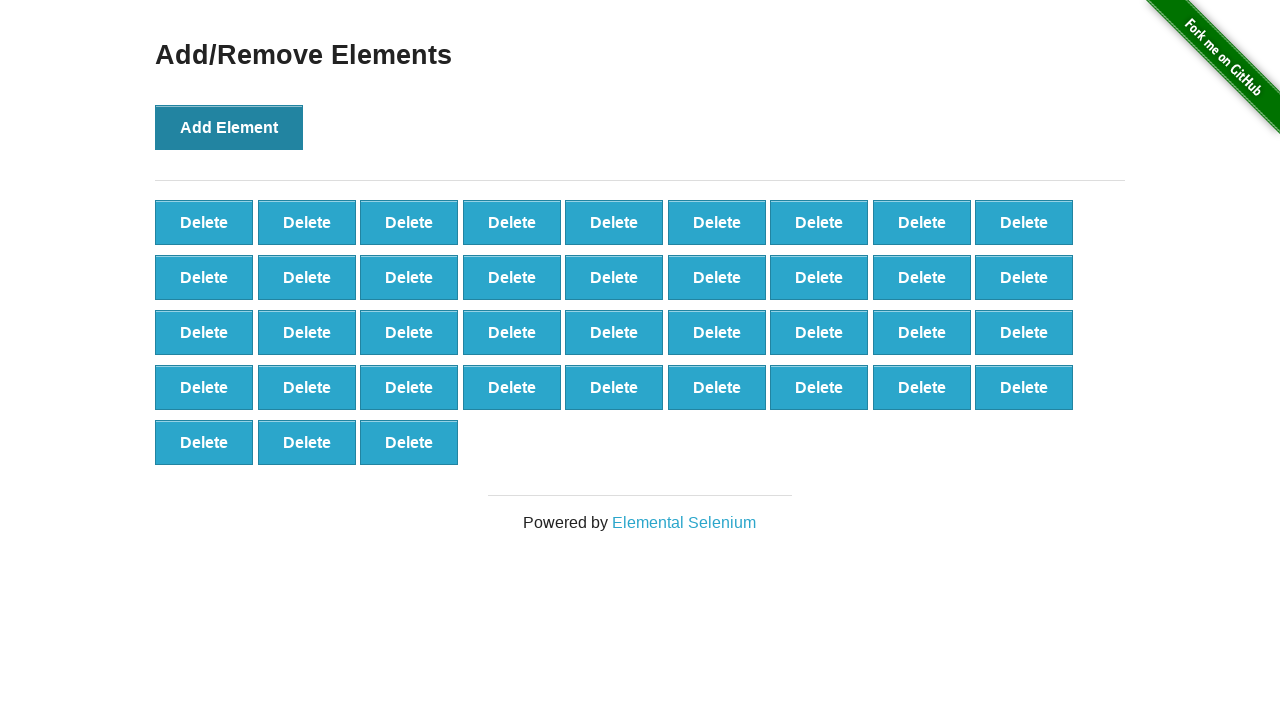

Clicked Add Element button (iteration 40 of 101) at (229, 127) on button[onclick='addElement()']
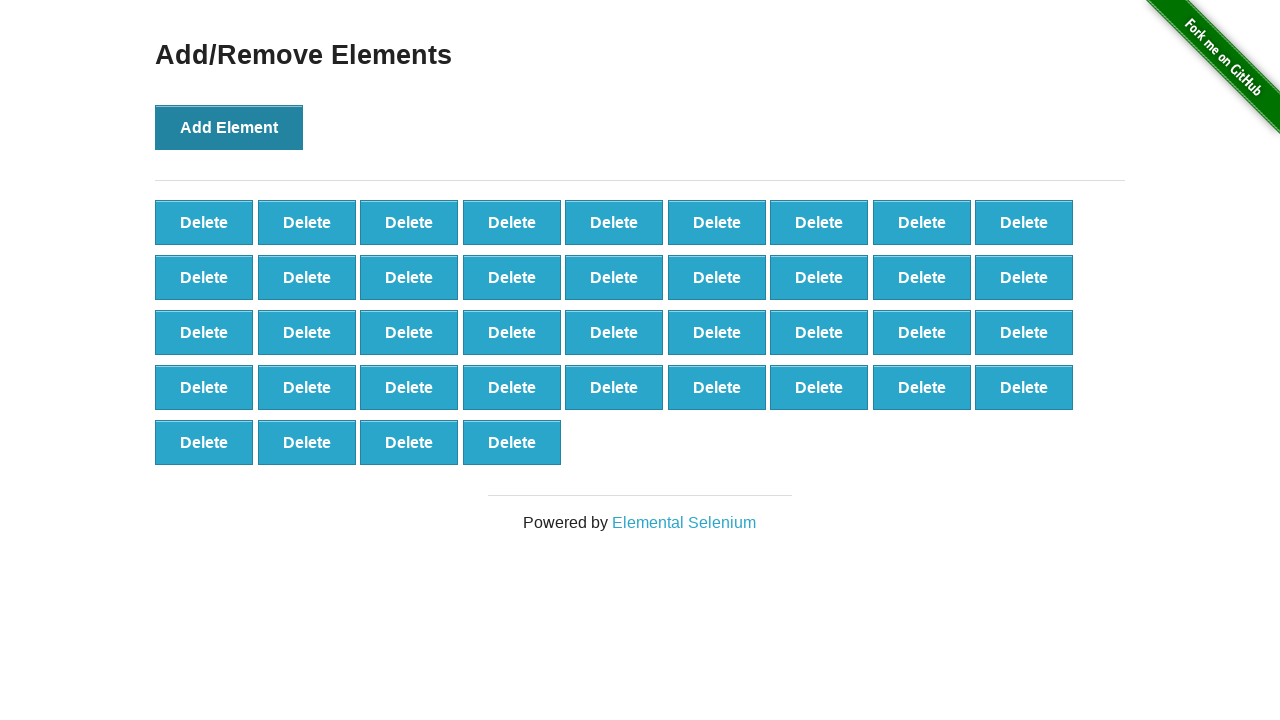

Clicked Add Element button (iteration 41 of 101) at (229, 127) on button[onclick='addElement()']
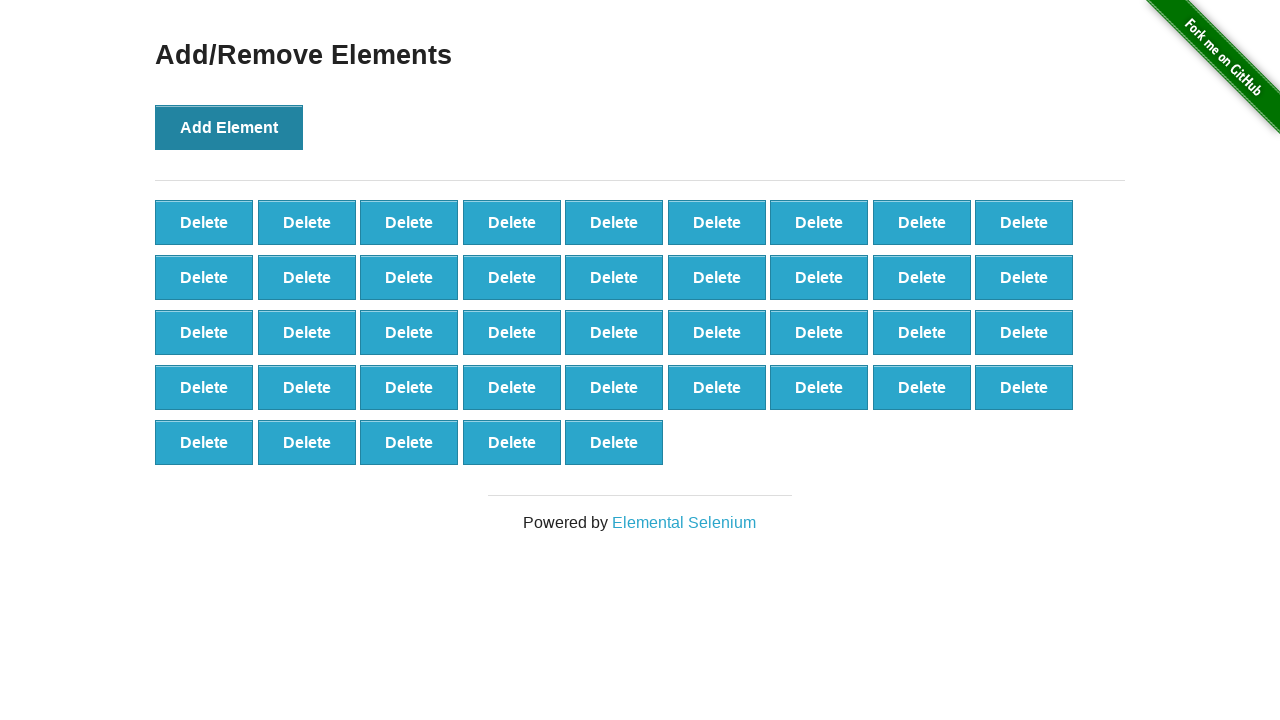

Clicked Add Element button (iteration 42 of 101) at (229, 127) on button[onclick='addElement()']
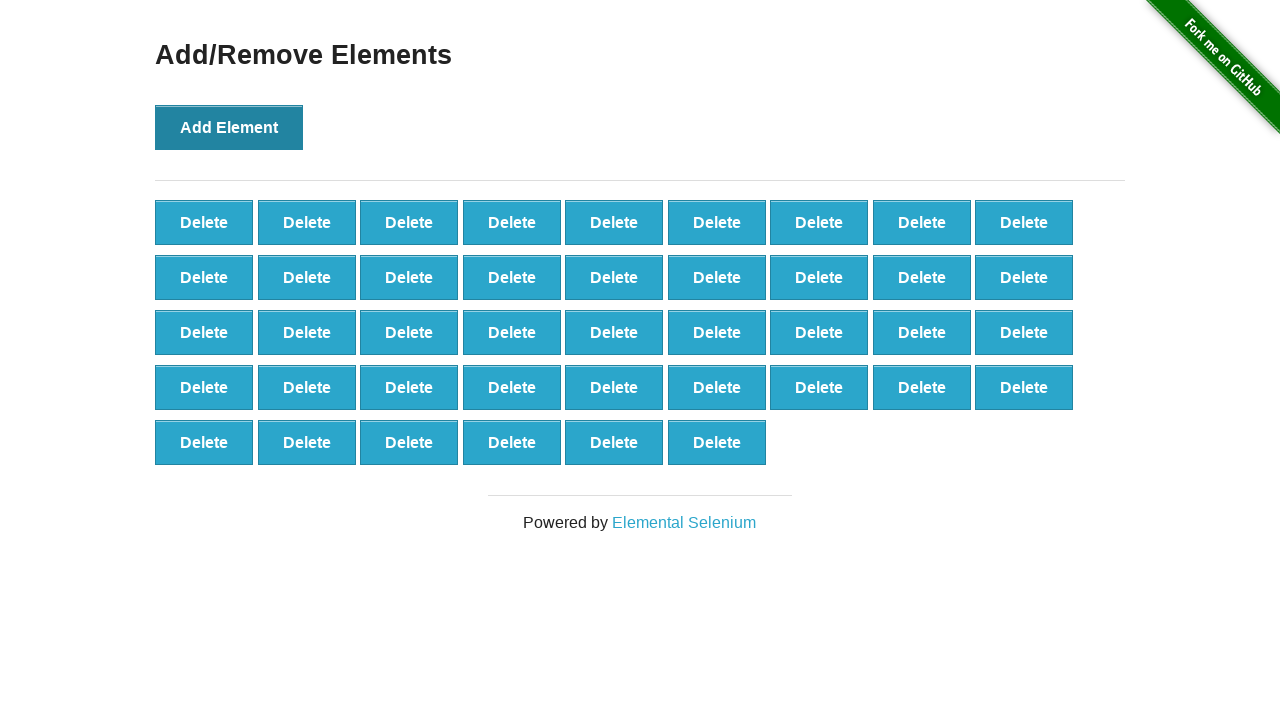

Clicked Add Element button (iteration 43 of 101) at (229, 127) on button[onclick='addElement()']
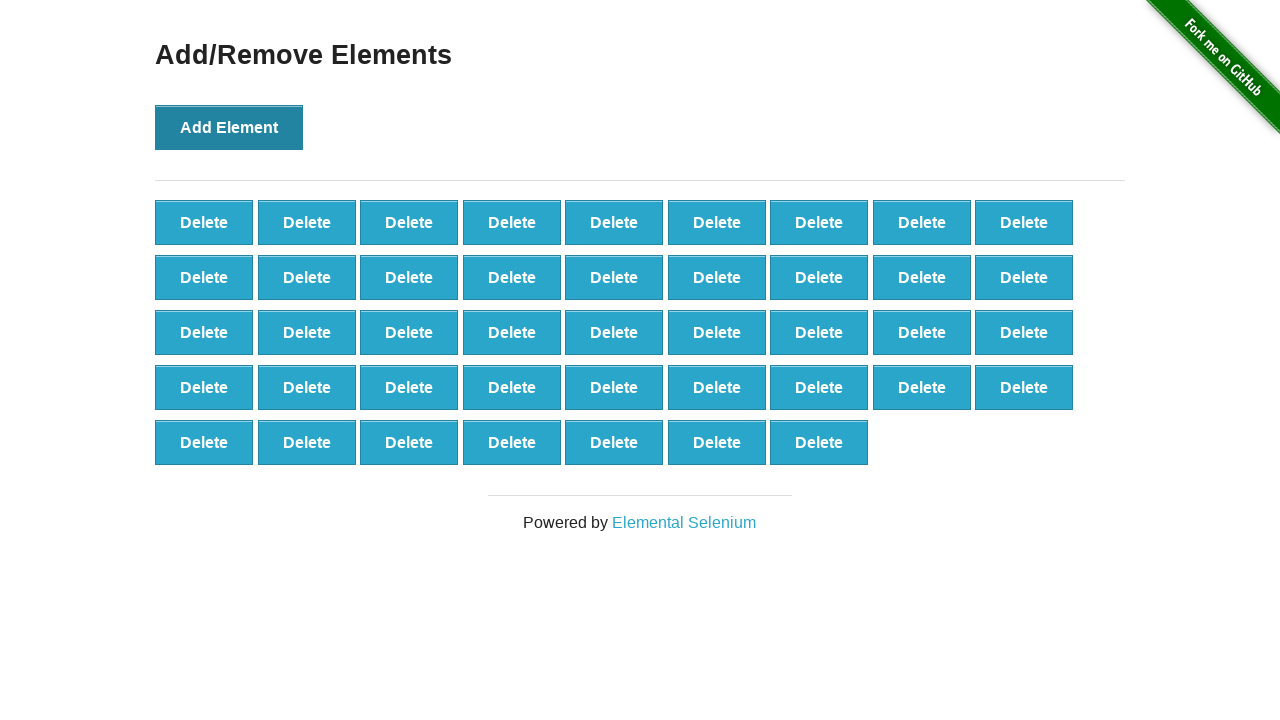

Clicked Add Element button (iteration 44 of 101) at (229, 127) on button[onclick='addElement()']
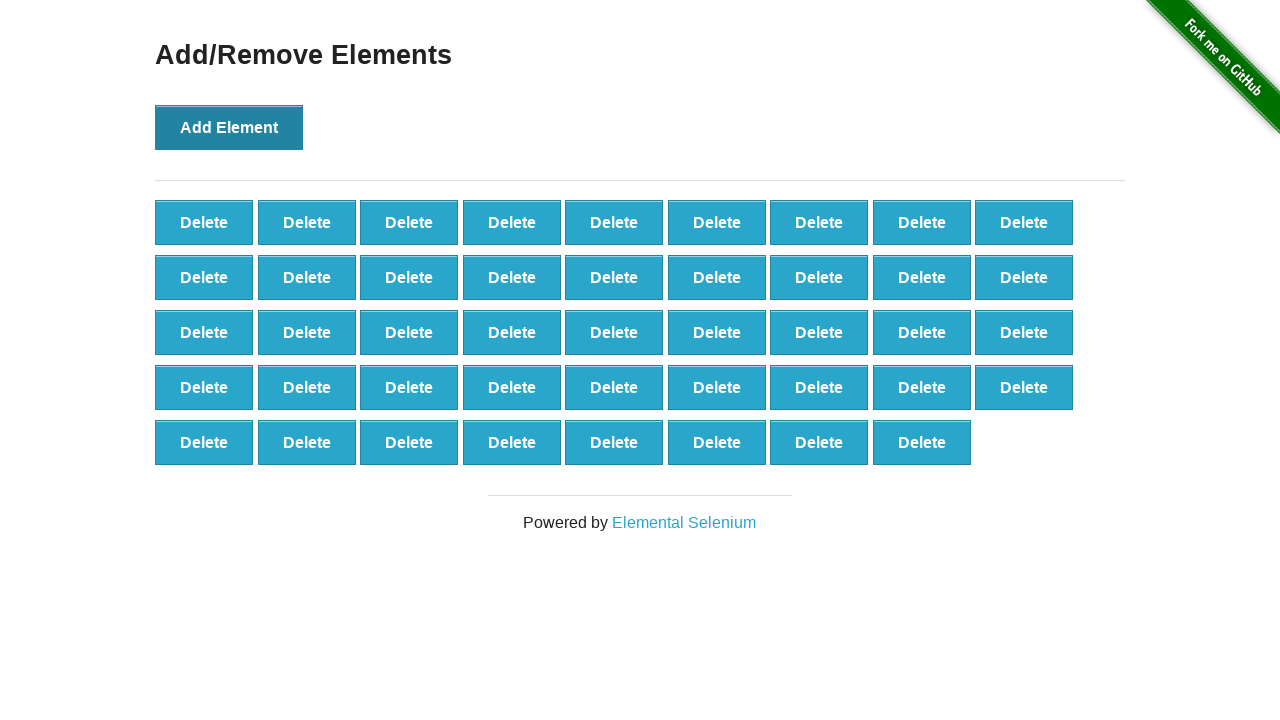

Clicked Add Element button (iteration 45 of 101) at (229, 127) on button[onclick='addElement()']
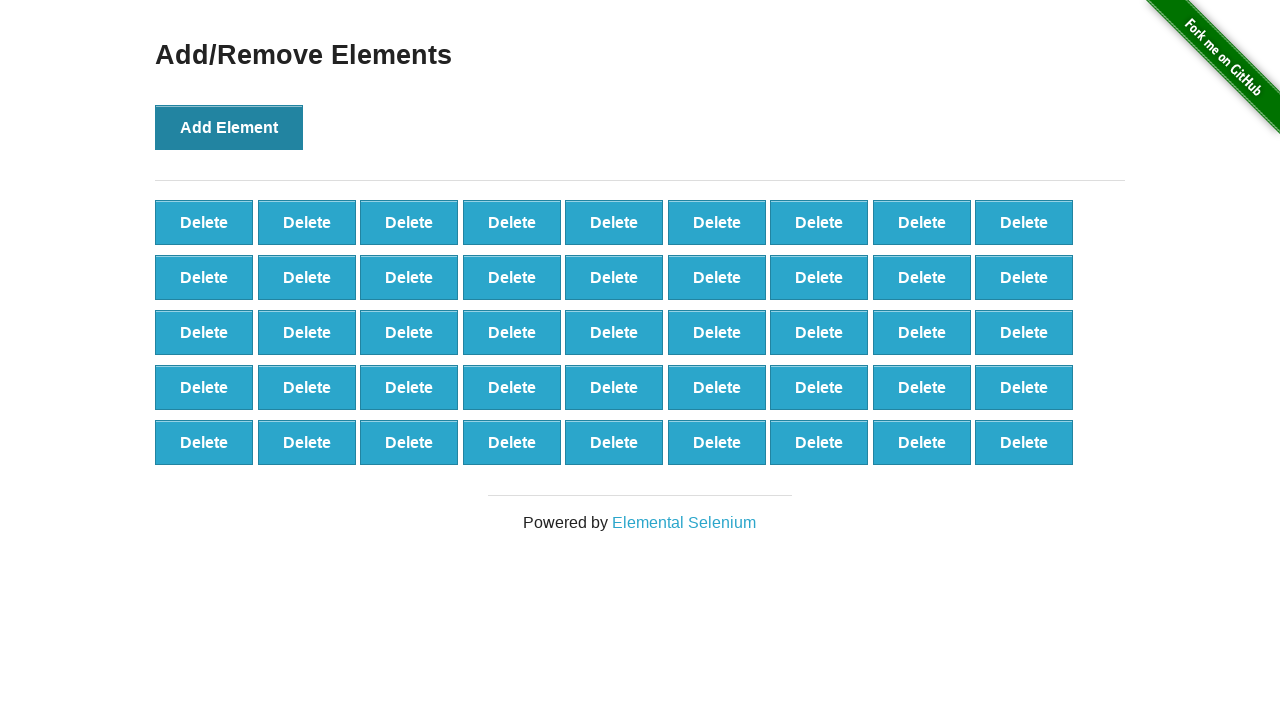

Clicked Add Element button (iteration 46 of 101) at (229, 127) on button[onclick='addElement()']
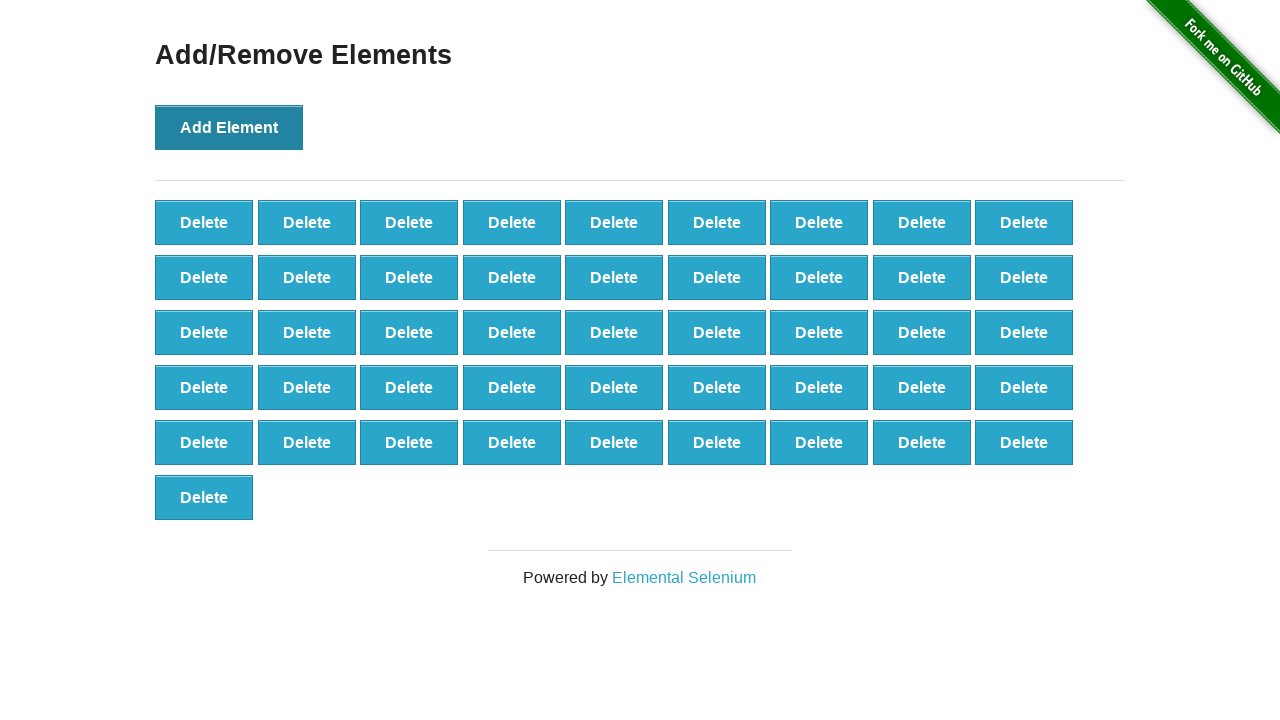

Clicked Add Element button (iteration 47 of 101) at (229, 127) on button[onclick='addElement()']
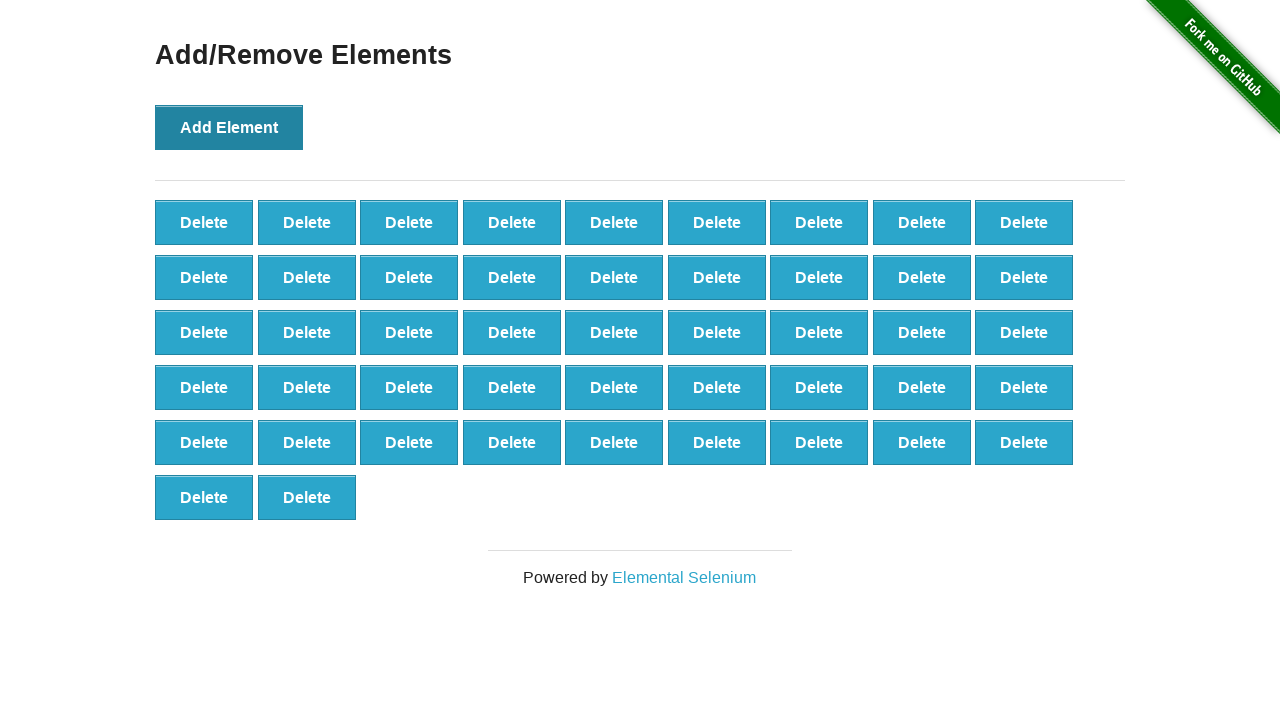

Clicked Add Element button (iteration 48 of 101) at (229, 127) on button[onclick='addElement()']
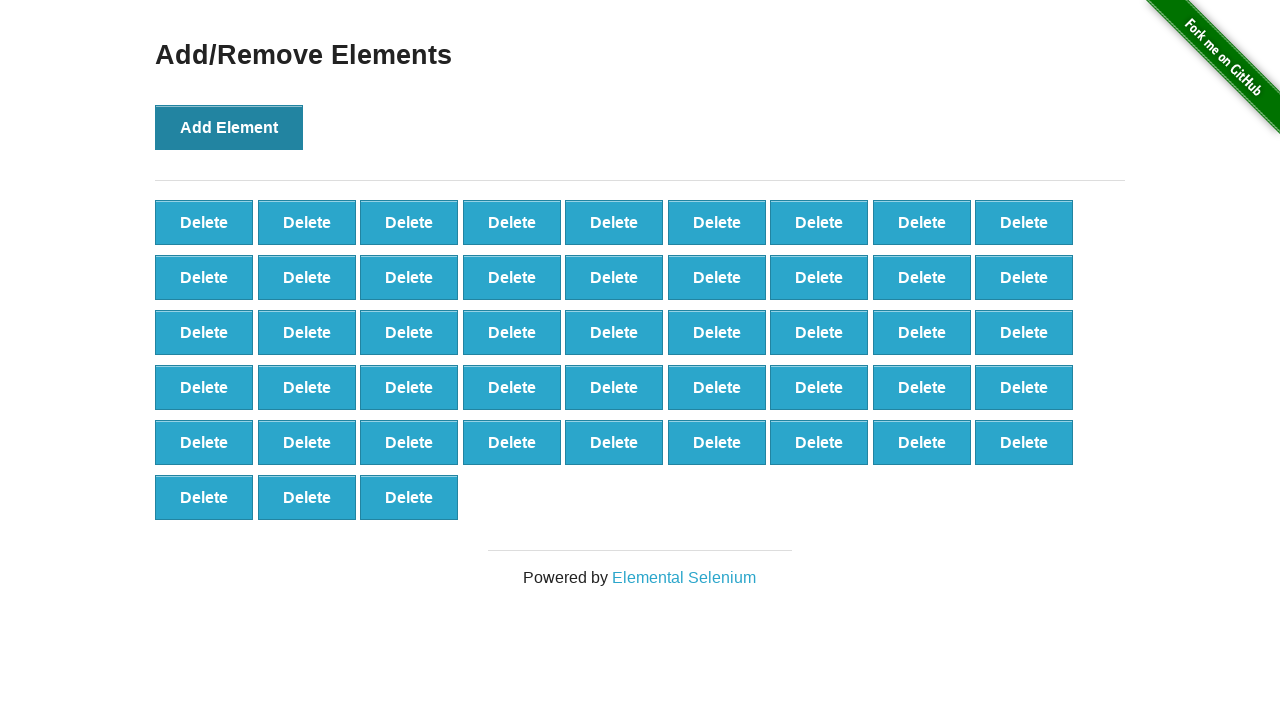

Clicked Add Element button (iteration 49 of 101) at (229, 127) on button[onclick='addElement()']
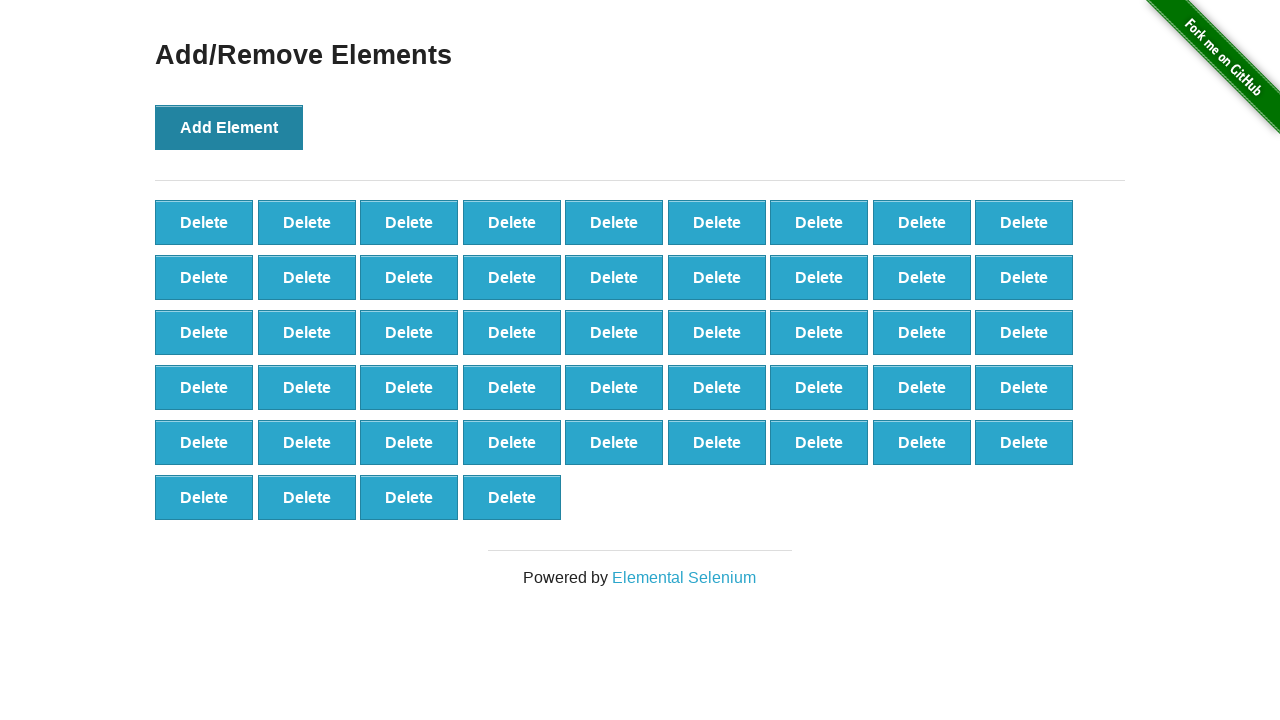

Clicked Add Element button (iteration 50 of 101) at (229, 127) on button[onclick='addElement()']
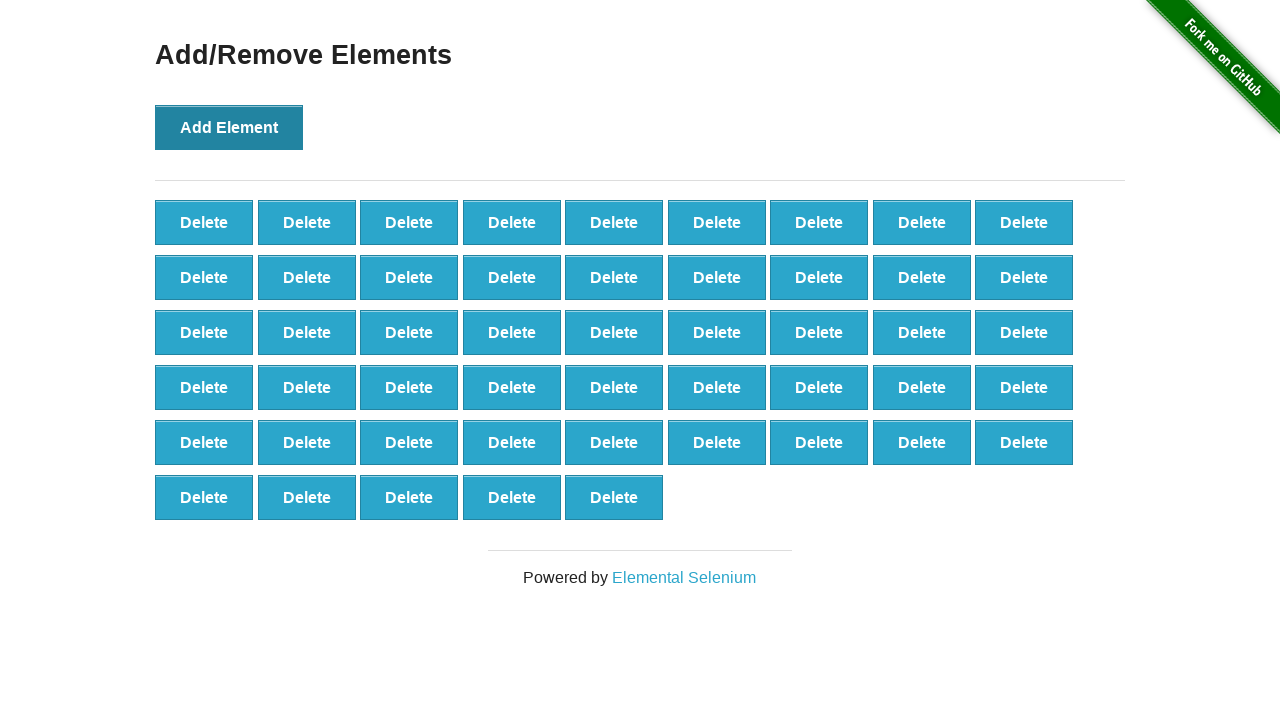

Clicked Add Element button (iteration 51 of 101) at (229, 127) on button[onclick='addElement()']
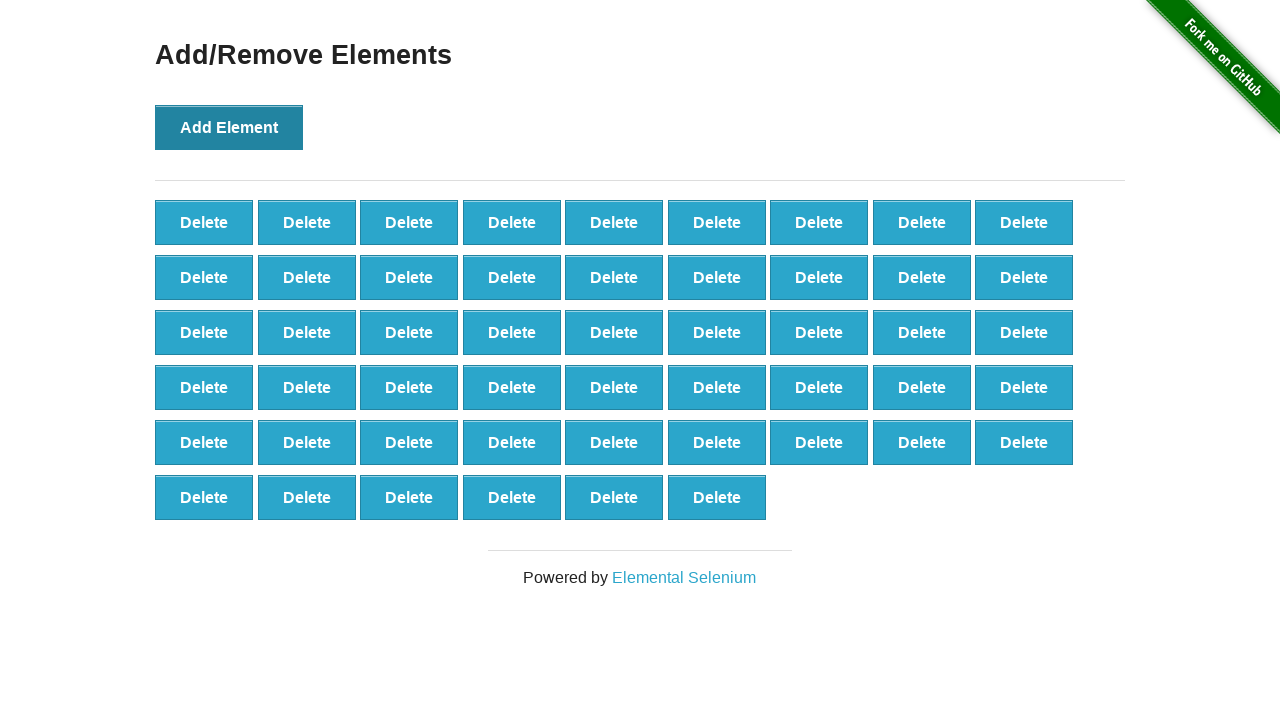

Clicked Add Element button (iteration 52 of 101) at (229, 127) on button[onclick='addElement()']
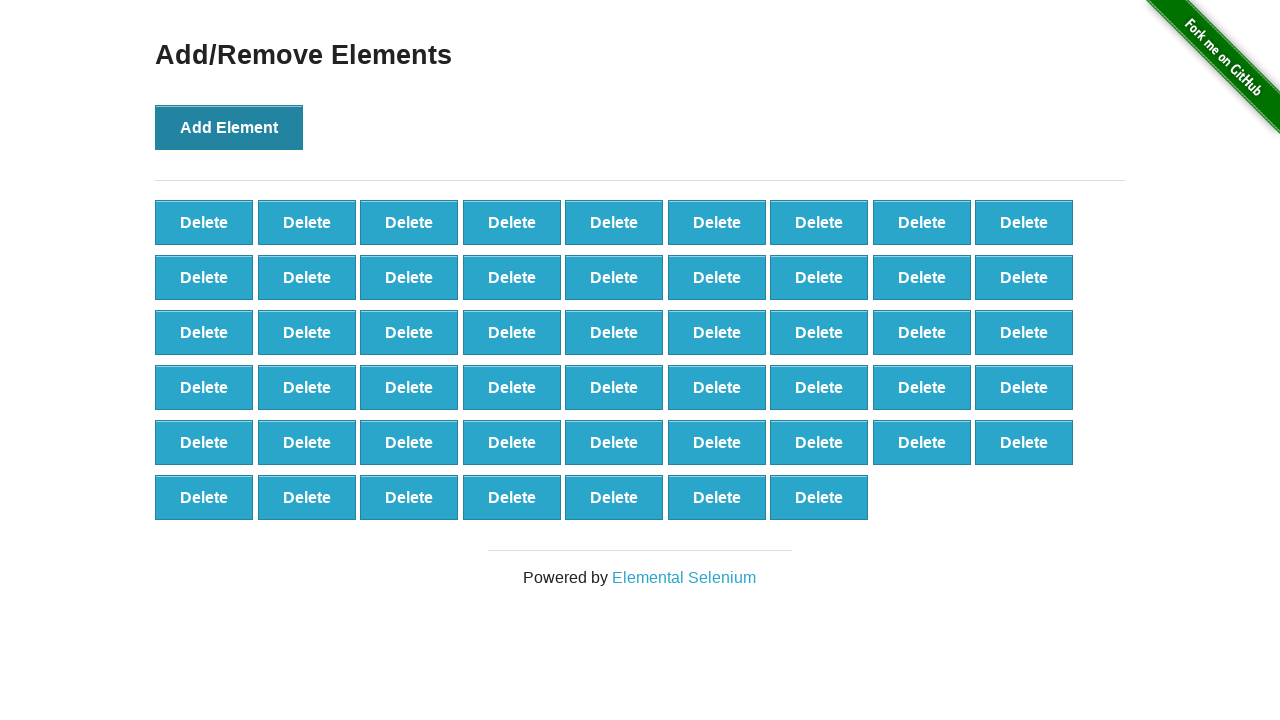

Clicked Add Element button (iteration 53 of 101) at (229, 127) on button[onclick='addElement()']
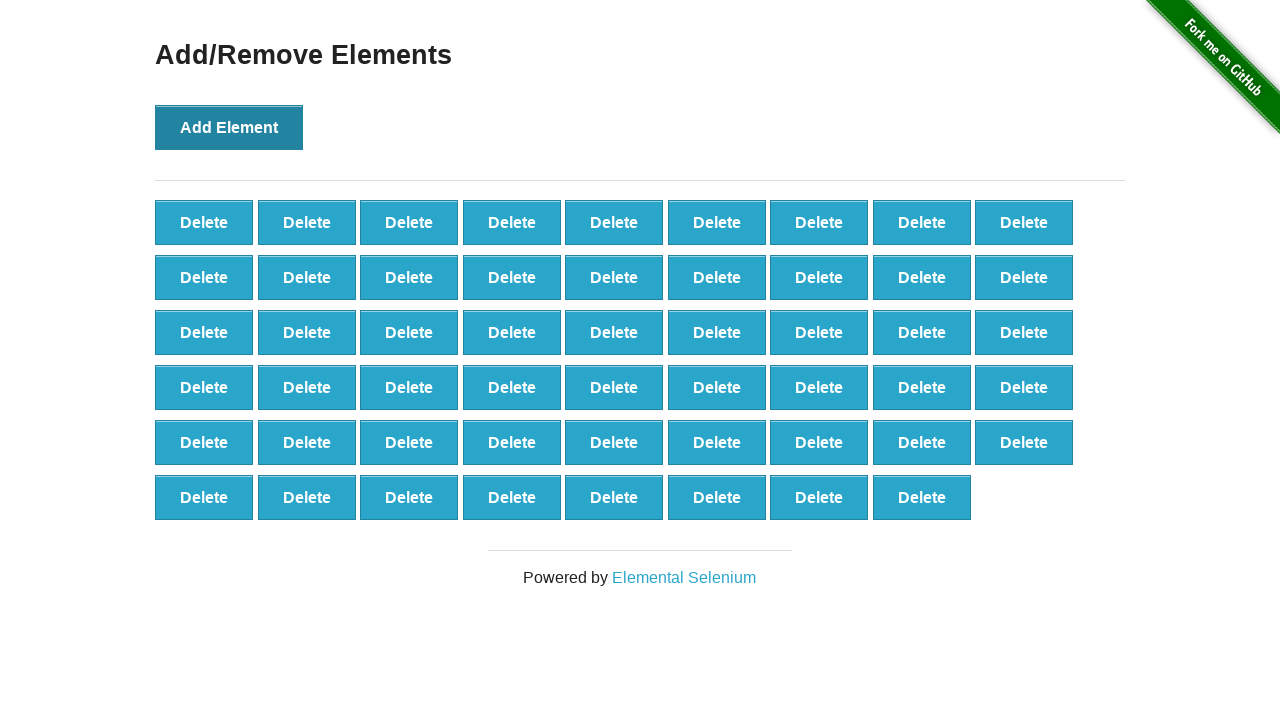

Clicked Add Element button (iteration 54 of 101) at (229, 127) on button[onclick='addElement()']
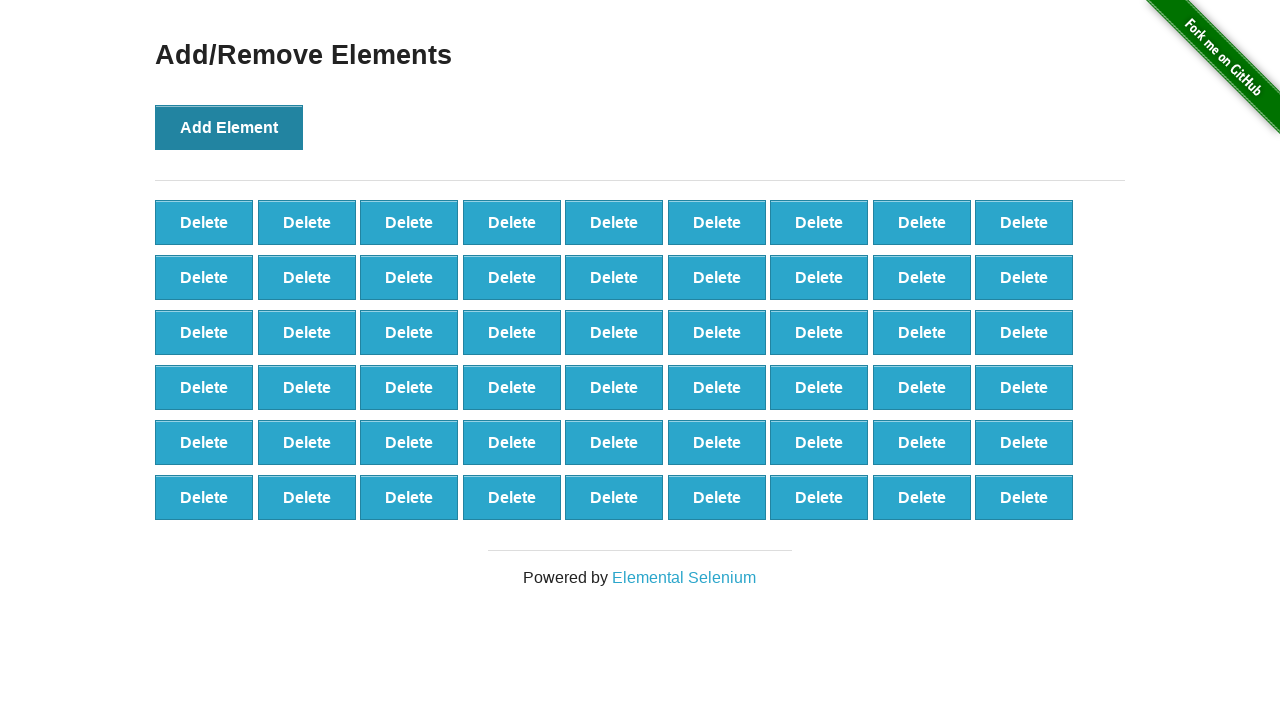

Clicked Add Element button (iteration 55 of 101) at (229, 127) on button[onclick='addElement()']
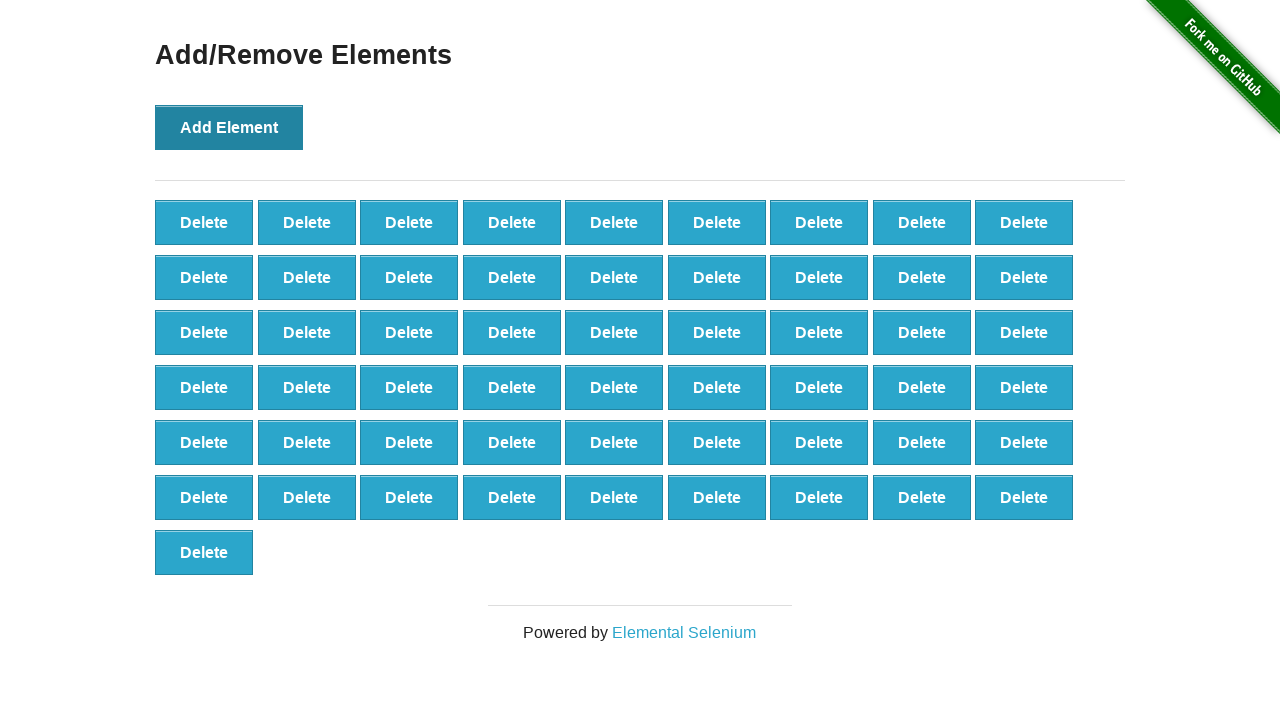

Clicked Add Element button (iteration 56 of 101) at (229, 127) on button[onclick='addElement()']
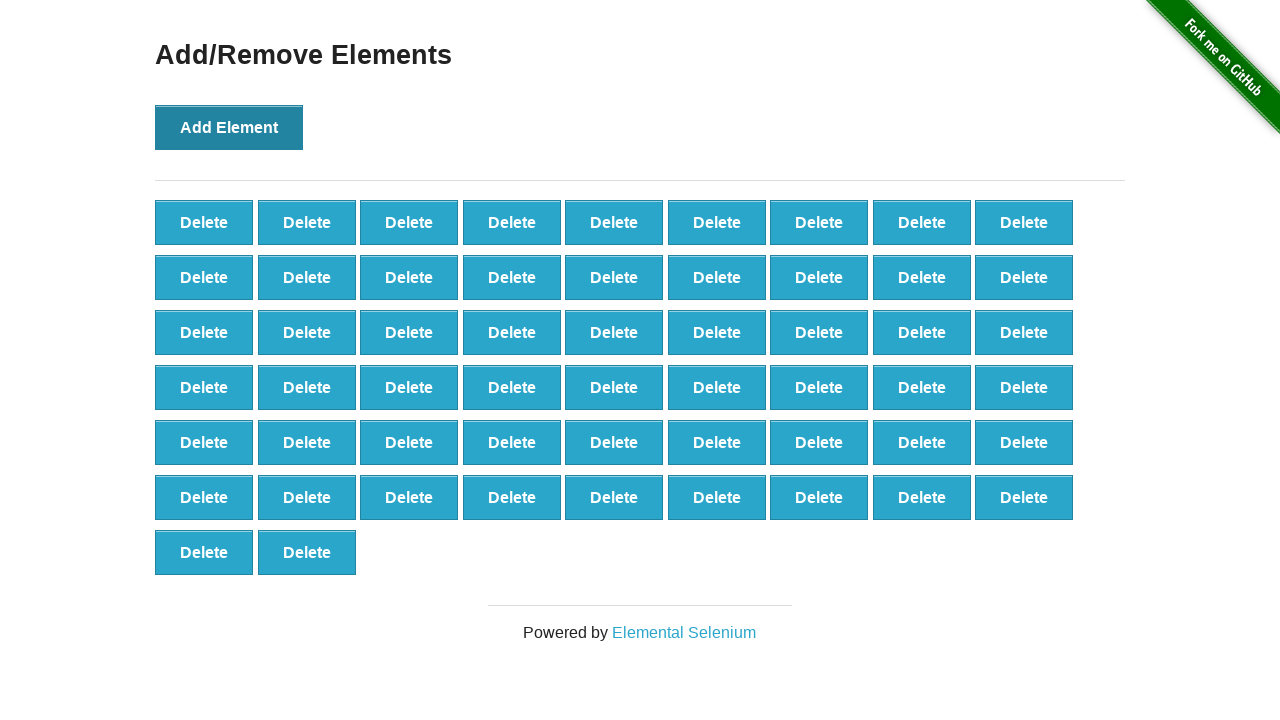

Clicked Add Element button (iteration 57 of 101) at (229, 127) on button[onclick='addElement()']
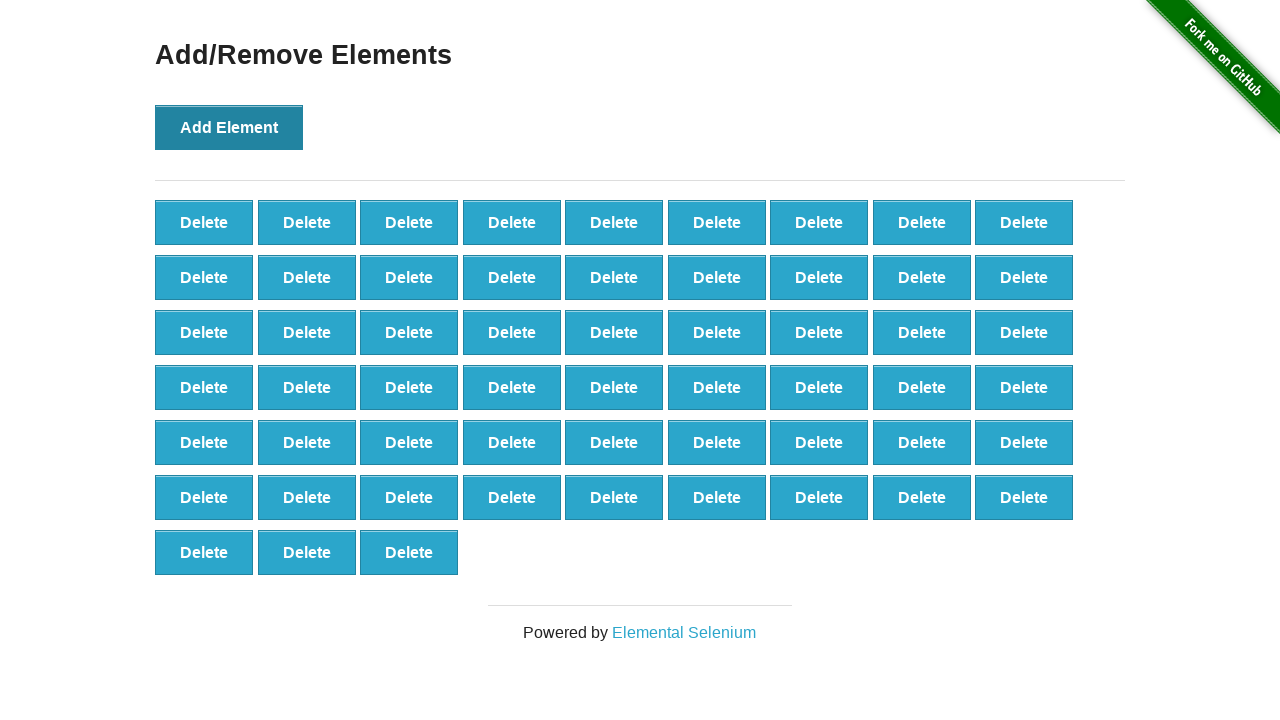

Clicked Add Element button (iteration 58 of 101) at (229, 127) on button[onclick='addElement()']
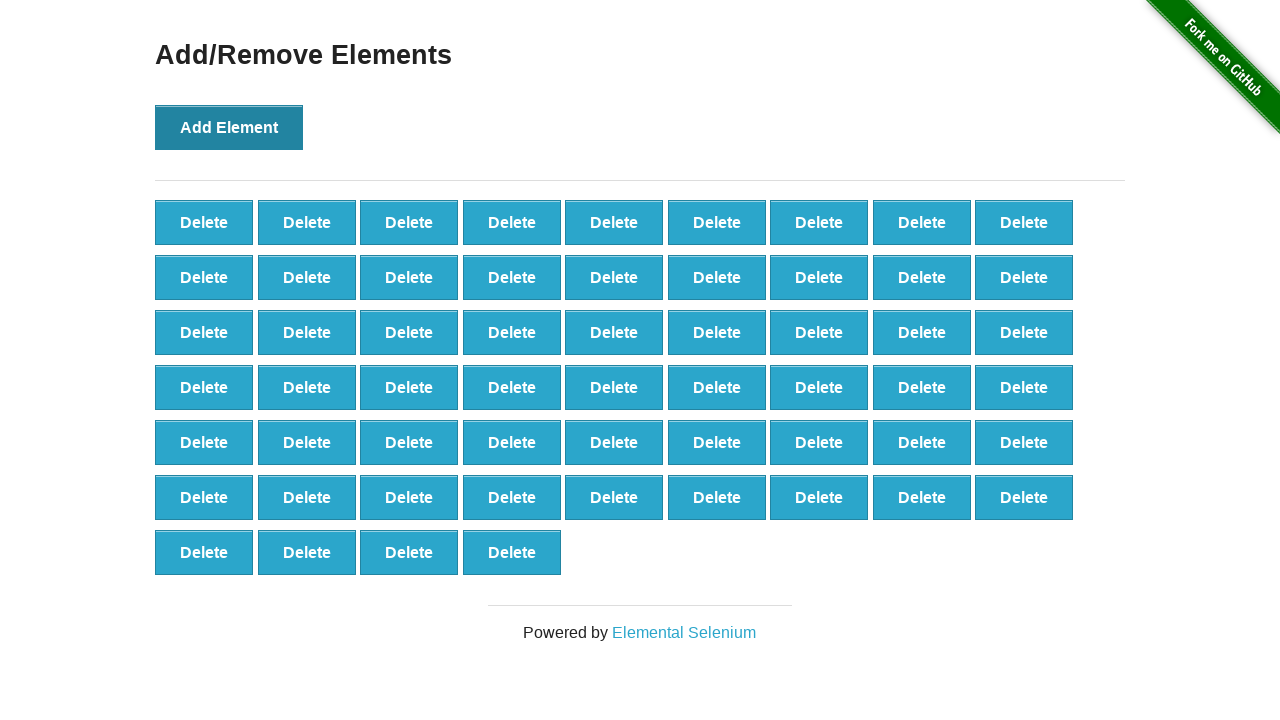

Clicked Add Element button (iteration 59 of 101) at (229, 127) on button[onclick='addElement()']
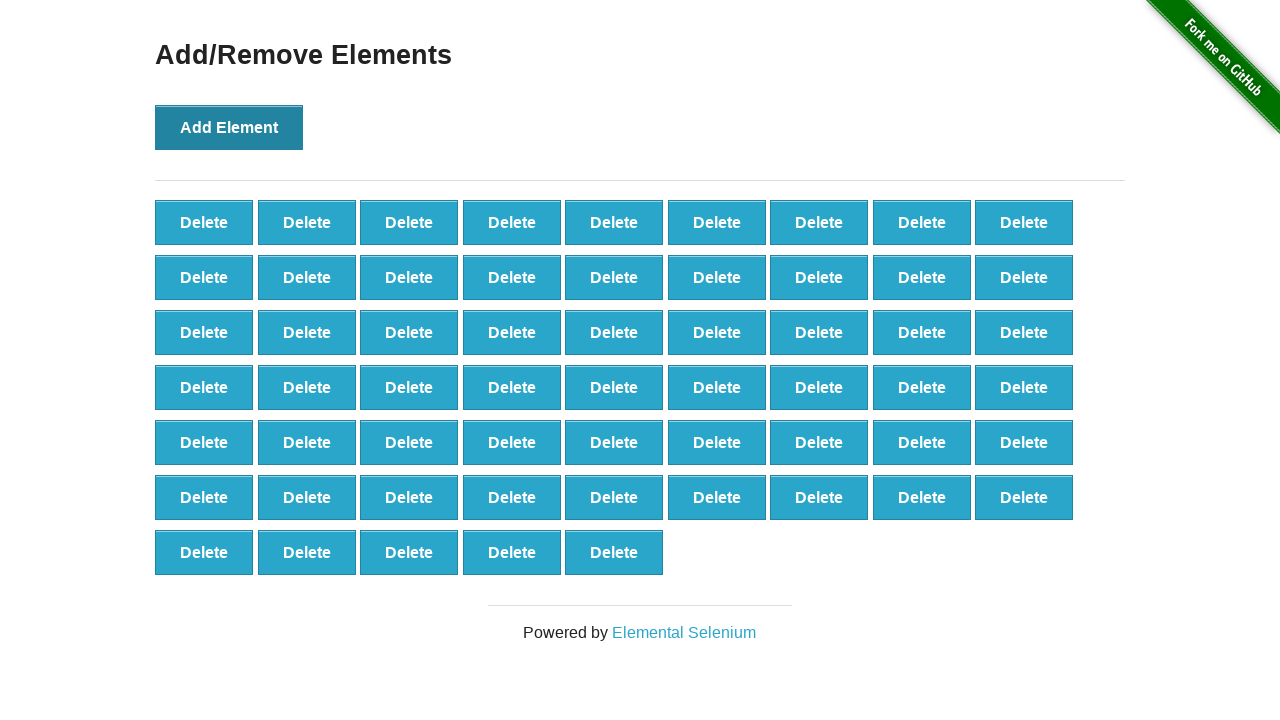

Clicked Add Element button (iteration 60 of 101) at (229, 127) on button[onclick='addElement()']
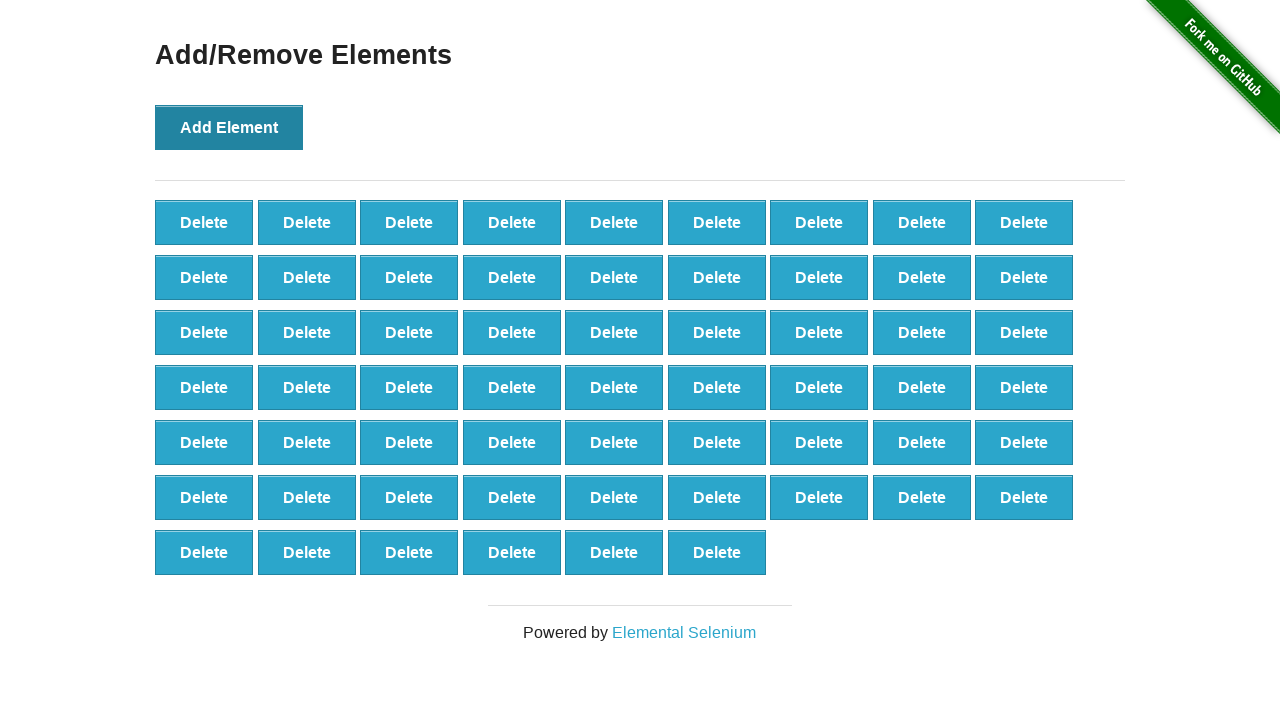

Clicked Add Element button (iteration 61 of 101) at (229, 127) on button[onclick='addElement()']
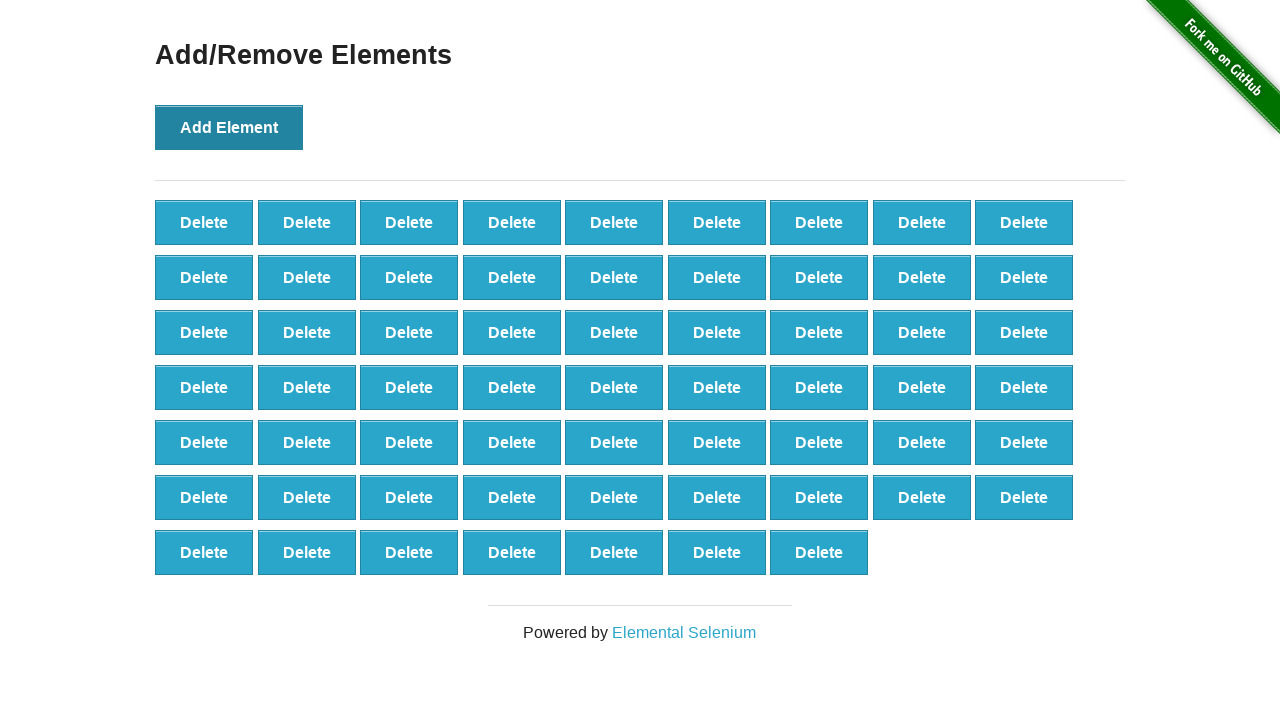

Clicked Add Element button (iteration 62 of 101) at (229, 127) on button[onclick='addElement()']
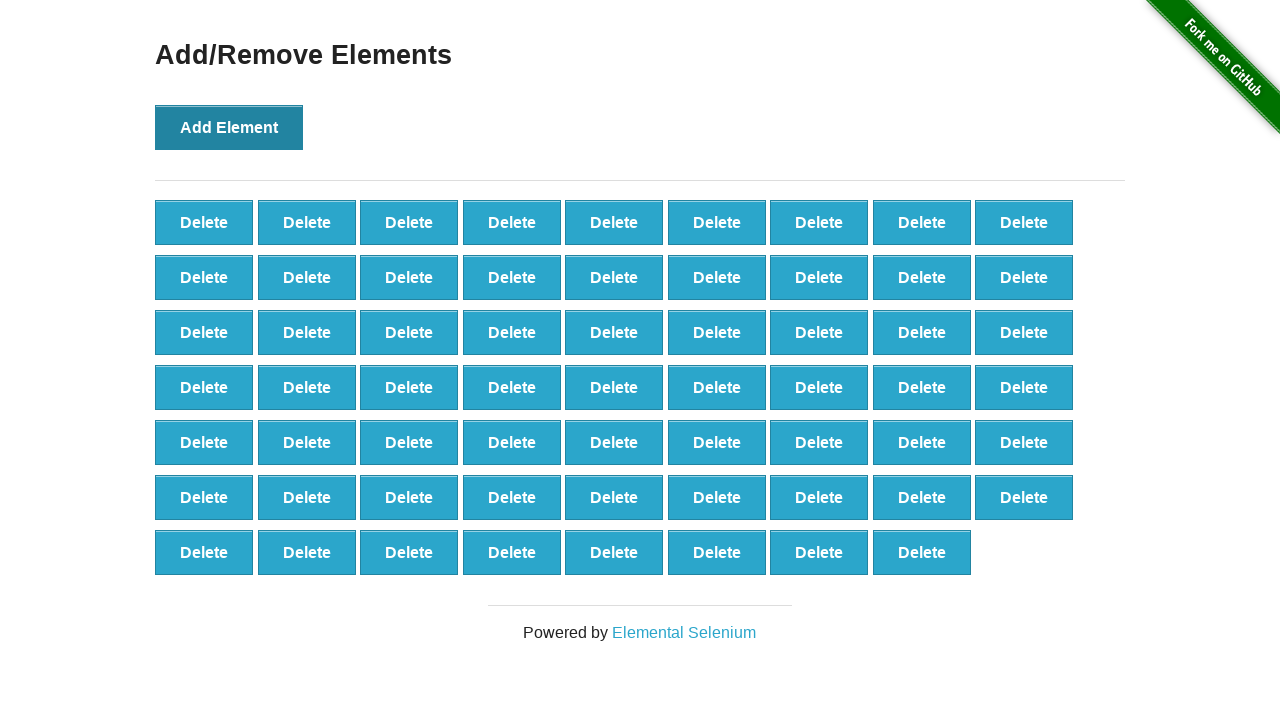

Clicked Add Element button (iteration 63 of 101) at (229, 127) on button[onclick='addElement()']
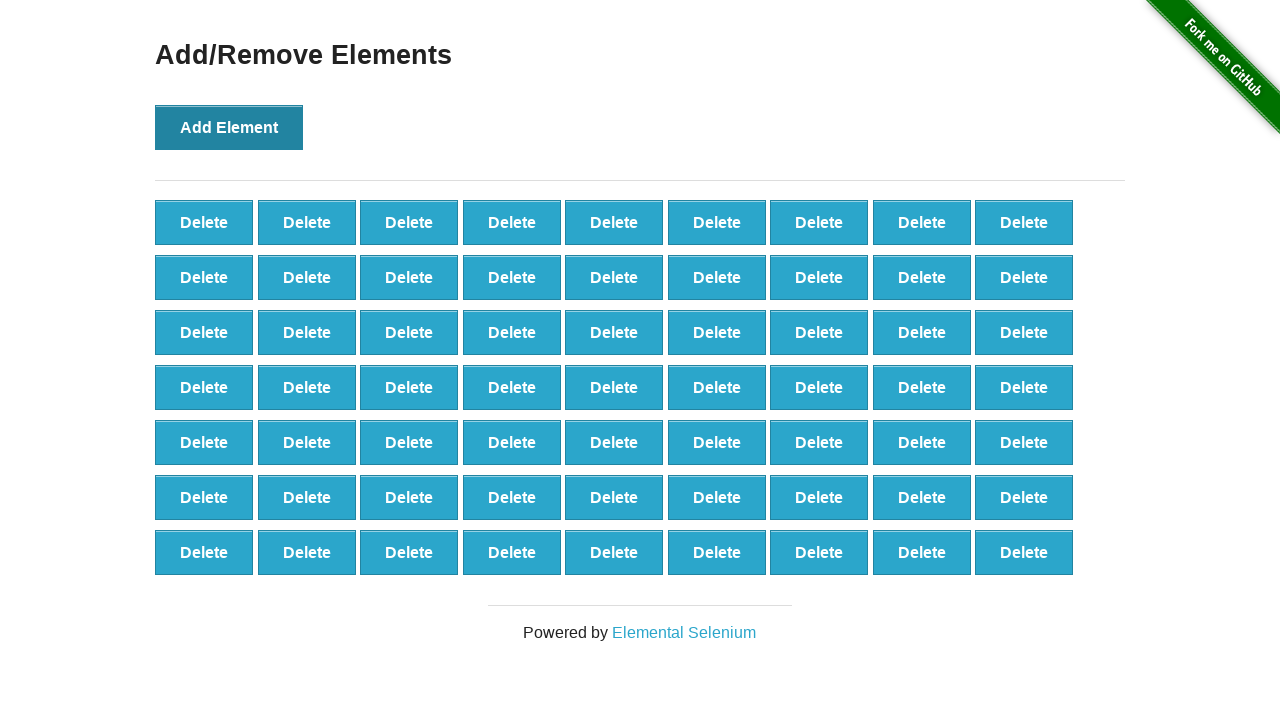

Clicked Add Element button (iteration 64 of 101) at (229, 127) on button[onclick='addElement()']
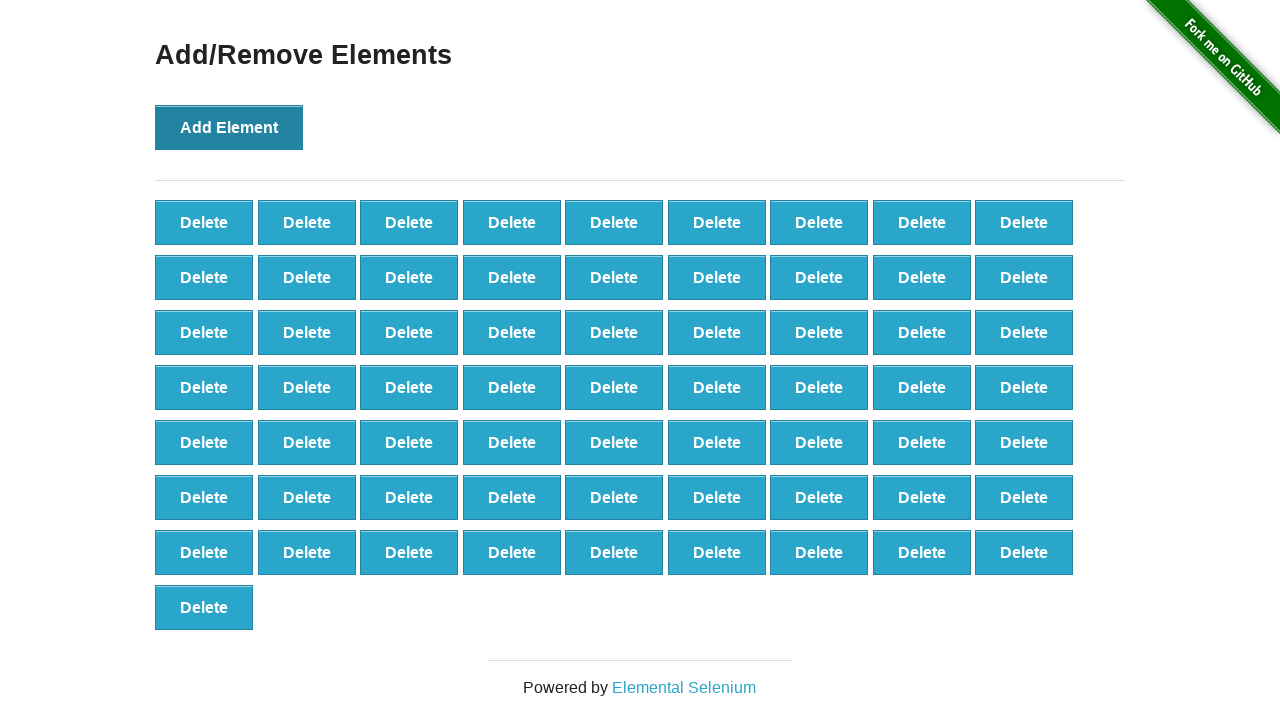

Clicked Add Element button (iteration 65 of 101) at (229, 127) on button[onclick='addElement()']
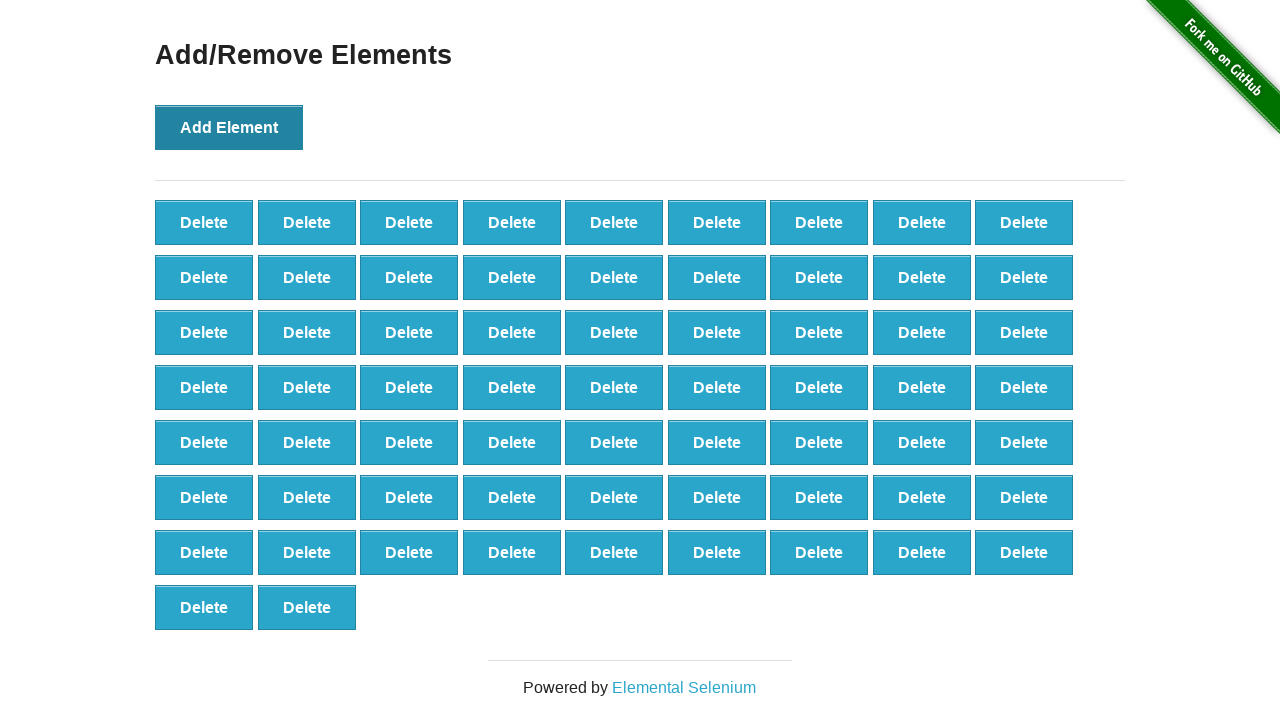

Clicked Add Element button (iteration 66 of 101) at (229, 127) on button[onclick='addElement()']
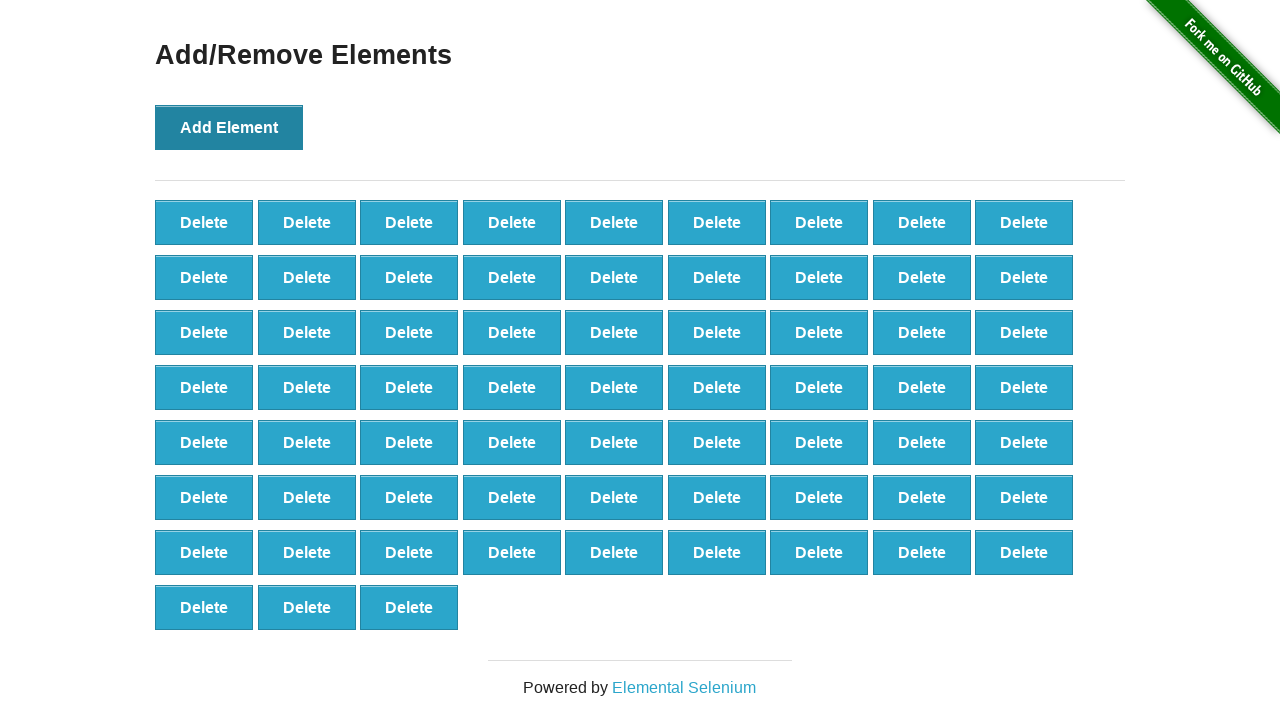

Clicked Add Element button (iteration 67 of 101) at (229, 127) on button[onclick='addElement()']
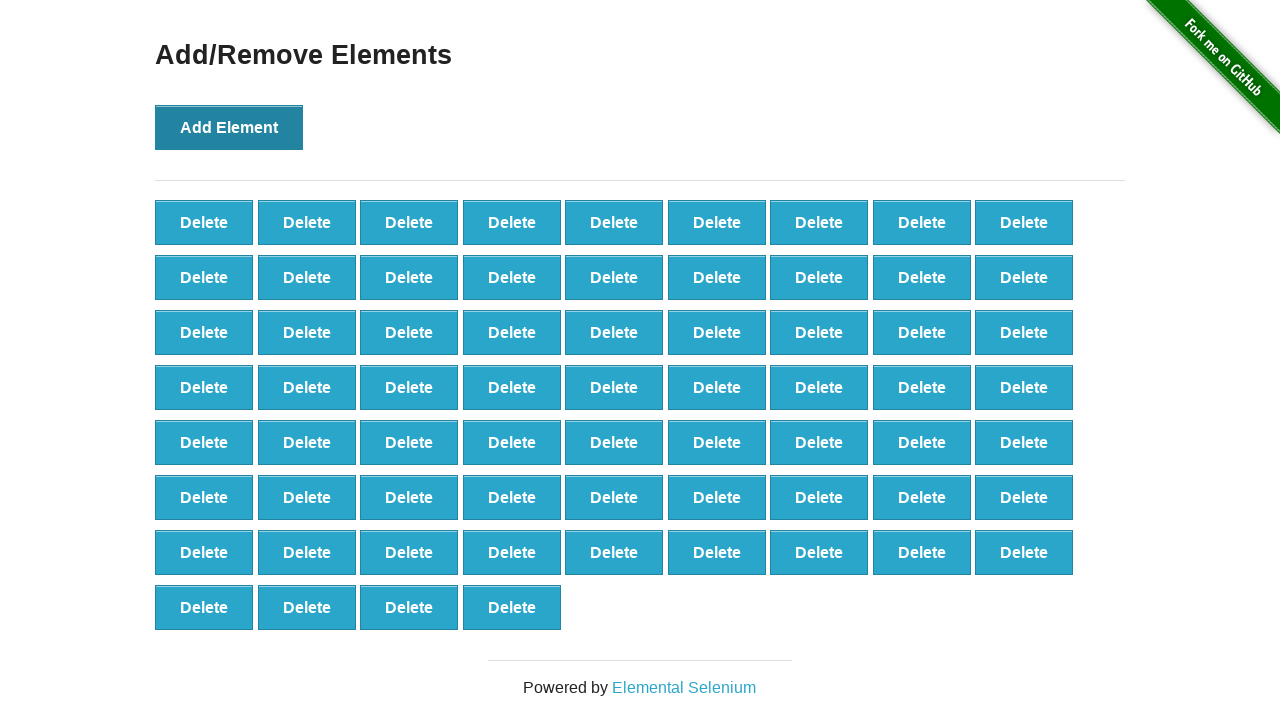

Clicked Add Element button (iteration 68 of 101) at (229, 127) on button[onclick='addElement()']
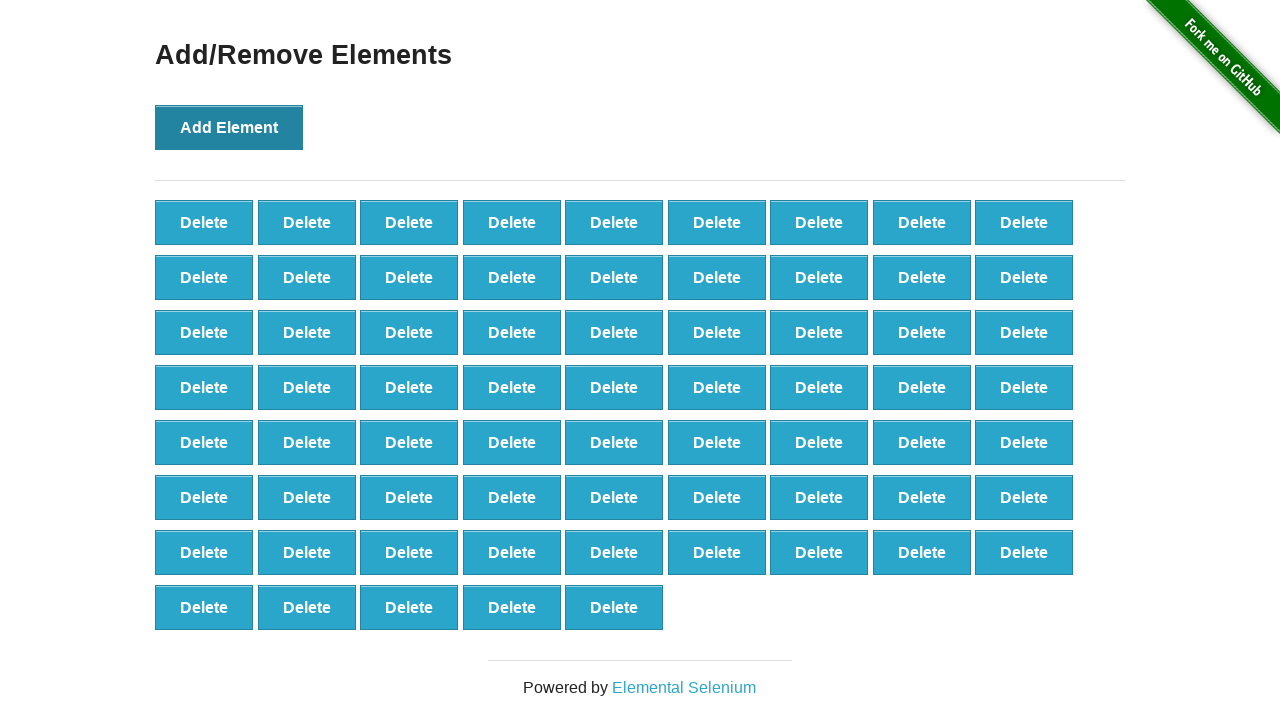

Clicked Add Element button (iteration 69 of 101) at (229, 127) on button[onclick='addElement()']
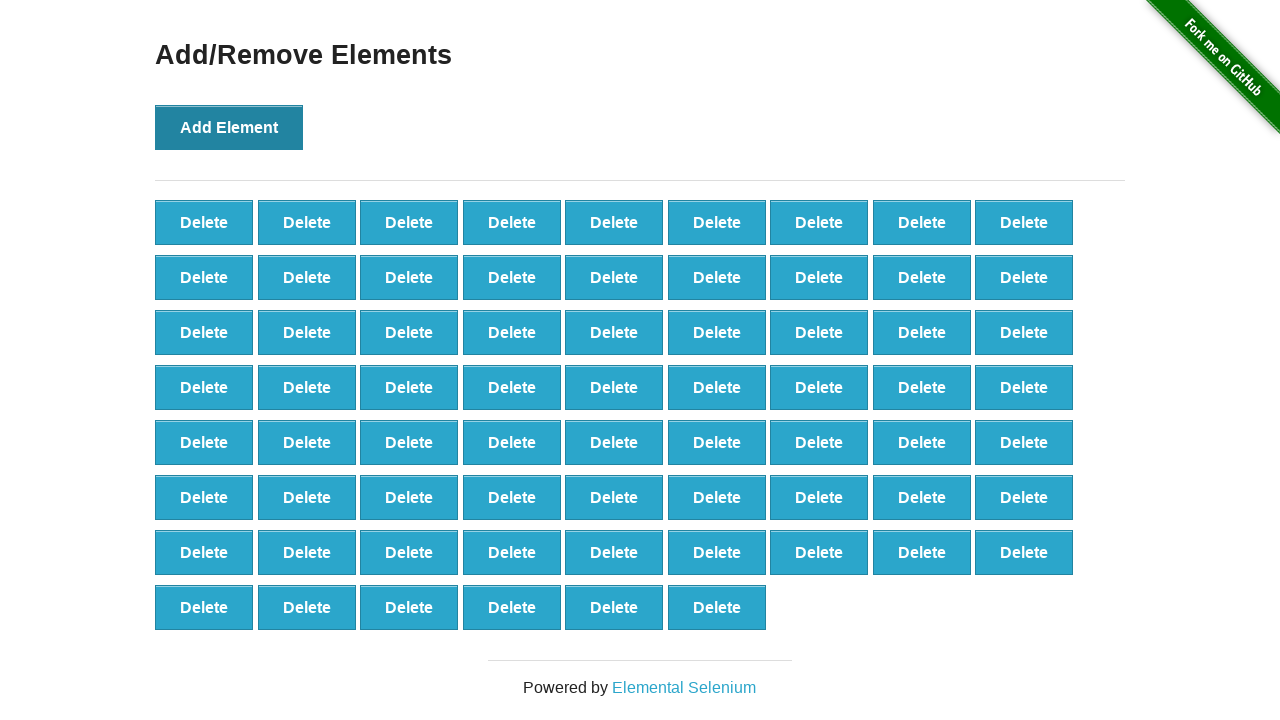

Clicked Add Element button (iteration 70 of 101) at (229, 127) on button[onclick='addElement()']
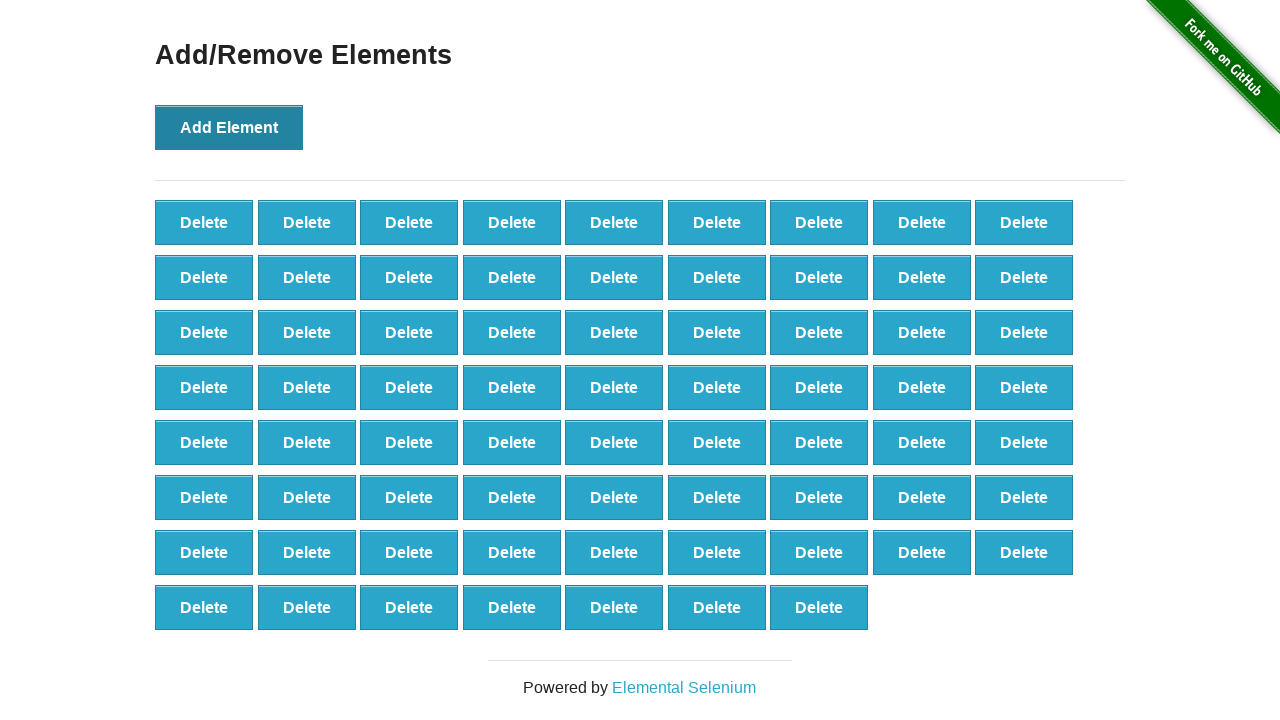

Clicked Add Element button (iteration 71 of 101) at (229, 127) on button[onclick='addElement()']
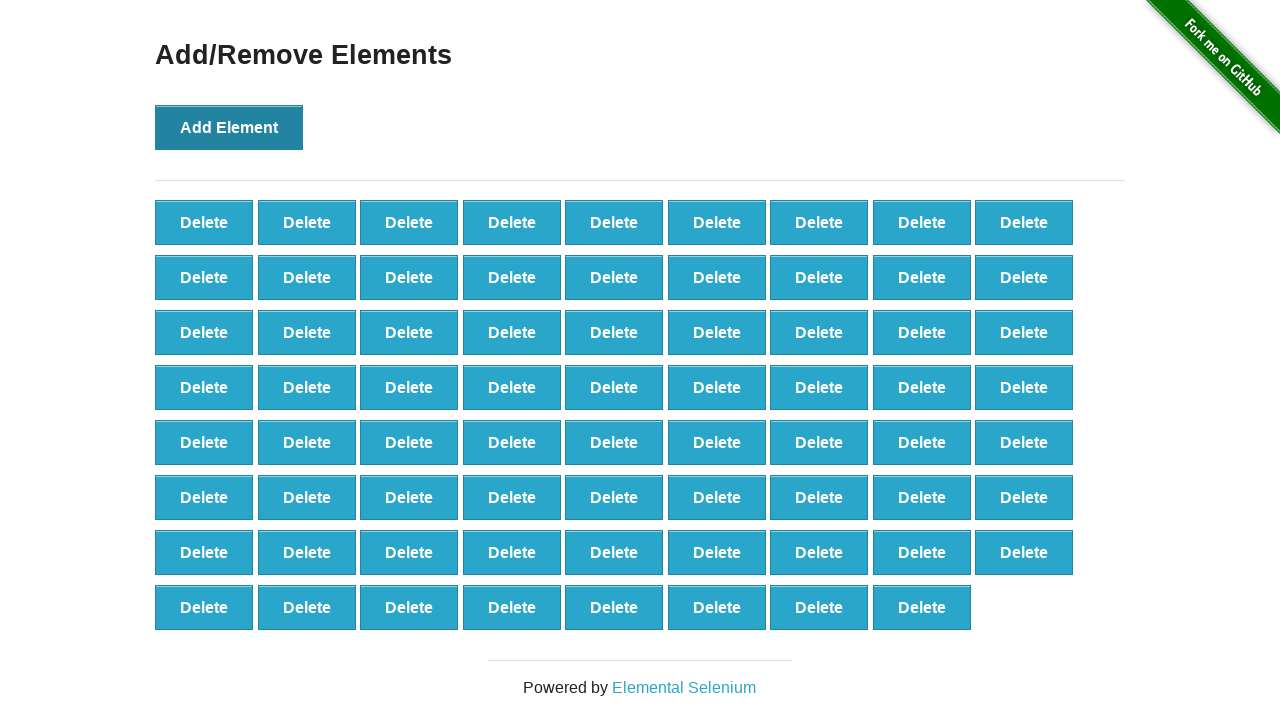

Clicked Add Element button (iteration 72 of 101) at (229, 127) on button[onclick='addElement()']
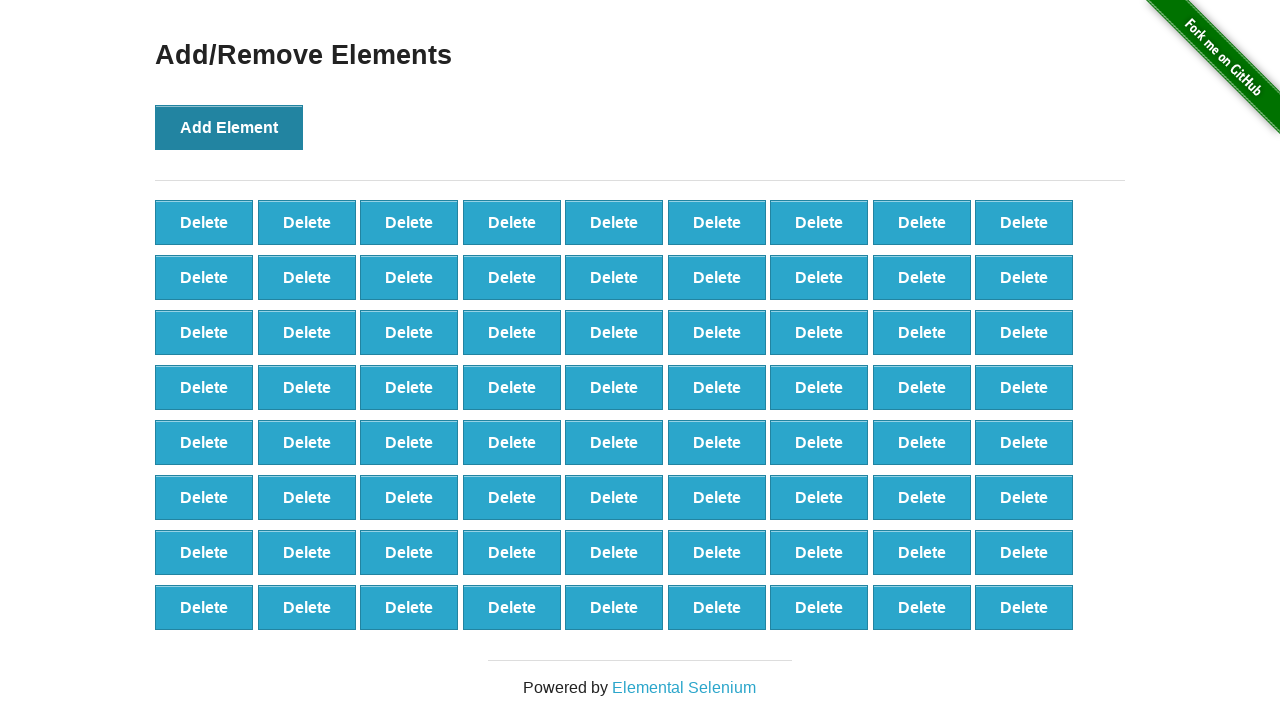

Clicked Add Element button (iteration 73 of 101) at (229, 127) on button[onclick='addElement()']
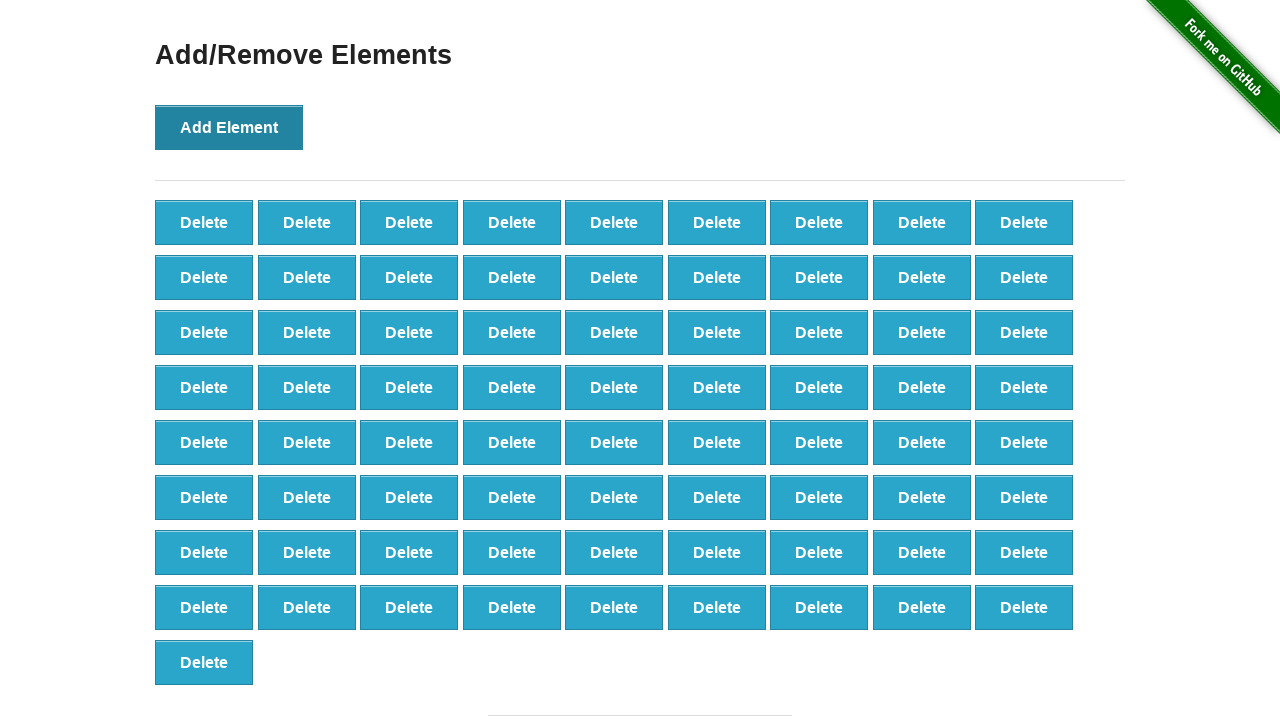

Clicked Add Element button (iteration 74 of 101) at (229, 127) on button[onclick='addElement()']
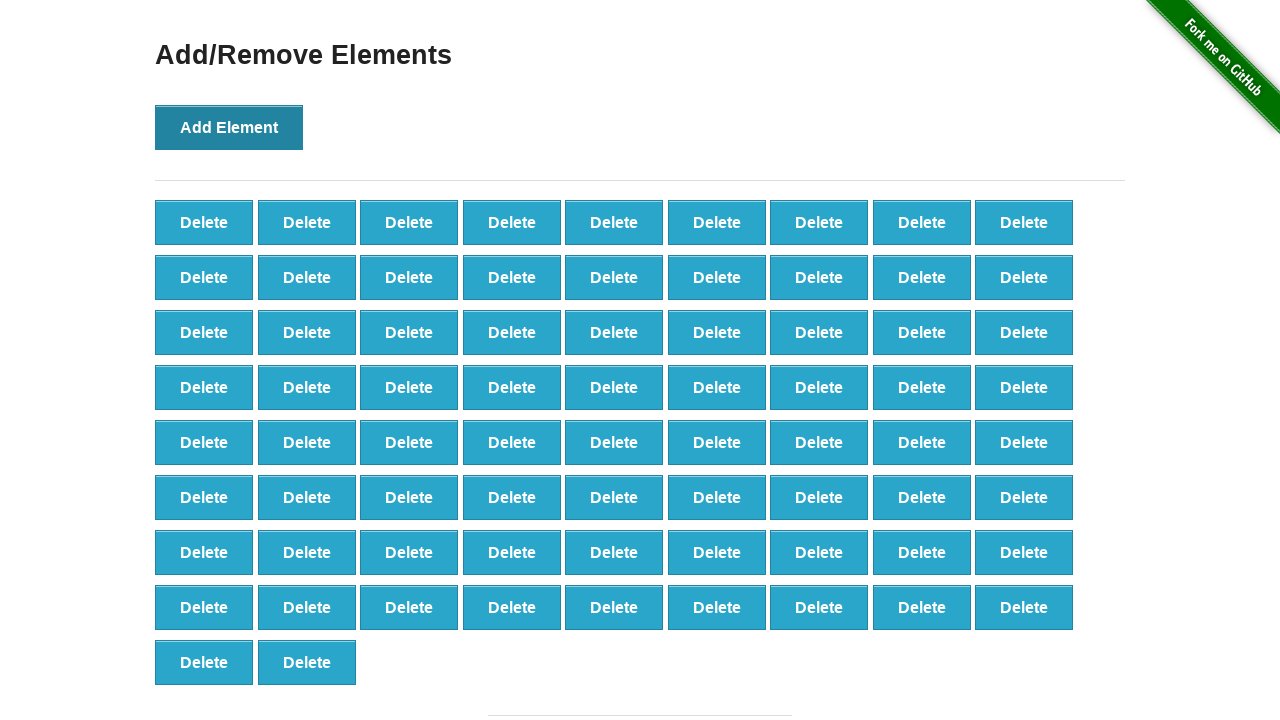

Clicked Add Element button (iteration 75 of 101) at (229, 127) on button[onclick='addElement()']
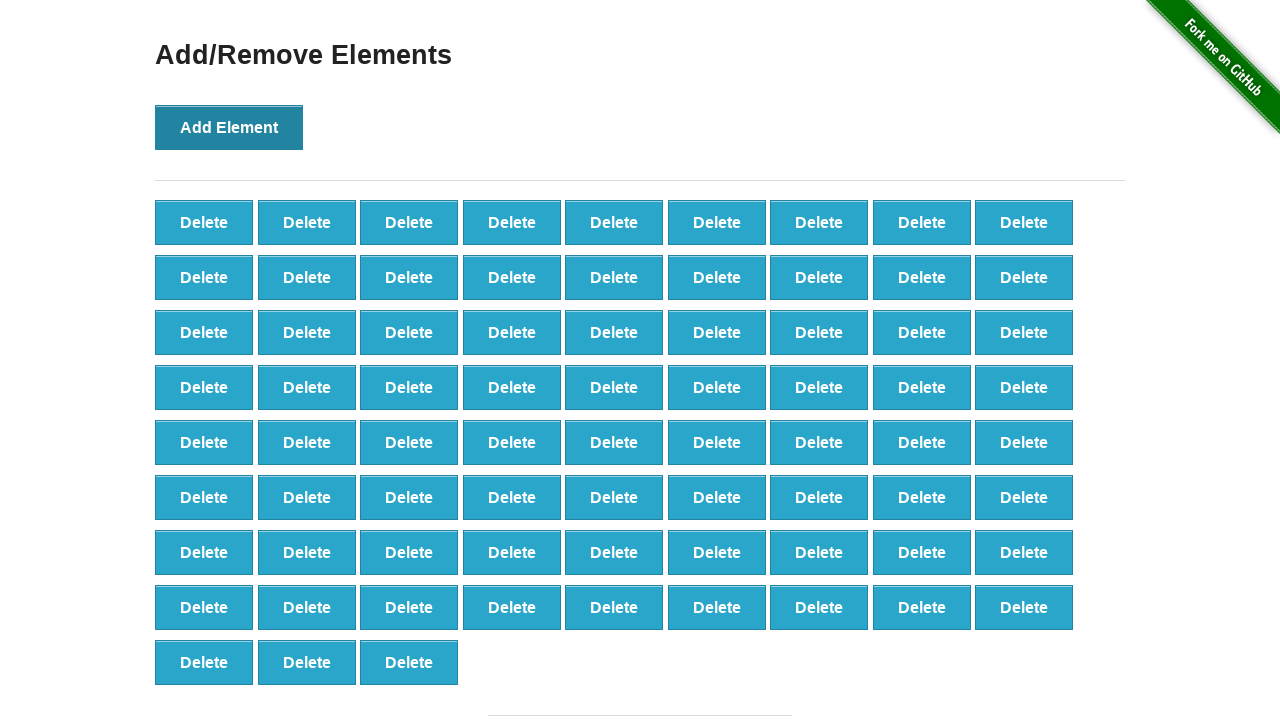

Clicked Add Element button (iteration 76 of 101) at (229, 127) on button[onclick='addElement()']
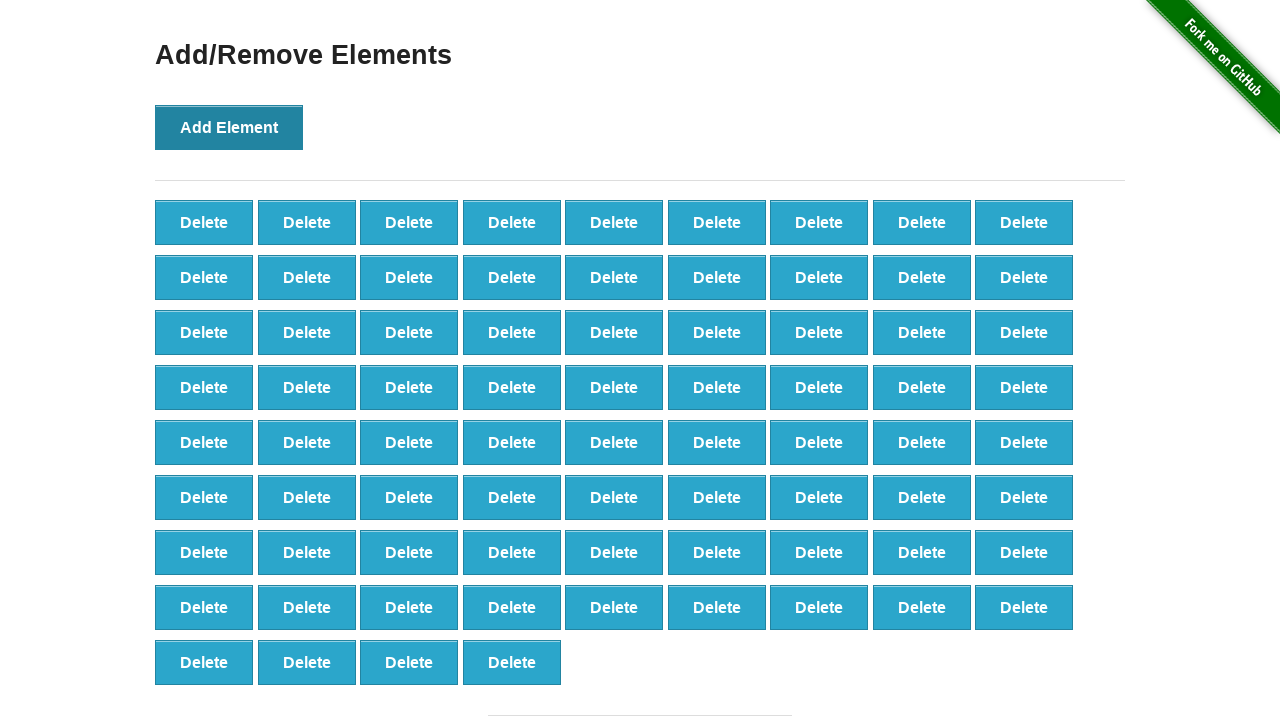

Clicked Add Element button (iteration 77 of 101) at (229, 127) on button[onclick='addElement()']
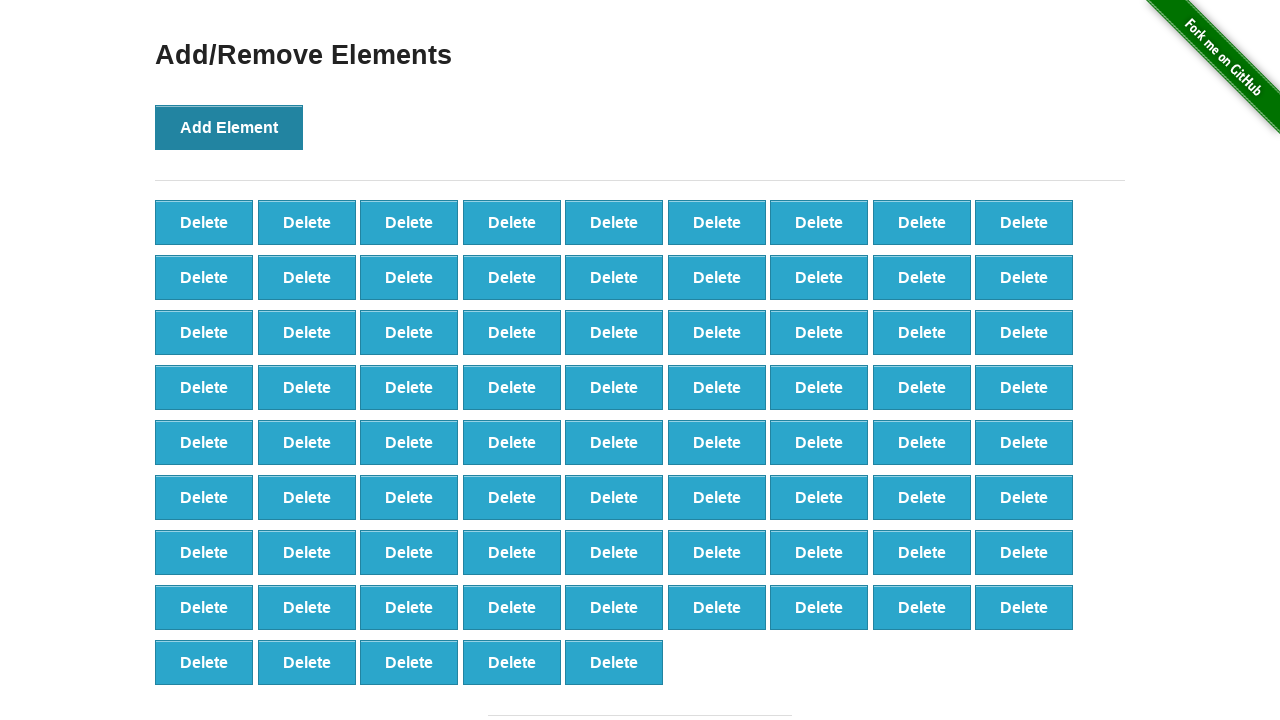

Clicked Add Element button (iteration 78 of 101) at (229, 127) on button[onclick='addElement()']
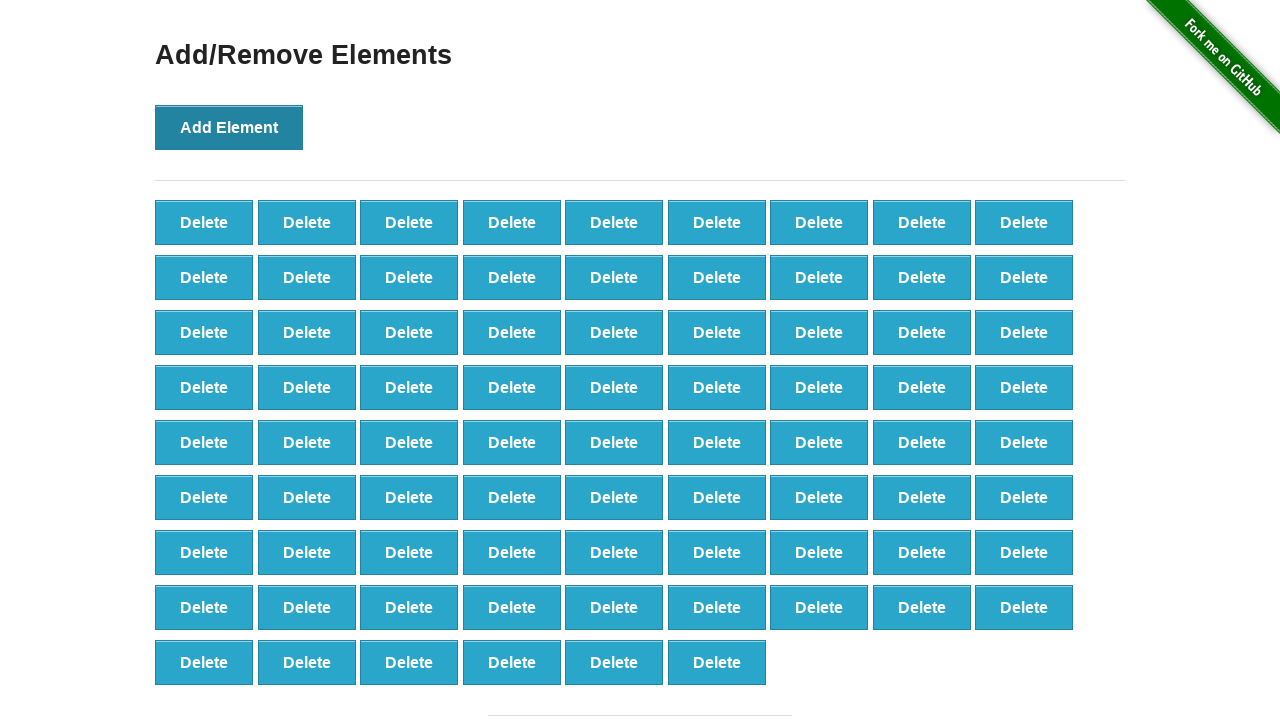

Clicked Add Element button (iteration 79 of 101) at (229, 127) on button[onclick='addElement()']
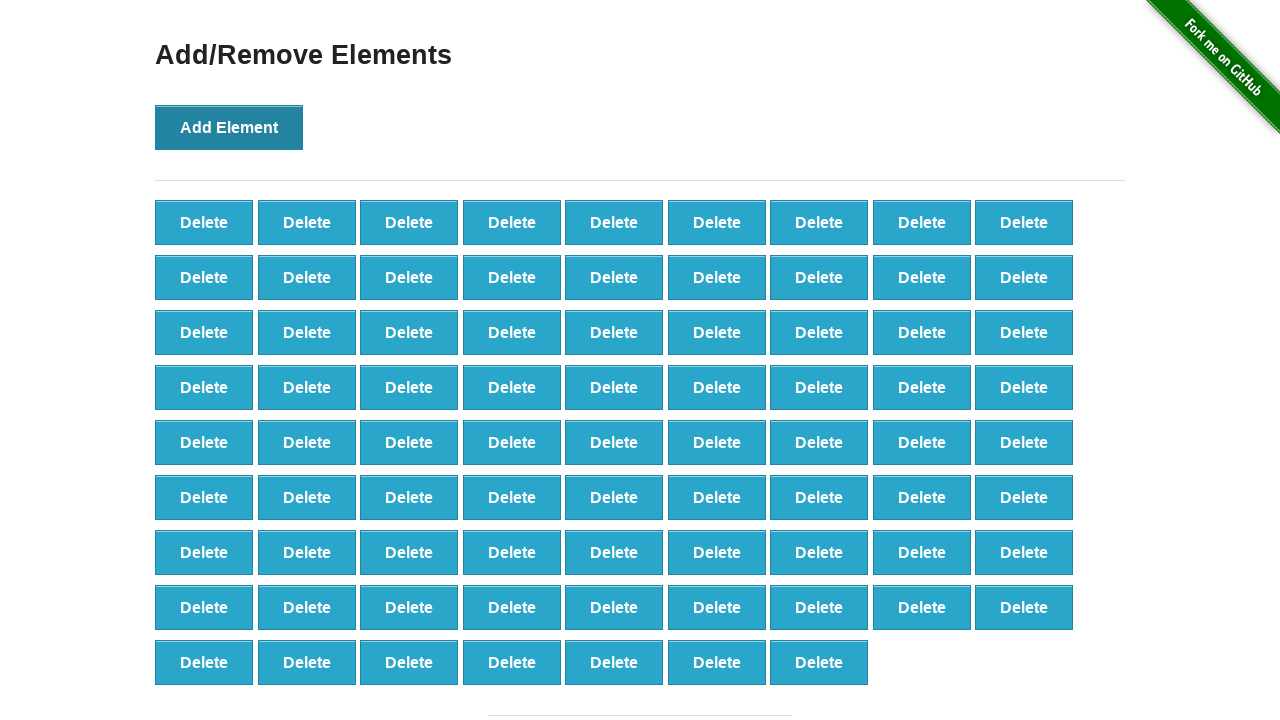

Clicked Add Element button (iteration 80 of 101) at (229, 127) on button[onclick='addElement()']
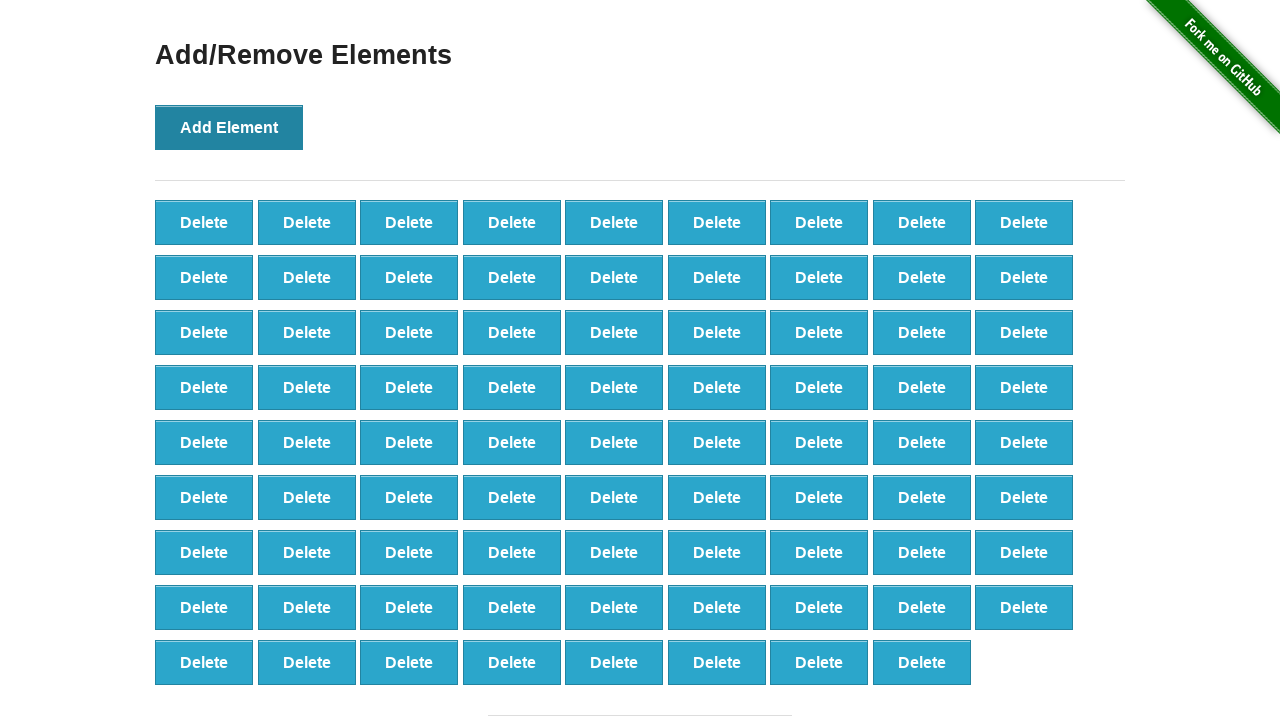

Clicked Add Element button (iteration 81 of 101) at (229, 127) on button[onclick='addElement()']
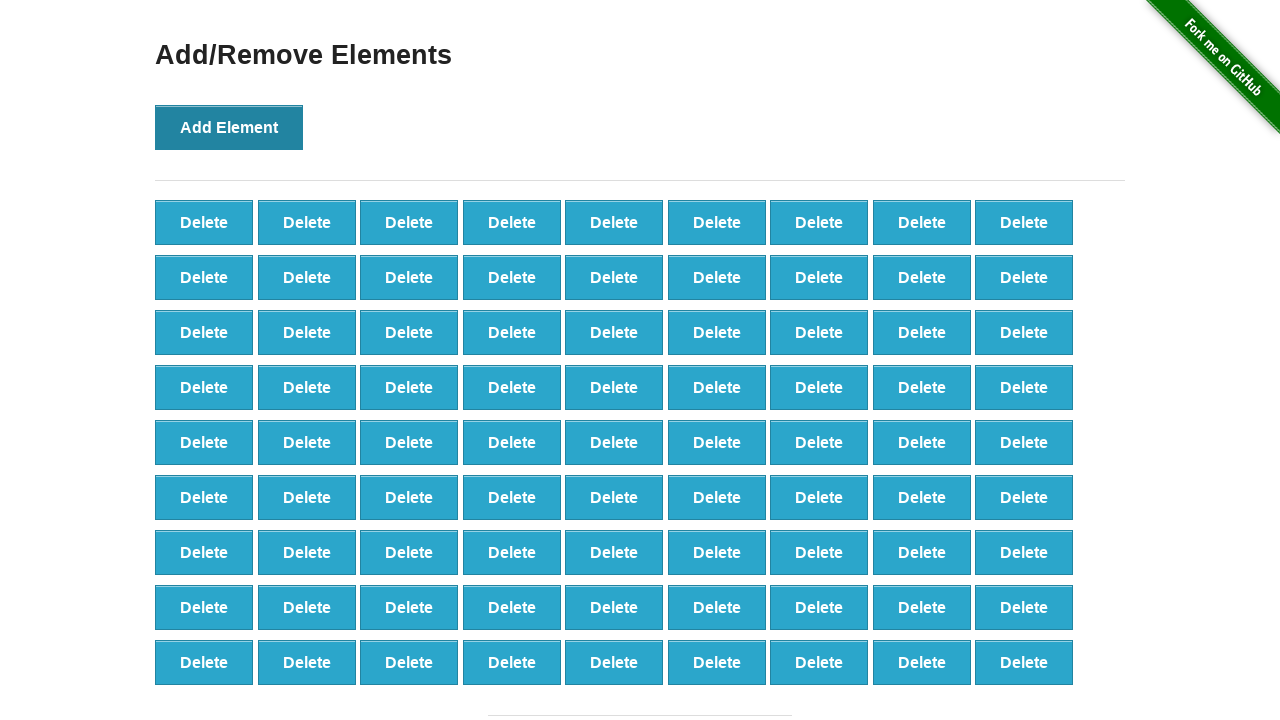

Clicked Add Element button (iteration 82 of 101) at (229, 127) on button[onclick='addElement()']
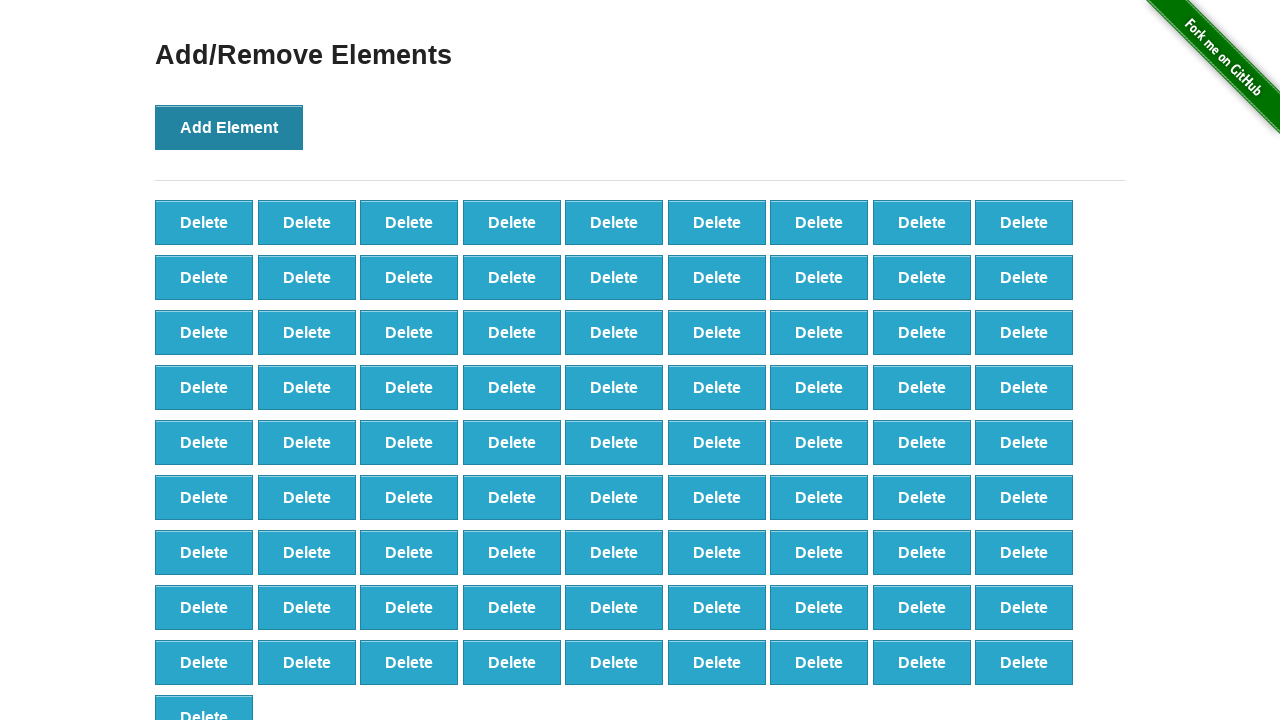

Clicked Add Element button (iteration 83 of 101) at (229, 127) on button[onclick='addElement()']
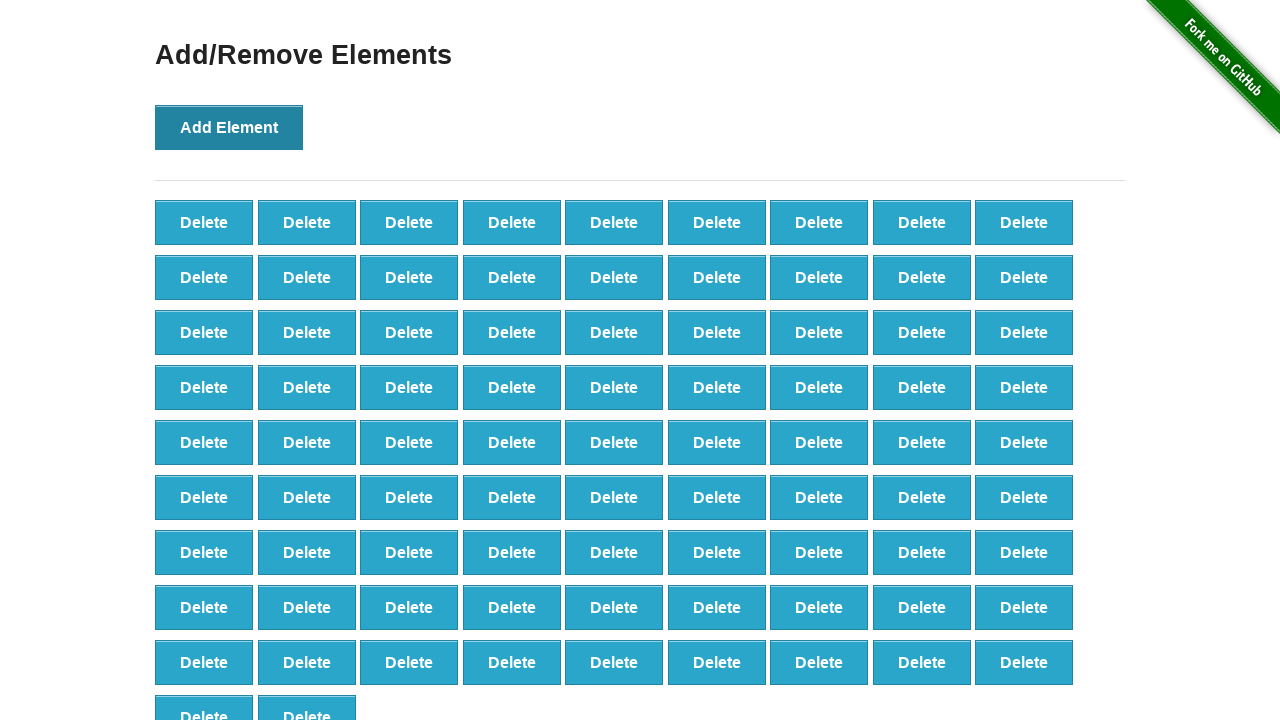

Clicked Add Element button (iteration 84 of 101) at (229, 127) on button[onclick='addElement()']
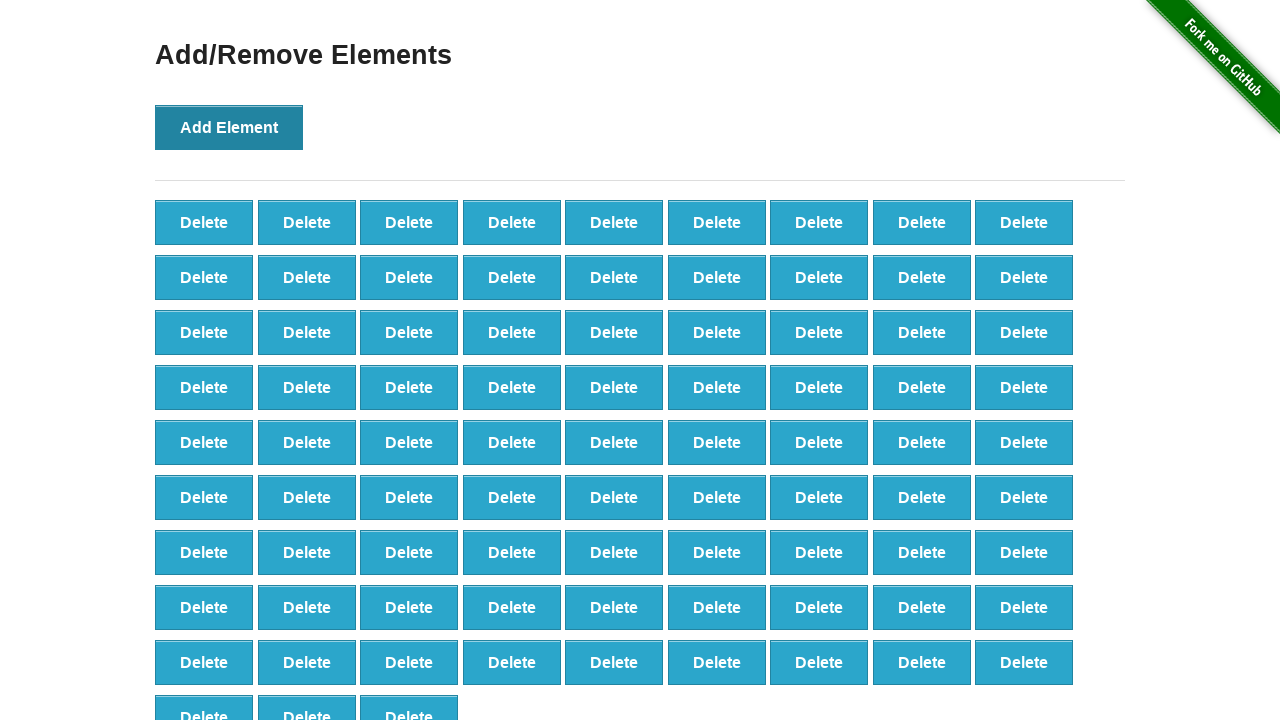

Clicked Add Element button (iteration 85 of 101) at (229, 127) on button[onclick='addElement()']
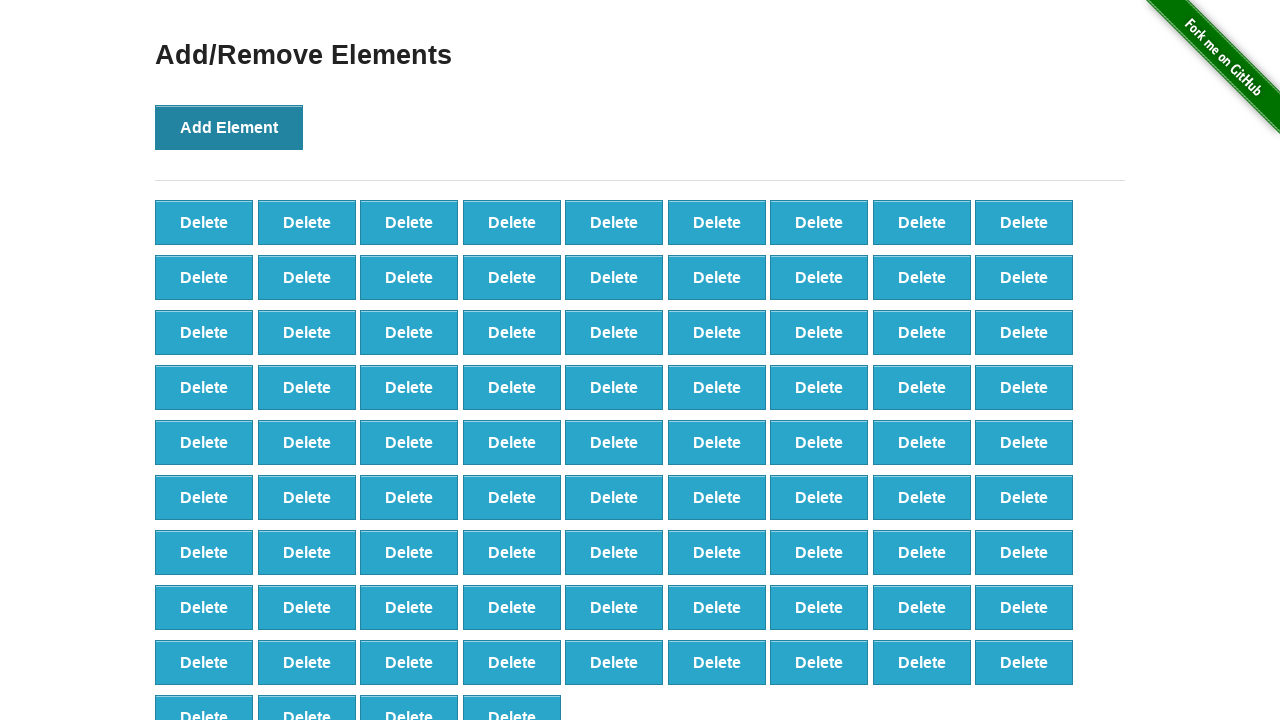

Clicked Add Element button (iteration 86 of 101) at (229, 127) on button[onclick='addElement()']
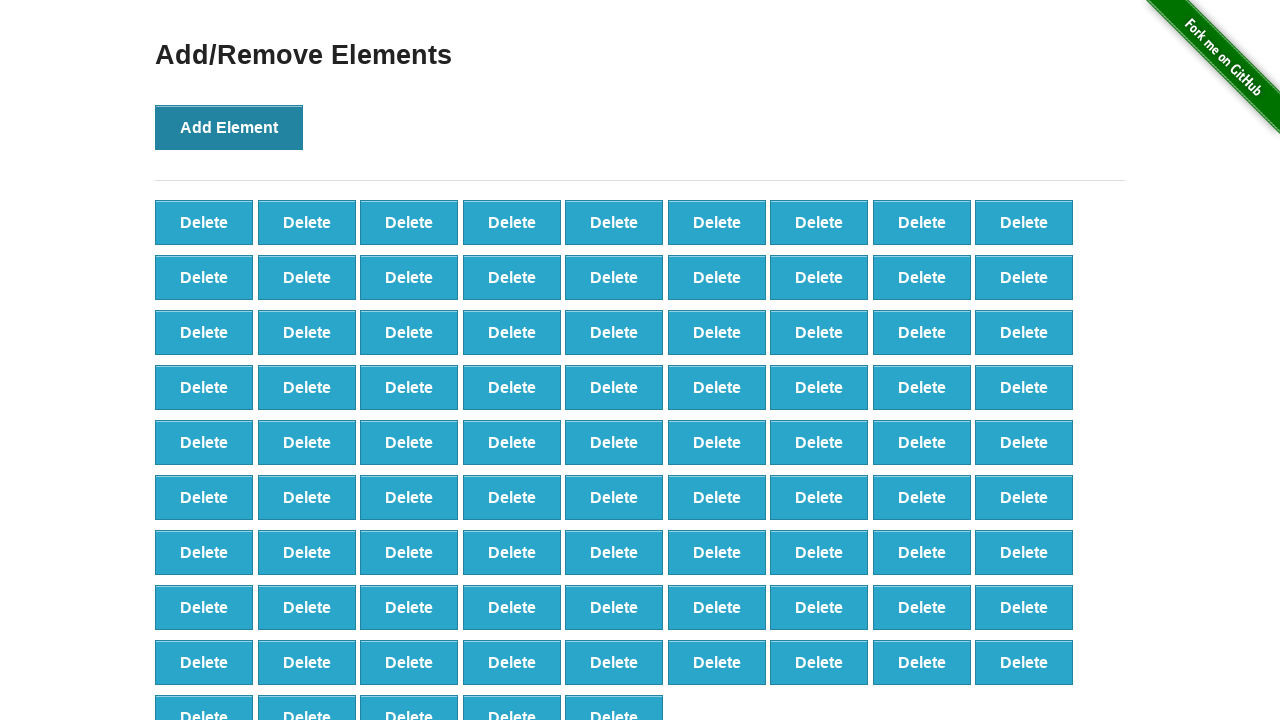

Clicked Add Element button (iteration 87 of 101) at (229, 127) on button[onclick='addElement()']
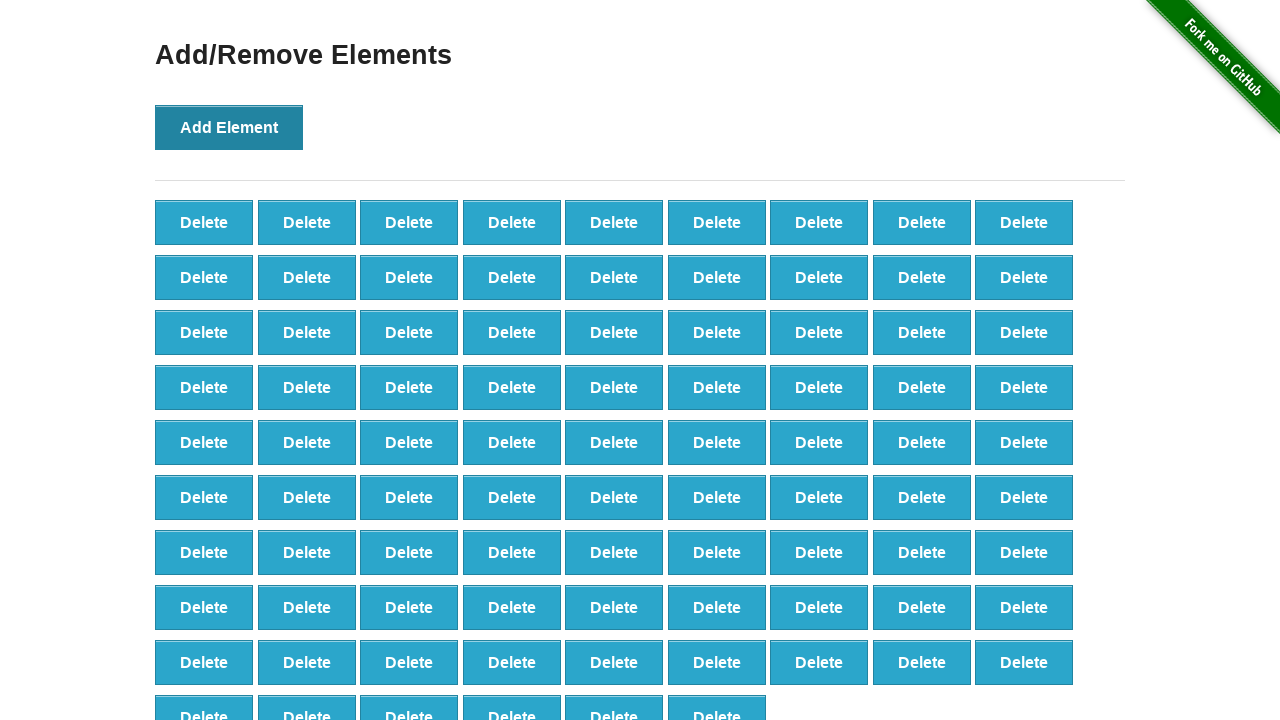

Clicked Add Element button (iteration 88 of 101) at (229, 127) on button[onclick='addElement()']
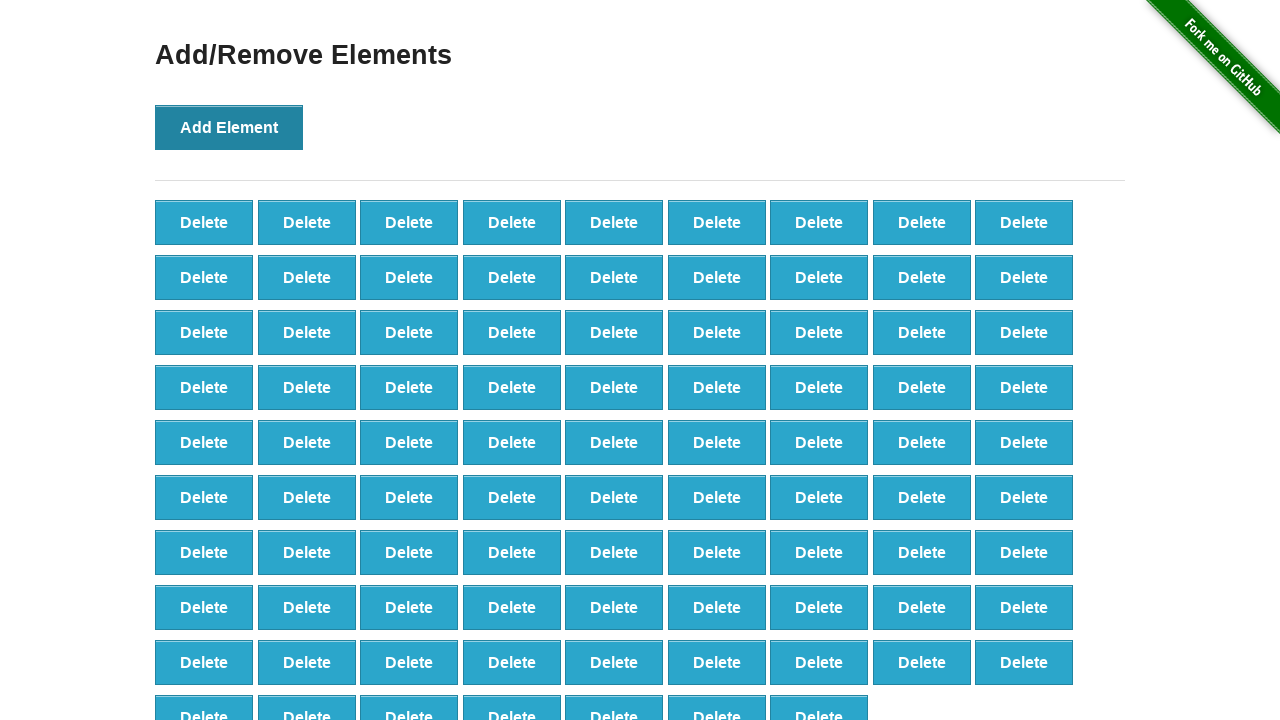

Clicked Add Element button (iteration 89 of 101) at (229, 127) on button[onclick='addElement()']
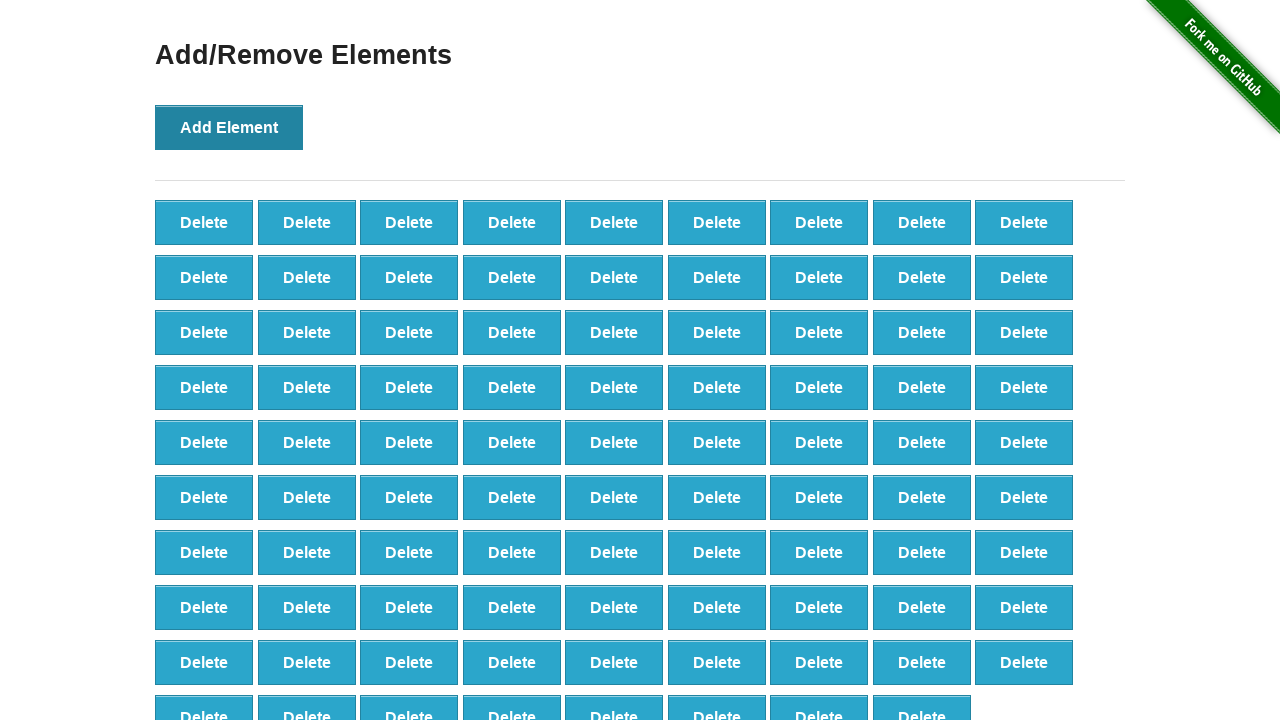

Clicked Add Element button (iteration 90 of 101) at (229, 127) on button[onclick='addElement()']
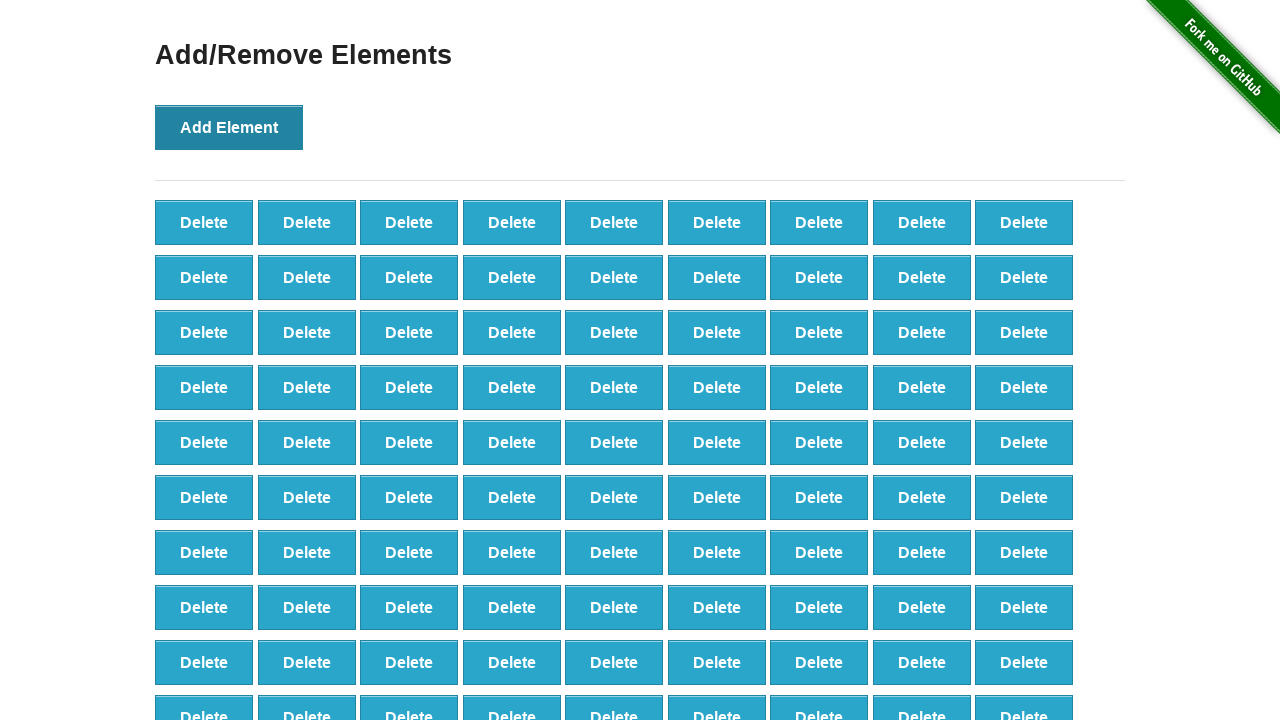

Clicked Add Element button (iteration 91 of 101) at (229, 127) on button[onclick='addElement()']
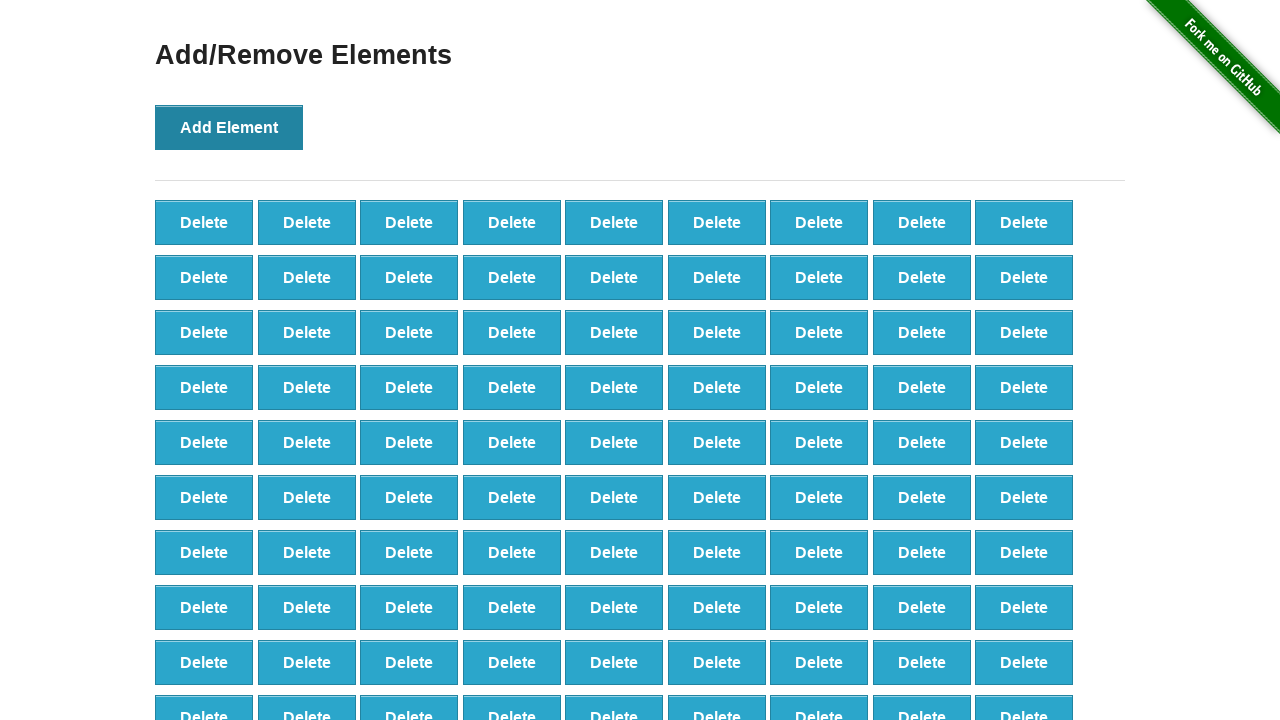

Clicked Add Element button (iteration 92 of 101) at (229, 127) on button[onclick='addElement()']
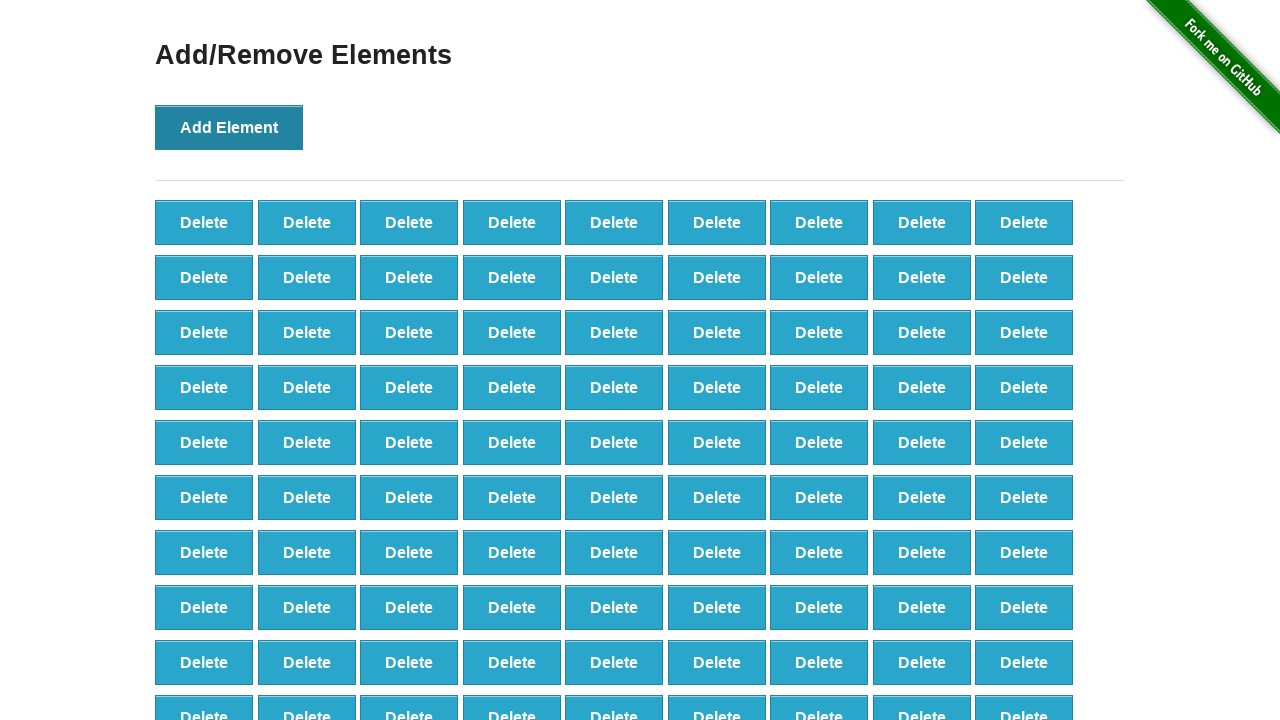

Clicked Add Element button (iteration 93 of 101) at (229, 127) on button[onclick='addElement()']
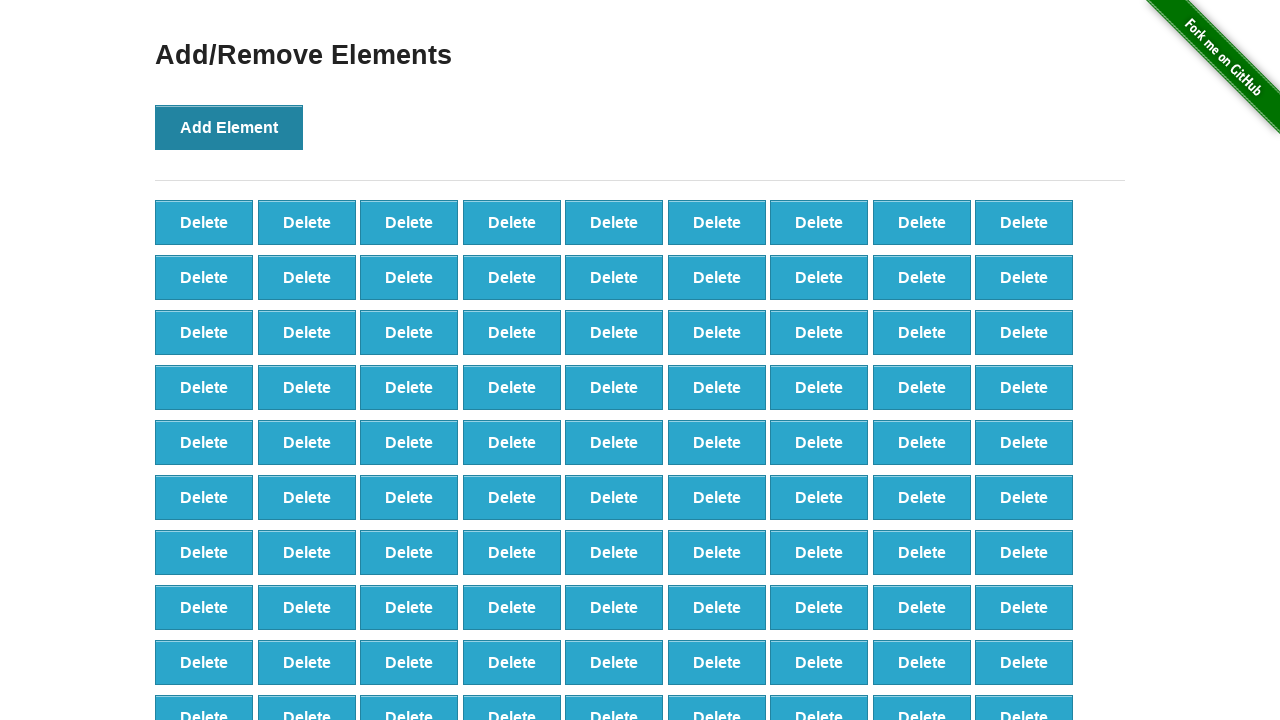

Clicked Add Element button (iteration 94 of 101) at (229, 127) on button[onclick='addElement()']
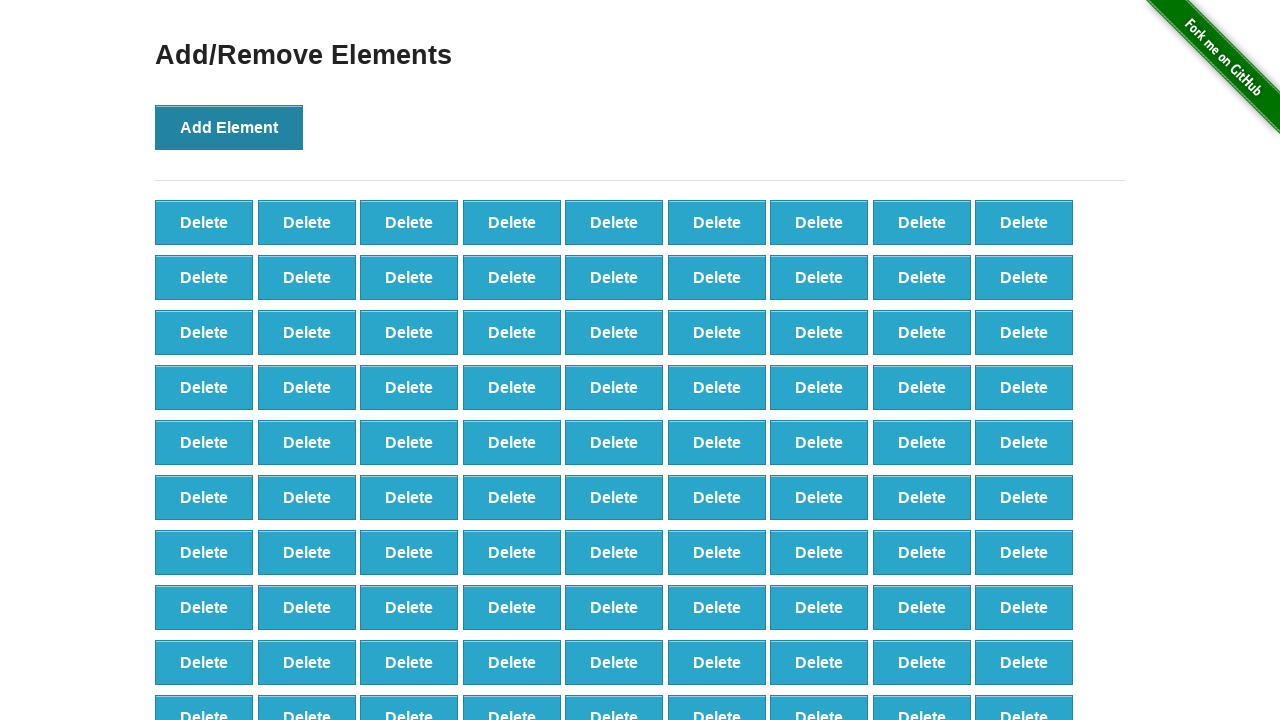

Clicked Add Element button (iteration 95 of 101) at (229, 127) on button[onclick='addElement()']
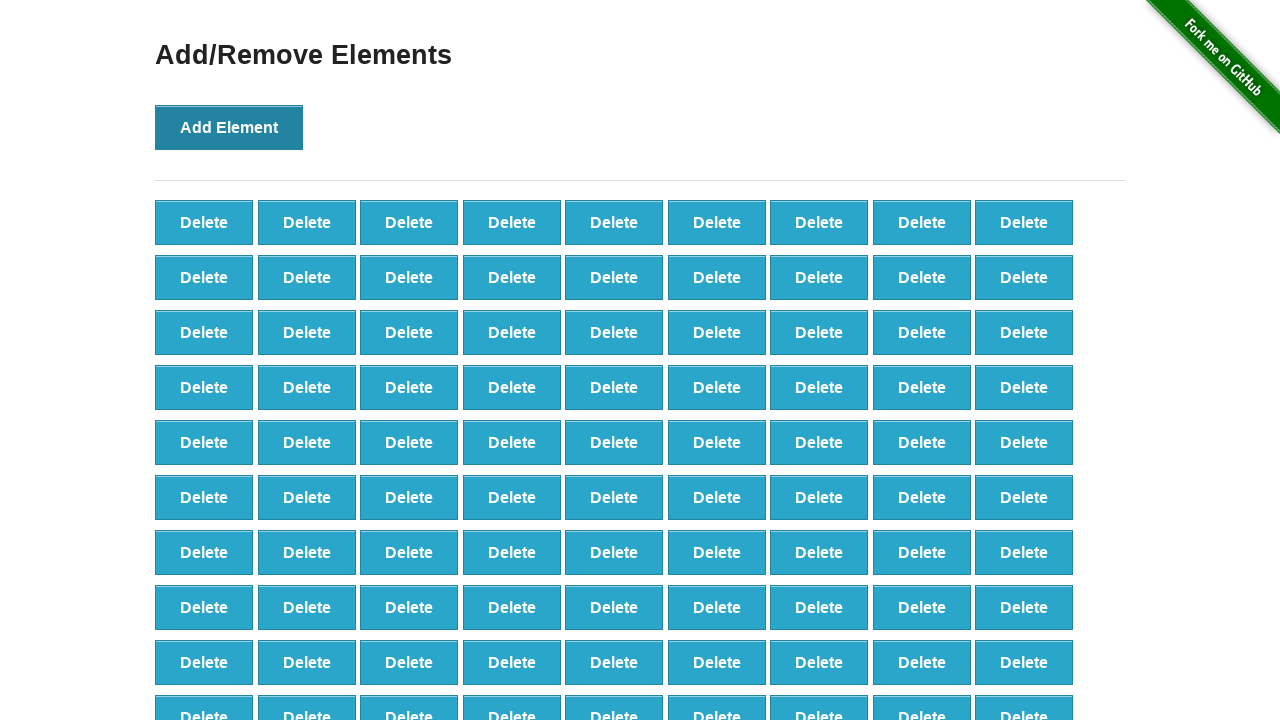

Clicked Add Element button (iteration 96 of 101) at (229, 127) on button[onclick='addElement()']
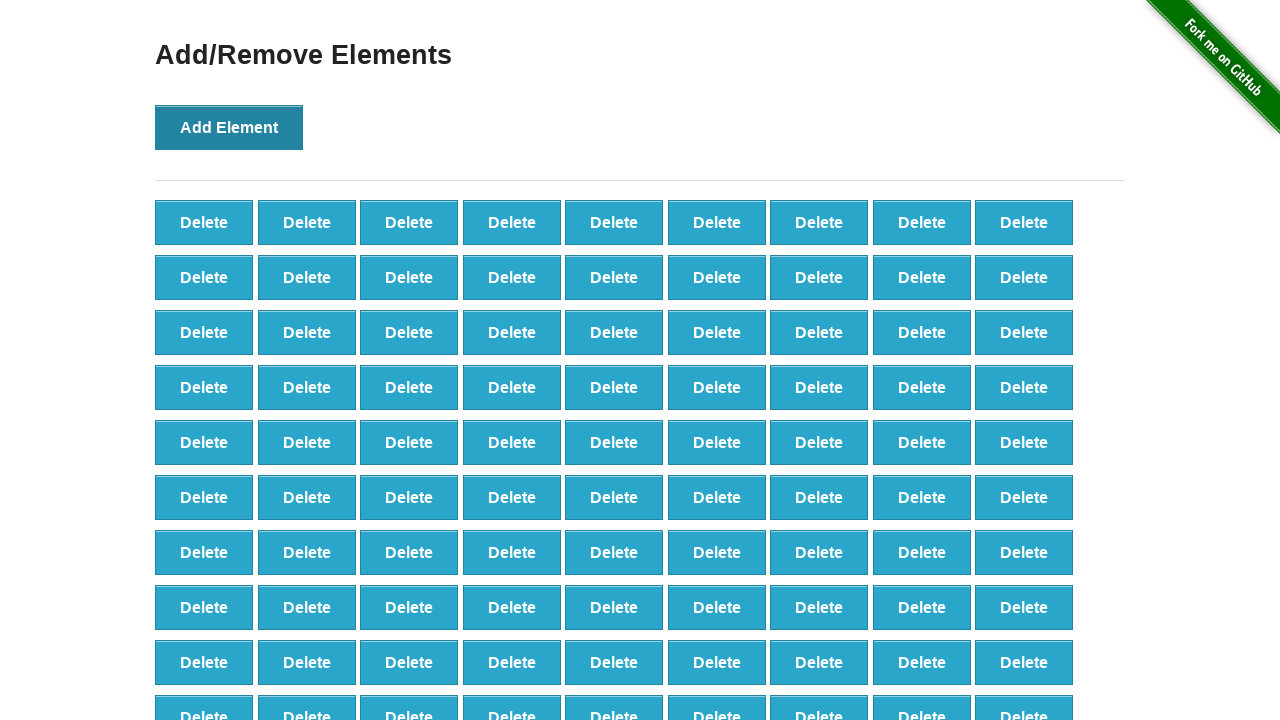

Clicked Add Element button (iteration 97 of 101) at (229, 127) on button[onclick='addElement()']
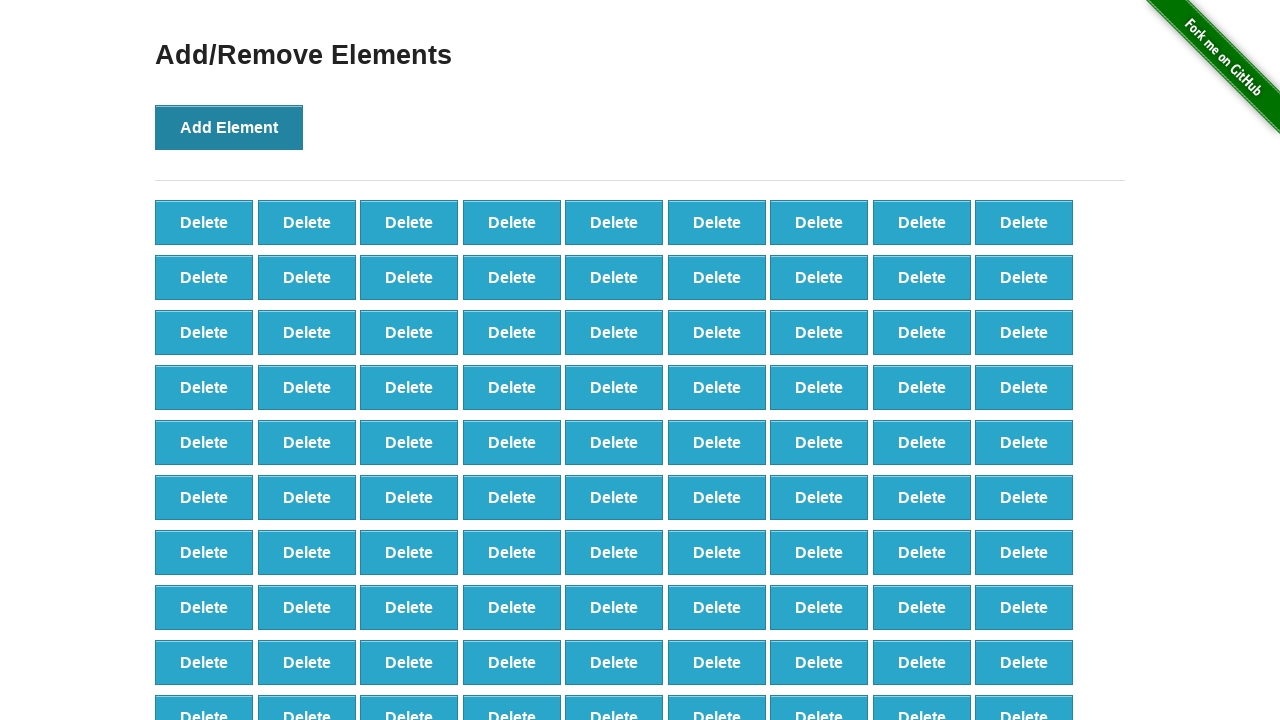

Clicked Add Element button (iteration 98 of 101) at (229, 127) on button[onclick='addElement()']
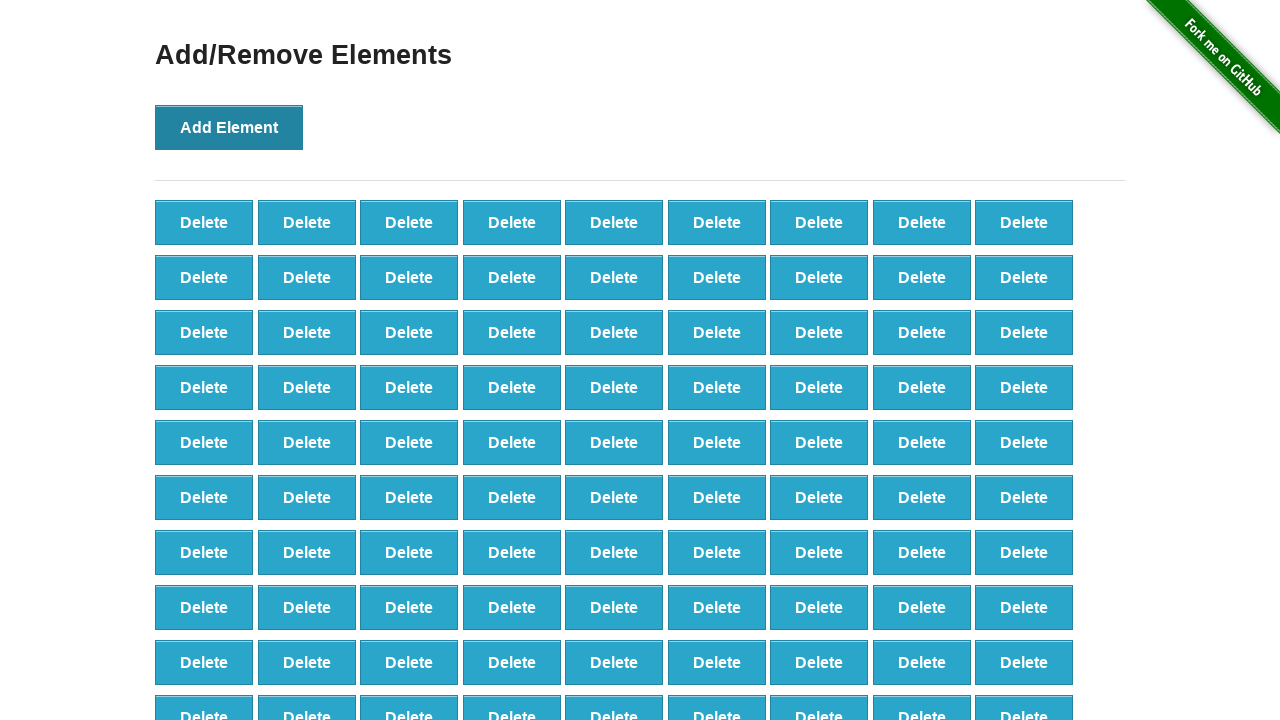

Clicked Add Element button (iteration 99 of 101) at (229, 127) on button[onclick='addElement()']
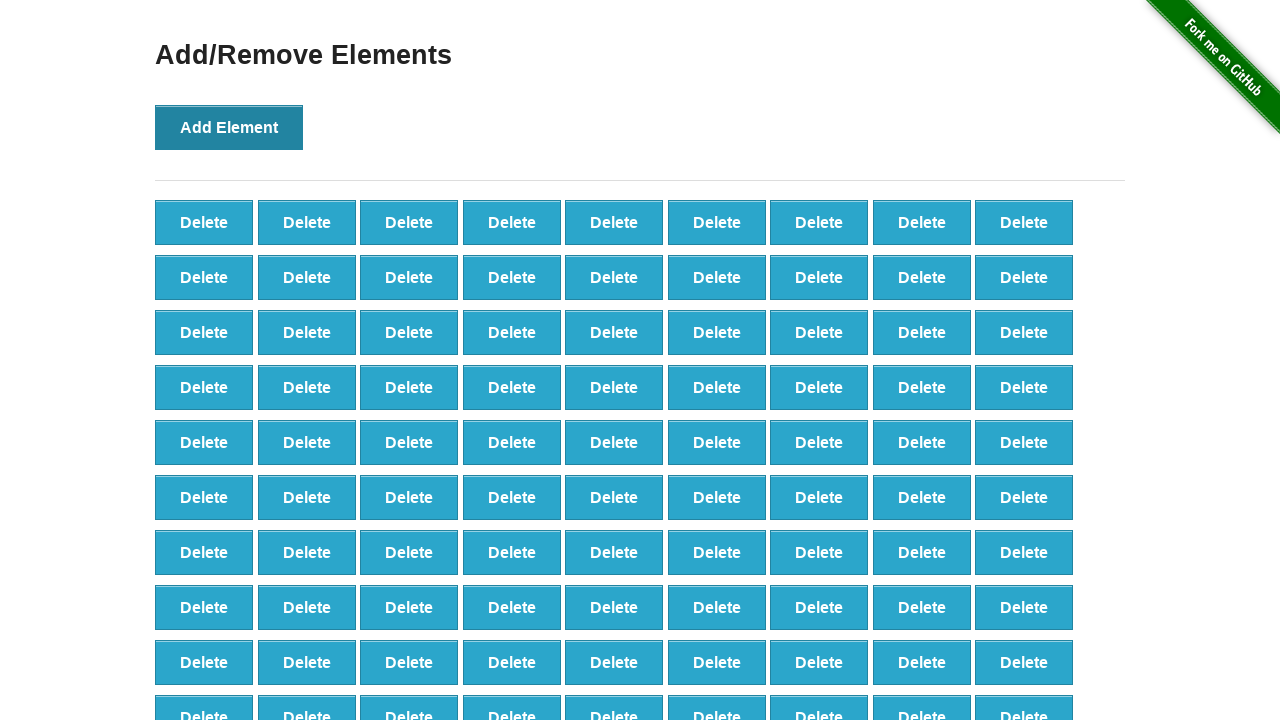

Clicked Add Element button (iteration 100 of 101) at (229, 127) on button[onclick='addElement()']
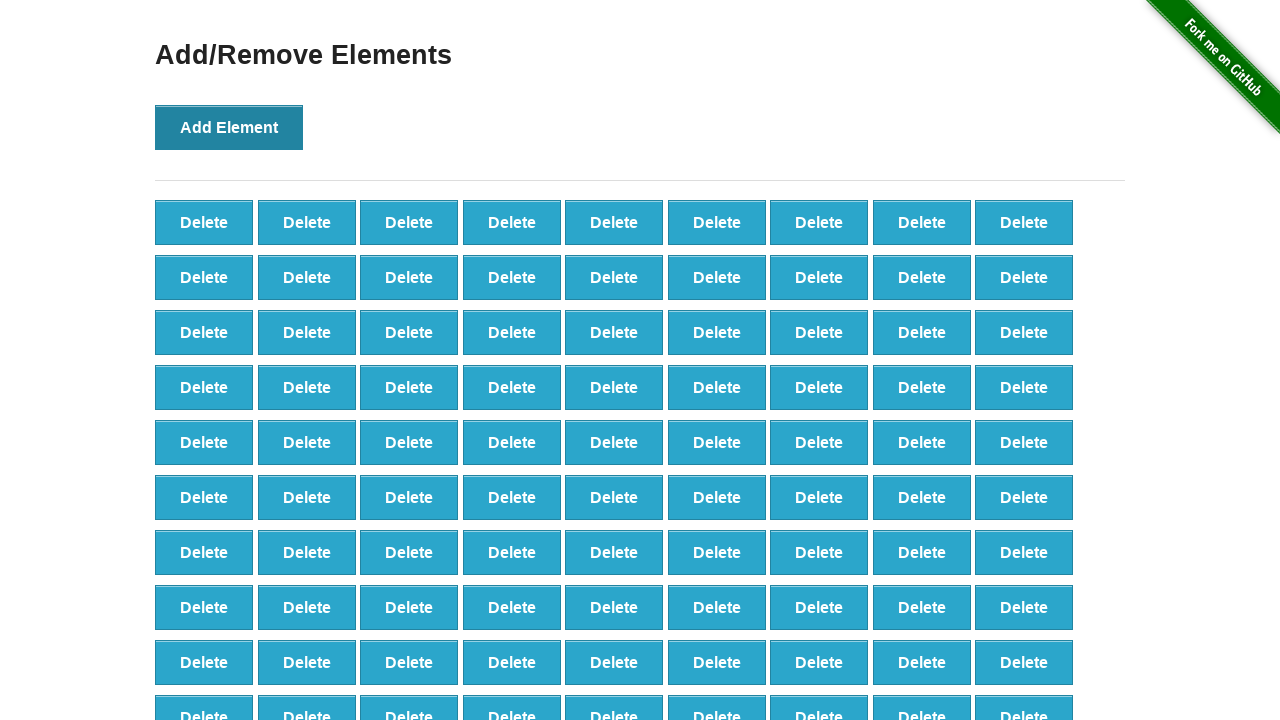

Clicked Add Element button (iteration 101 of 101) at (229, 127) on button[onclick='addElement()']
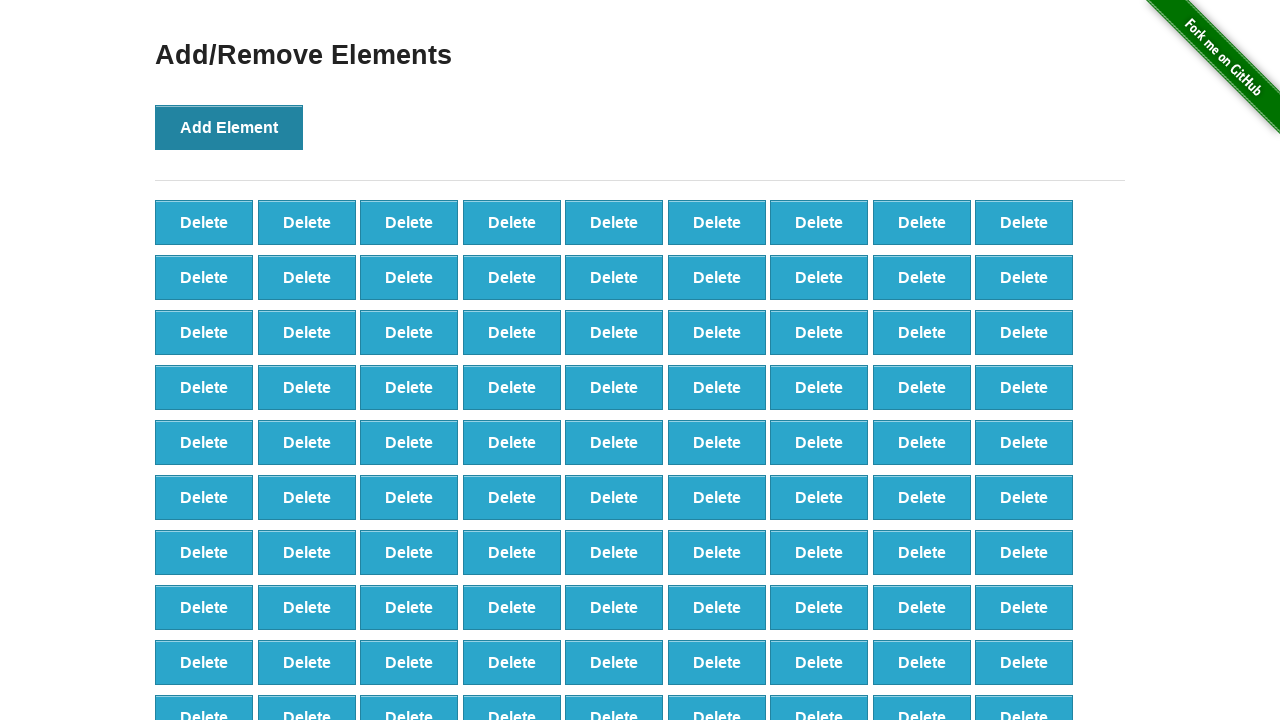

Clicked delete button (iteration 1 of 30) at (204, 222) on button.added-manually >> nth=0
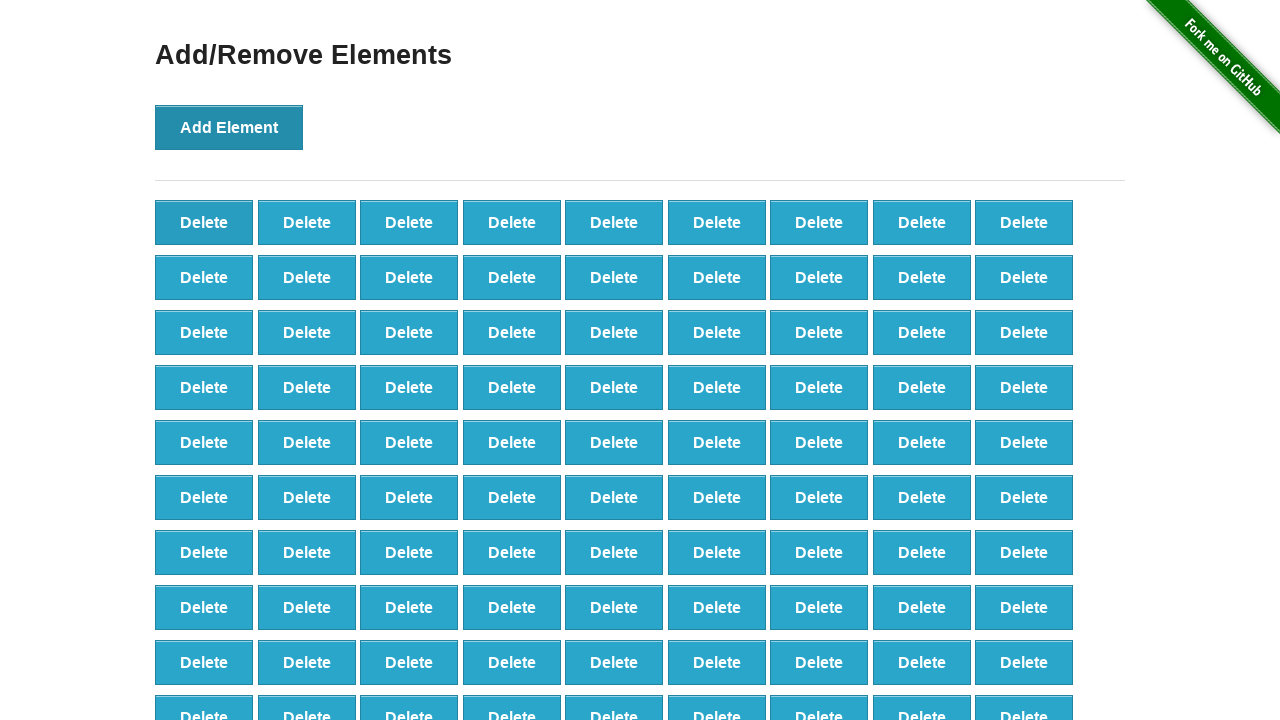

Clicked delete button (iteration 2 of 30) at (307, 222) on button.added-manually >> nth=1
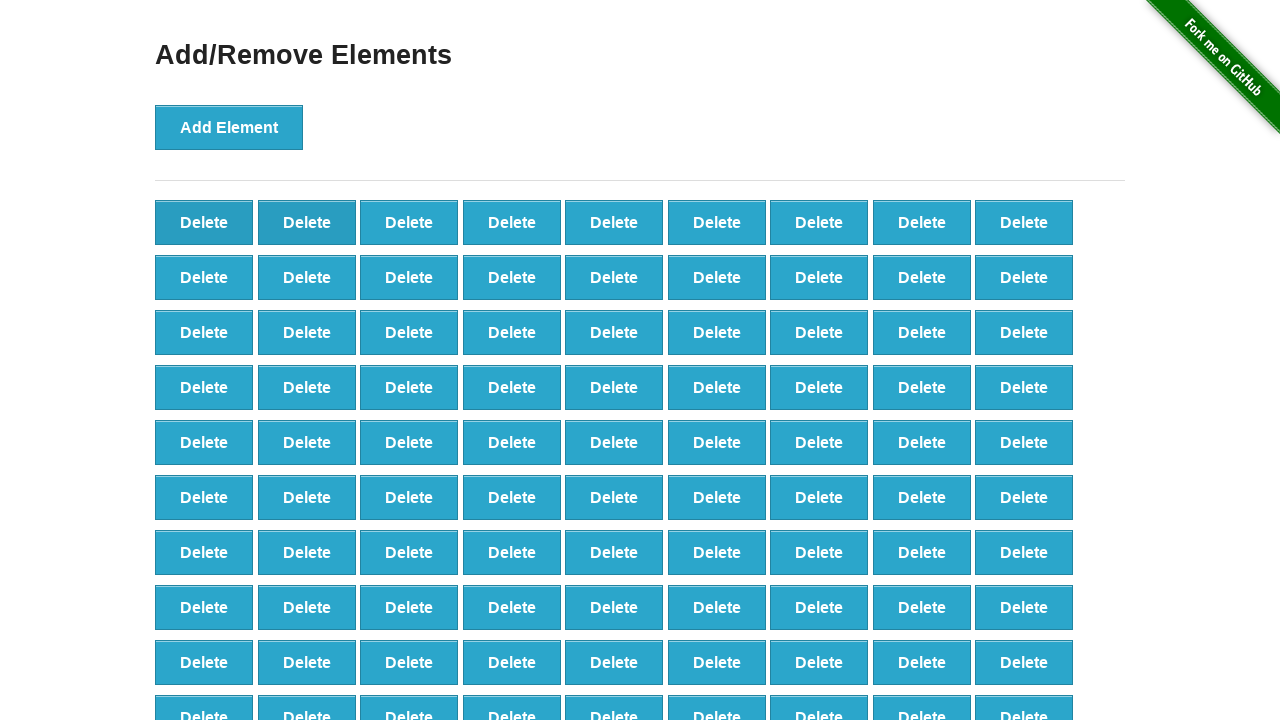

Clicked delete button (iteration 3 of 30) at (409, 222) on button.added-manually >> nth=2
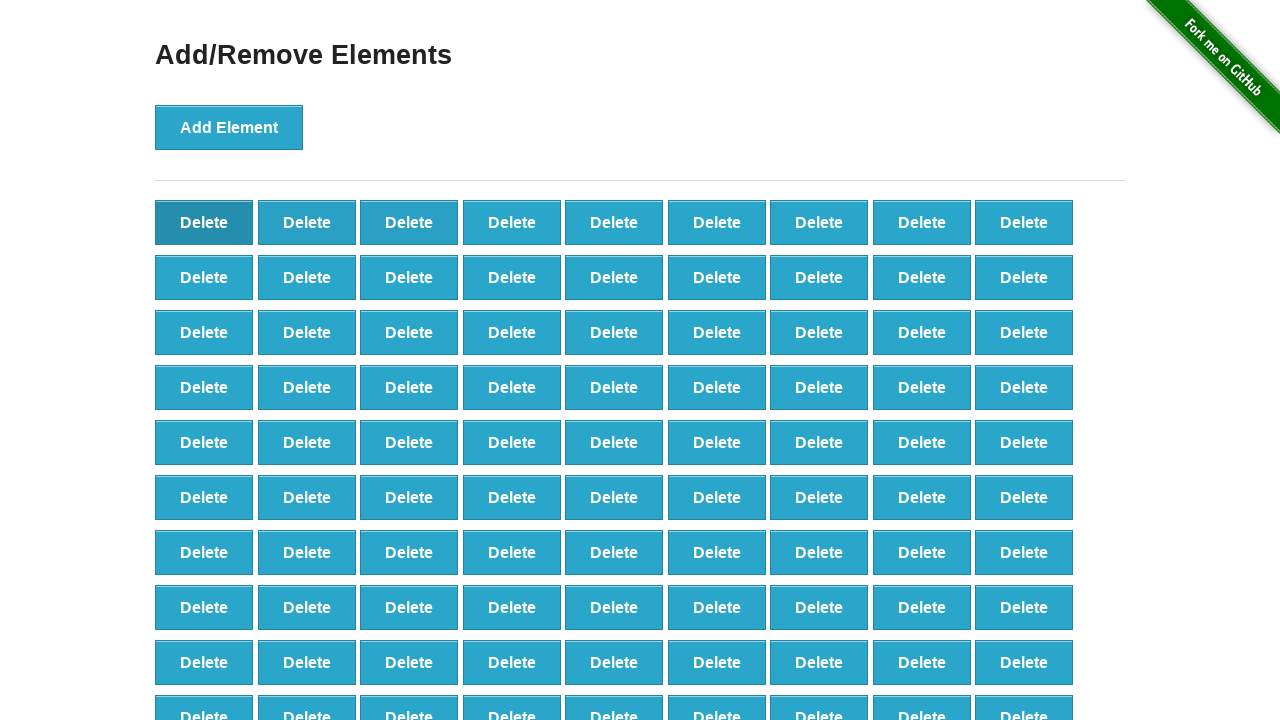

Clicked delete button (iteration 4 of 30) at (512, 222) on button.added-manually >> nth=3
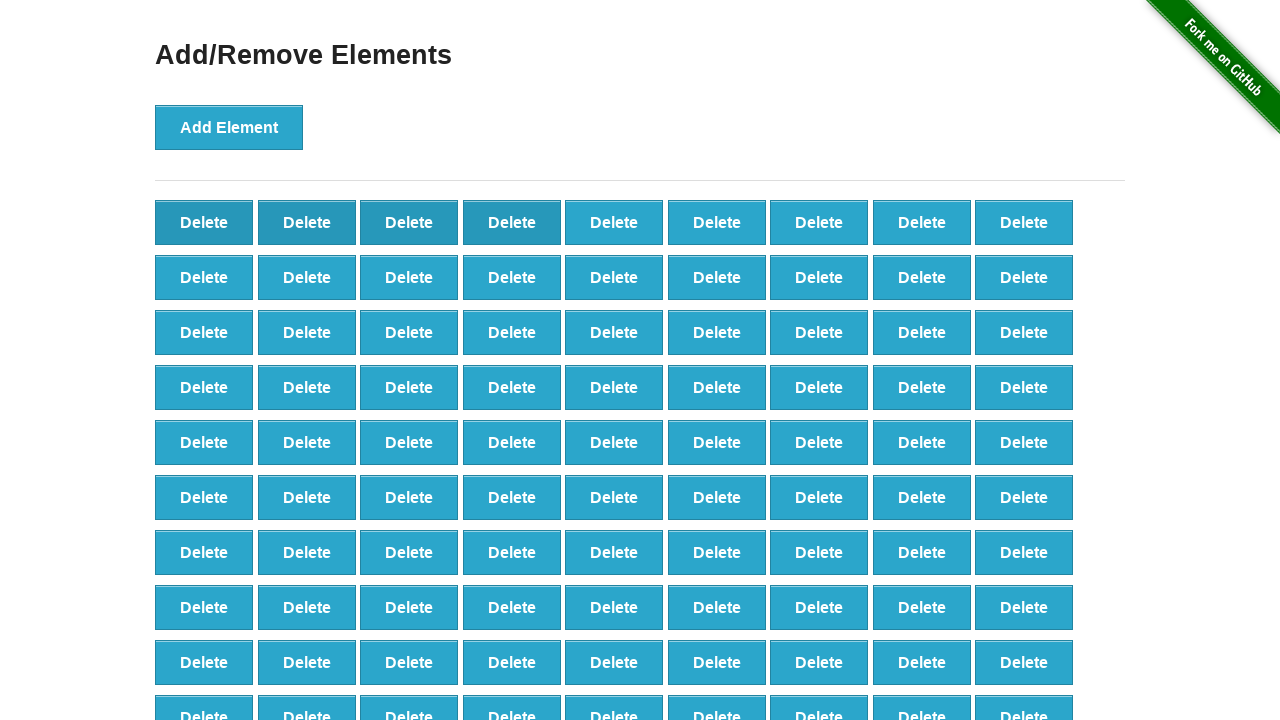

Clicked delete button (iteration 5 of 30) at (614, 222) on button.added-manually >> nth=4
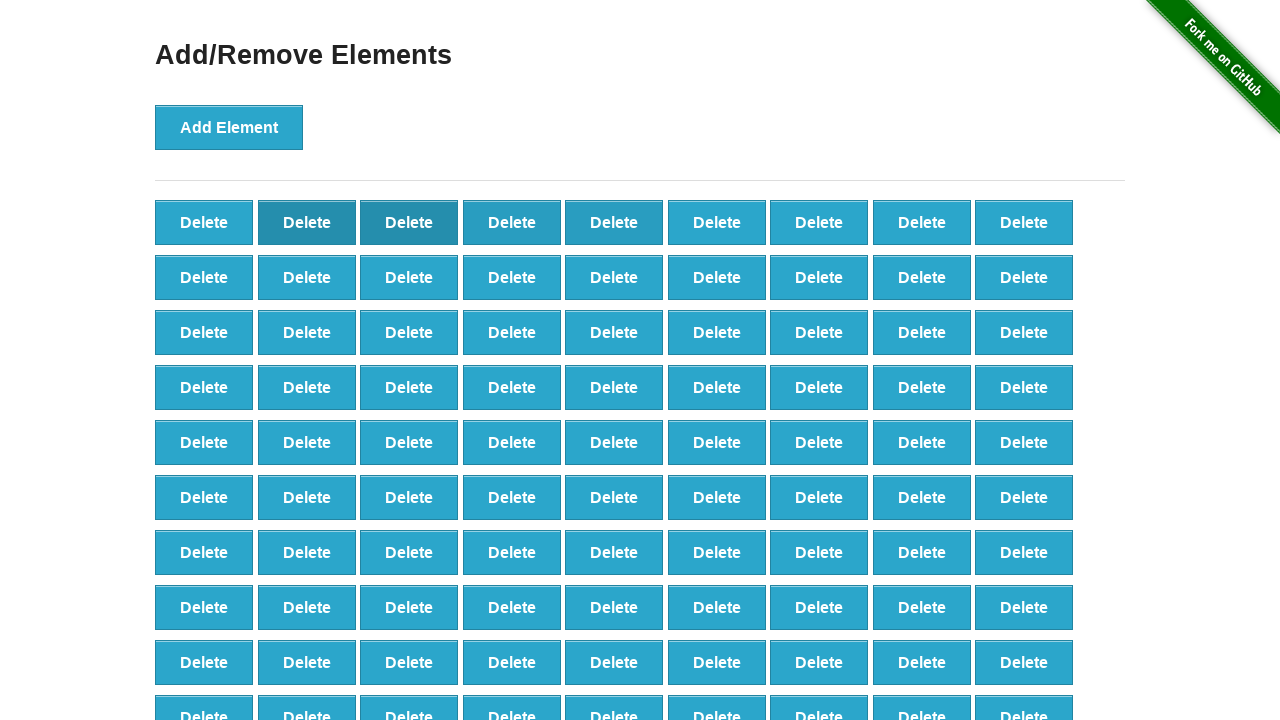

Clicked delete button (iteration 6 of 30) at (717, 222) on button.added-manually >> nth=5
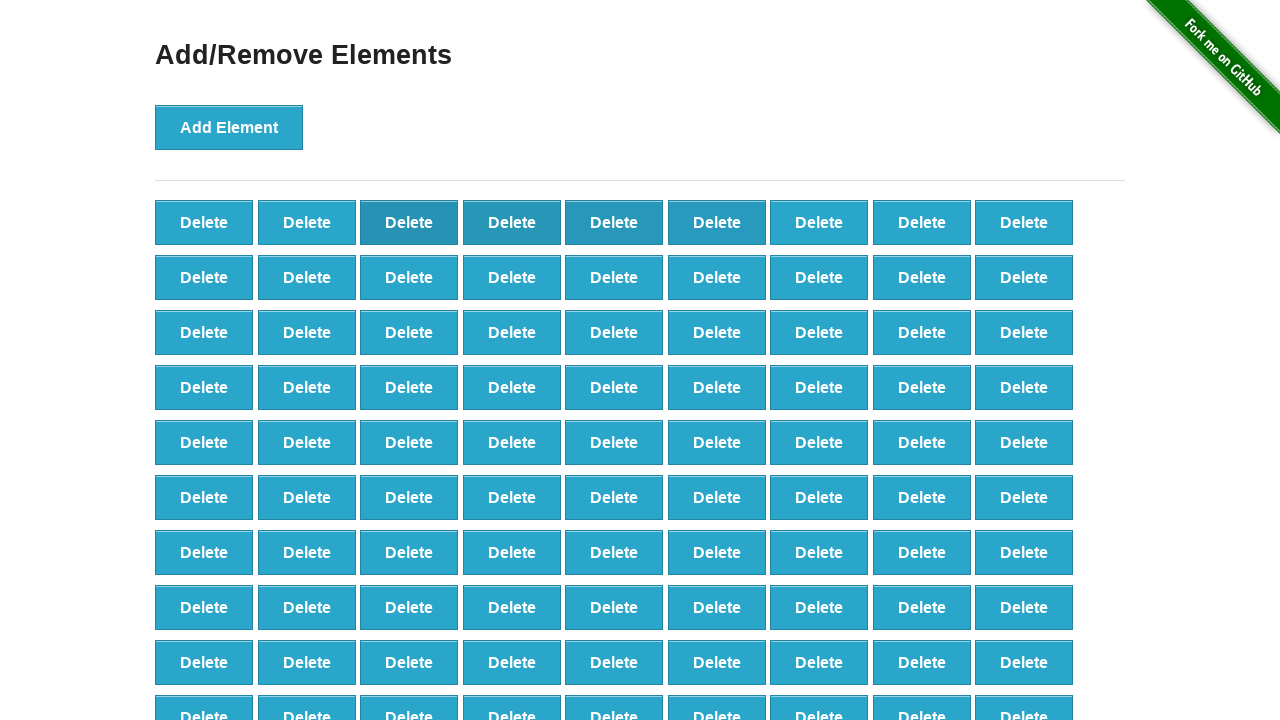

Clicked delete button (iteration 7 of 30) at (819, 222) on button.added-manually >> nth=6
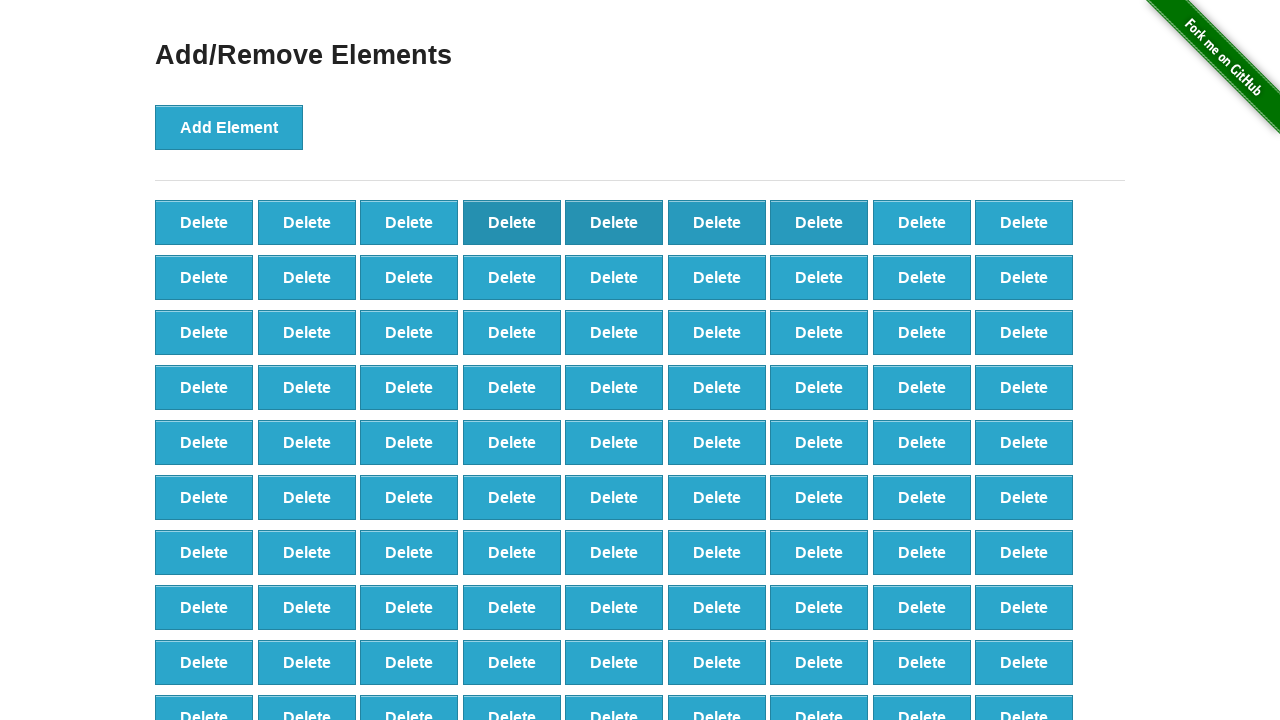

Clicked delete button (iteration 8 of 30) at (922, 222) on button.added-manually >> nth=7
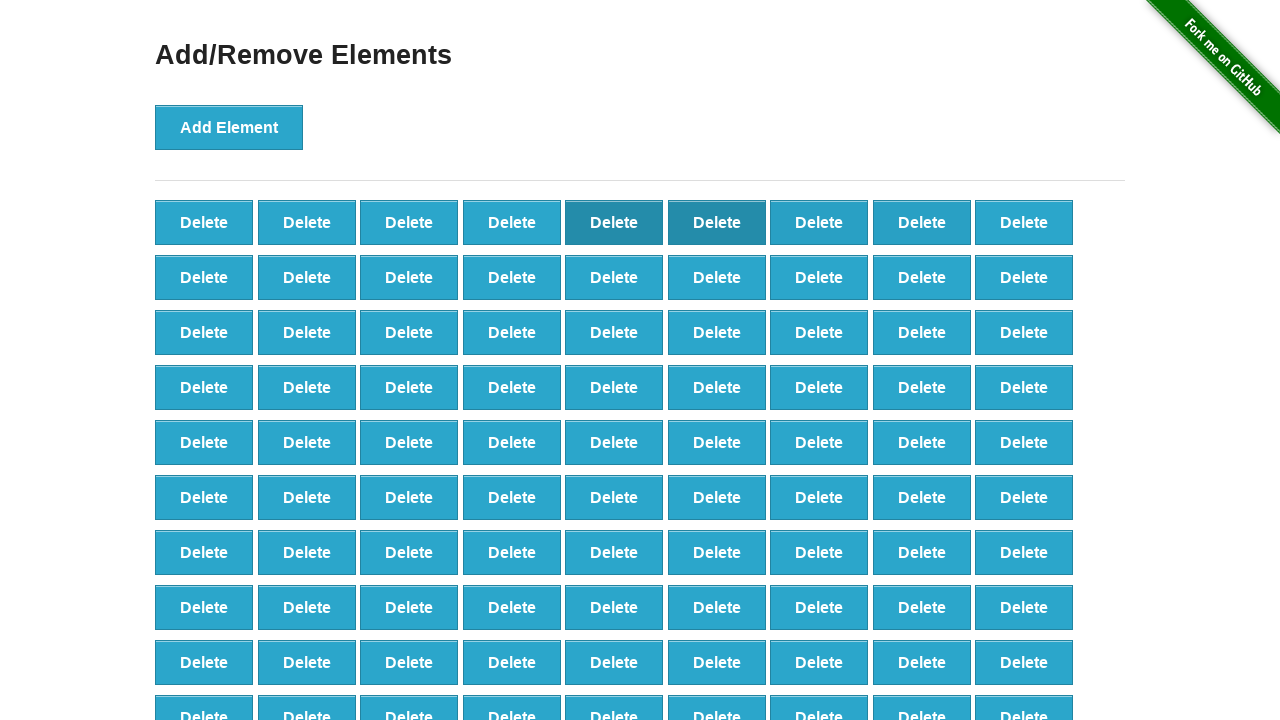

Clicked delete button (iteration 9 of 30) at (1024, 222) on button.added-manually >> nth=8
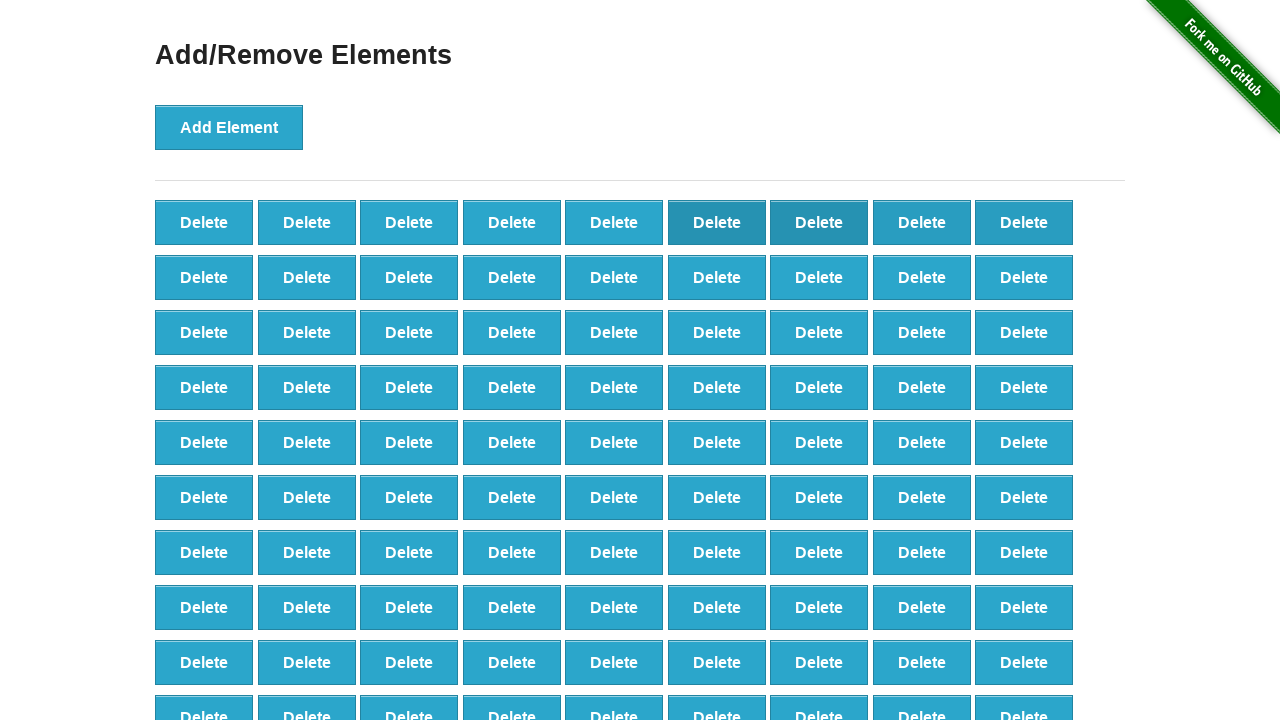

Clicked delete button (iteration 10 of 30) at (204, 277) on button.added-manually >> nth=9
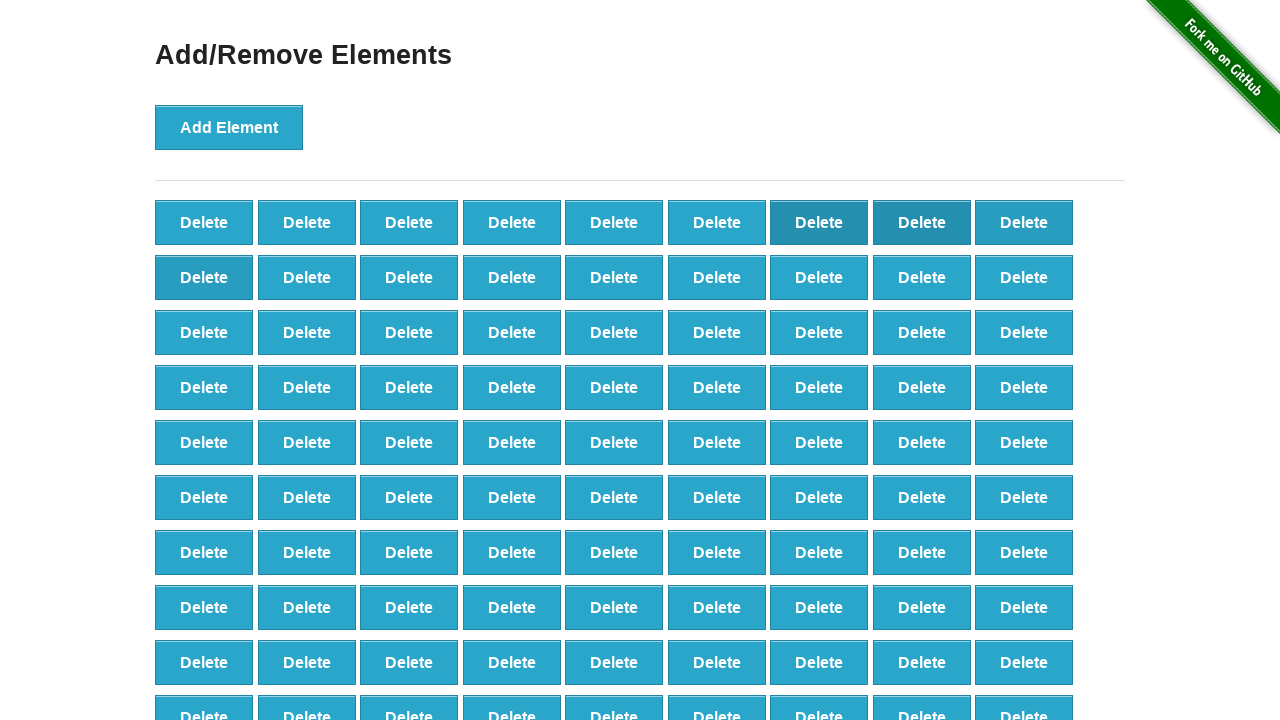

Clicked delete button (iteration 11 of 30) at (307, 277) on button.added-manually >> nth=10
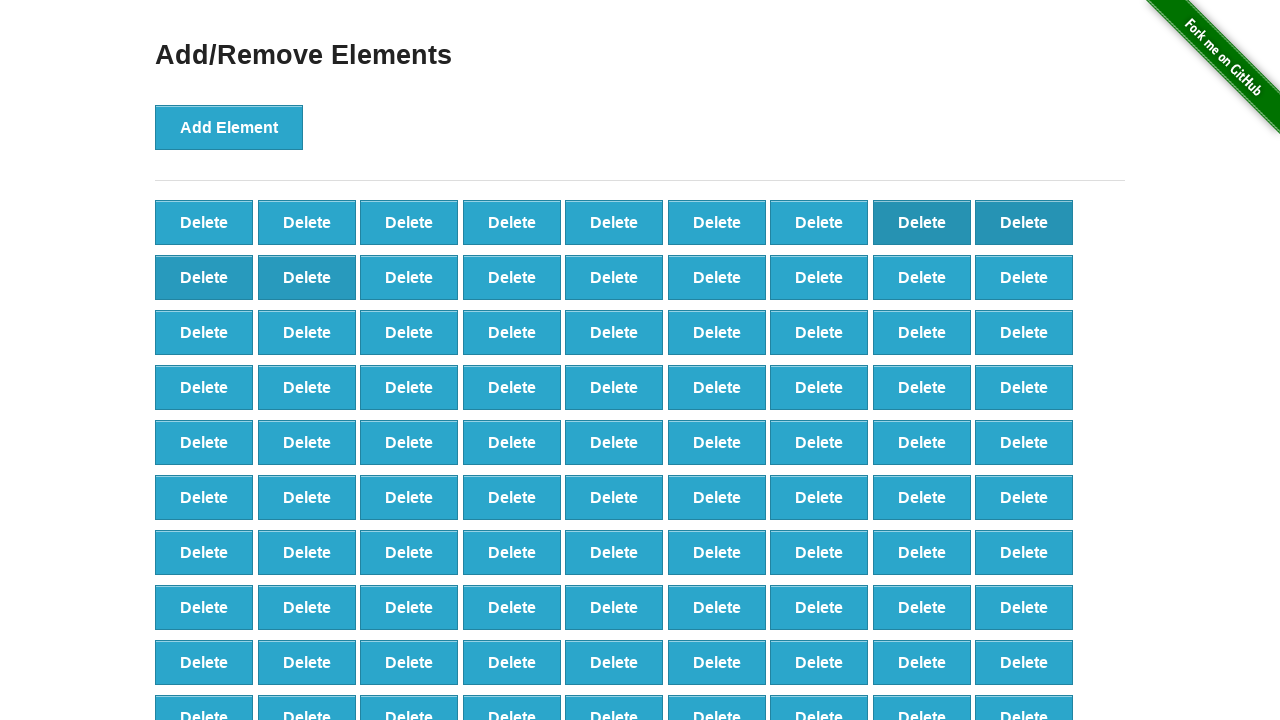

Clicked delete button (iteration 12 of 30) at (409, 277) on button.added-manually >> nth=11
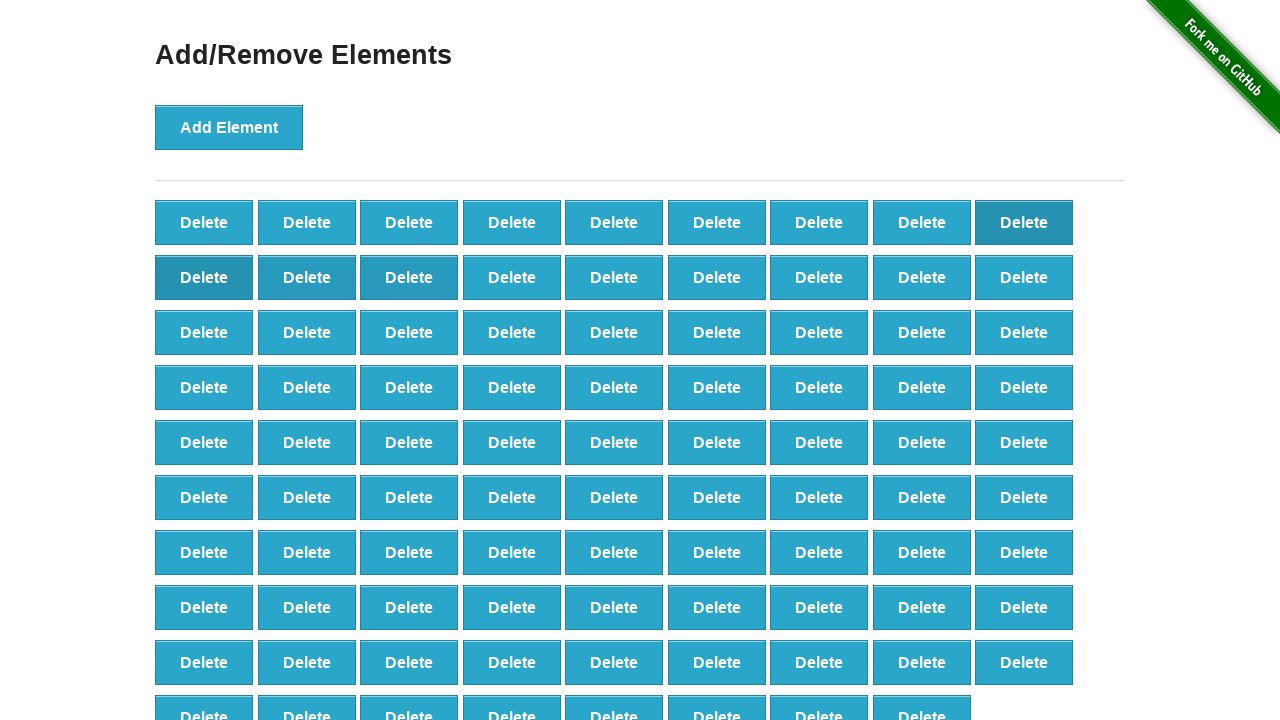

Clicked delete button (iteration 13 of 30) at (512, 277) on button.added-manually >> nth=12
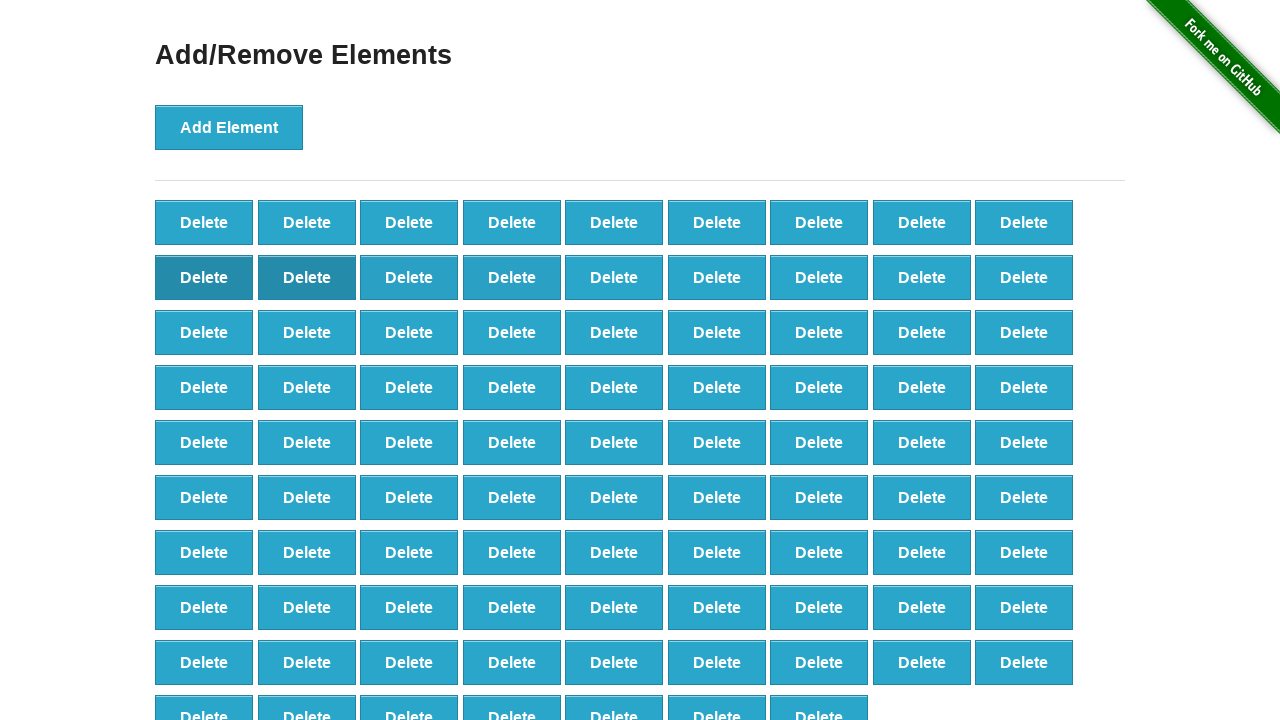

Clicked delete button (iteration 14 of 30) at (614, 277) on button.added-manually >> nth=13
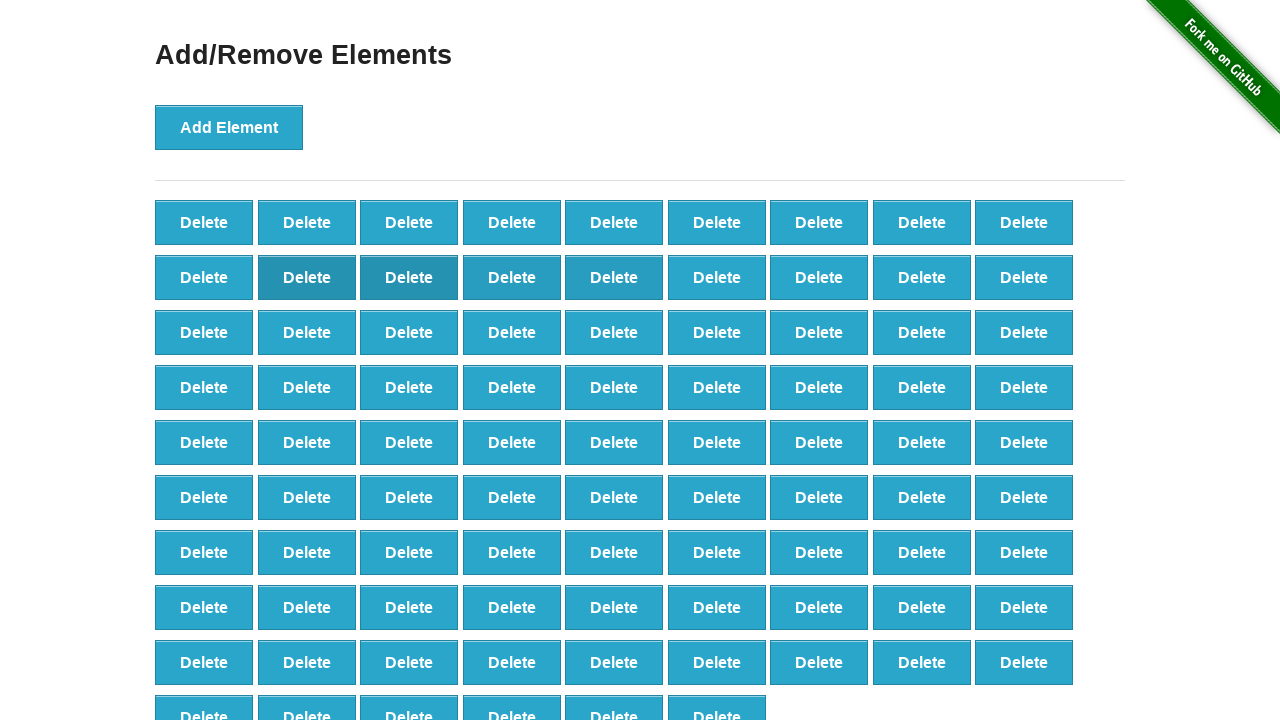

Clicked delete button (iteration 15 of 30) at (717, 277) on button.added-manually >> nth=14
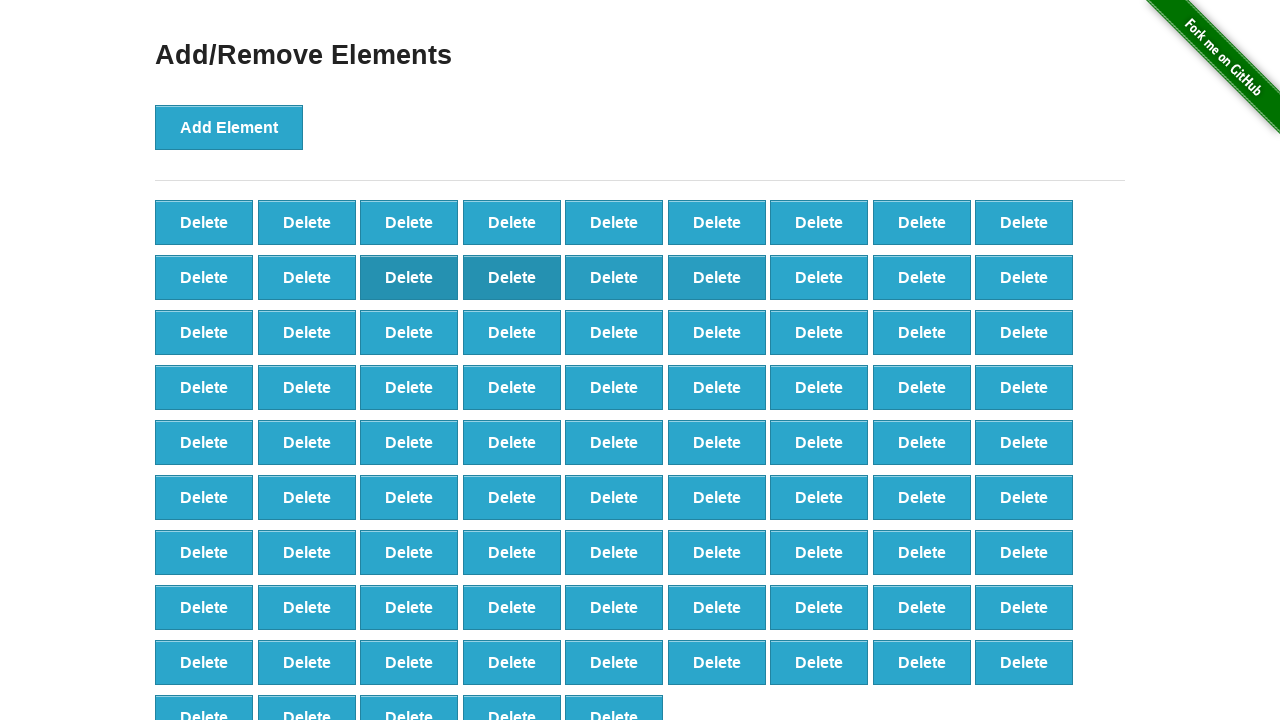

Clicked delete button (iteration 16 of 30) at (819, 277) on button.added-manually >> nth=15
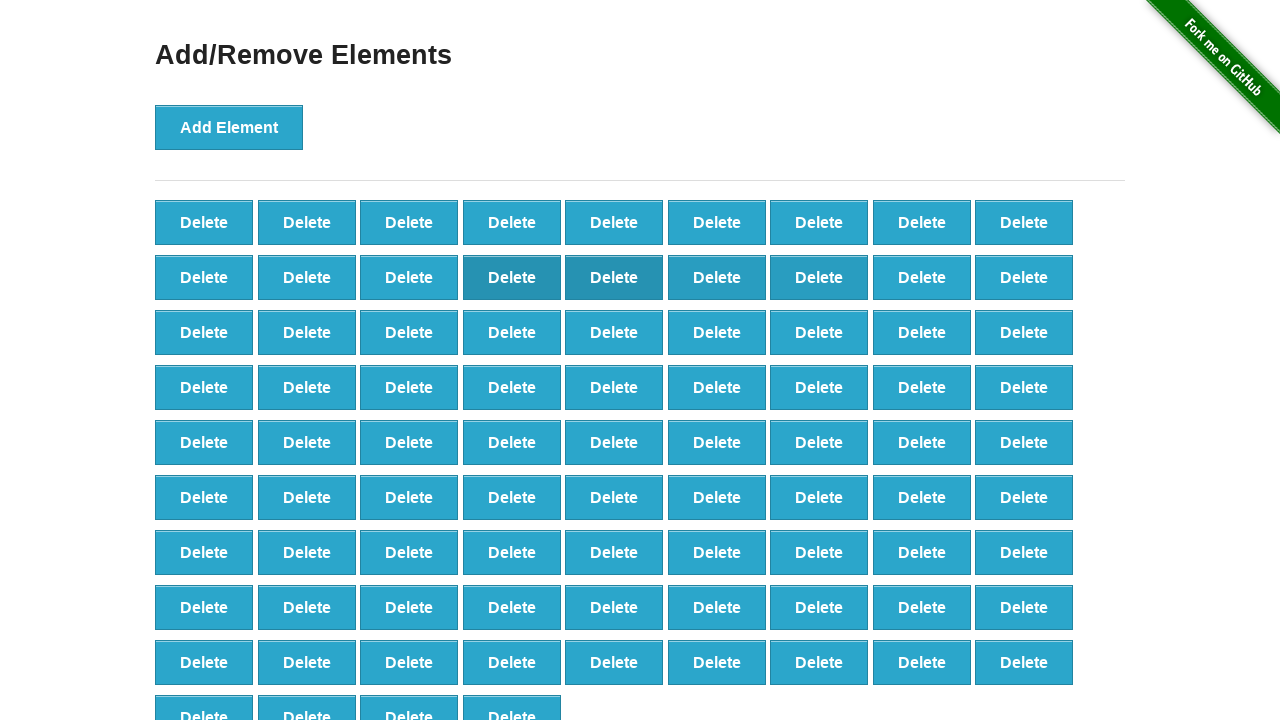

Clicked delete button (iteration 17 of 30) at (922, 277) on button.added-manually >> nth=16
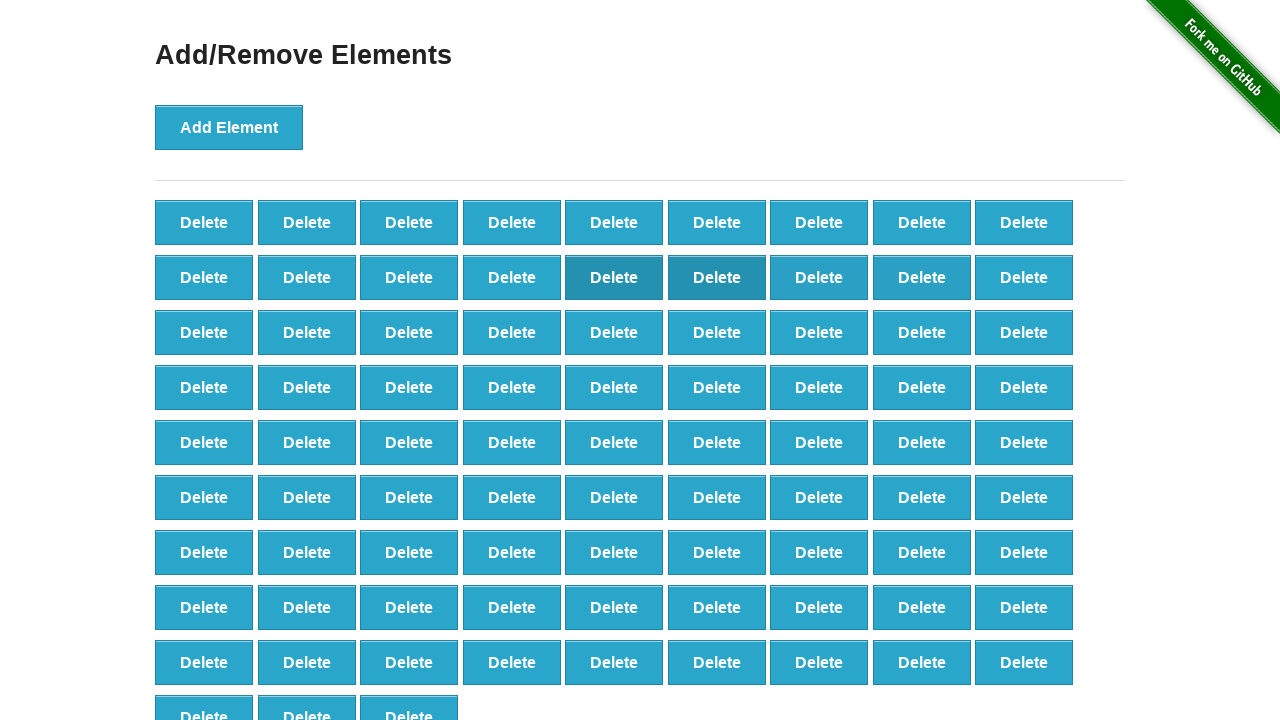

Clicked delete button (iteration 18 of 30) at (1024, 277) on button.added-manually >> nth=17
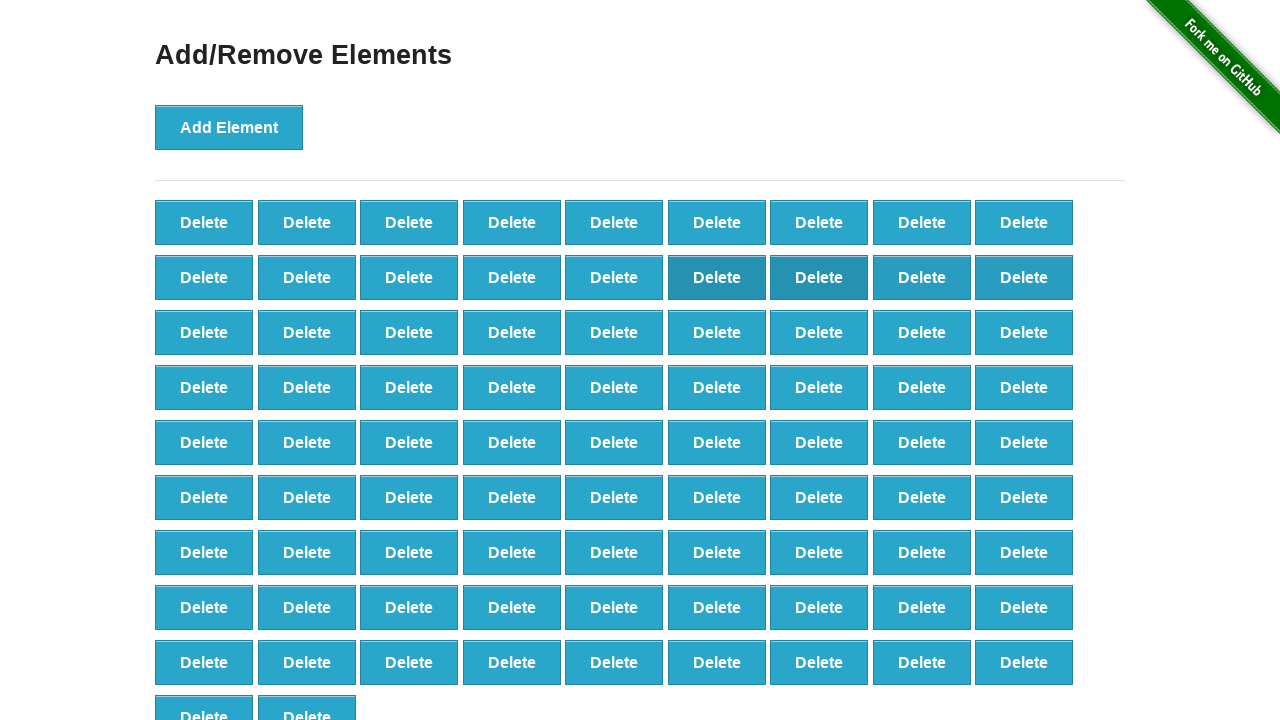

Clicked delete button (iteration 19 of 30) at (204, 332) on button.added-manually >> nth=18
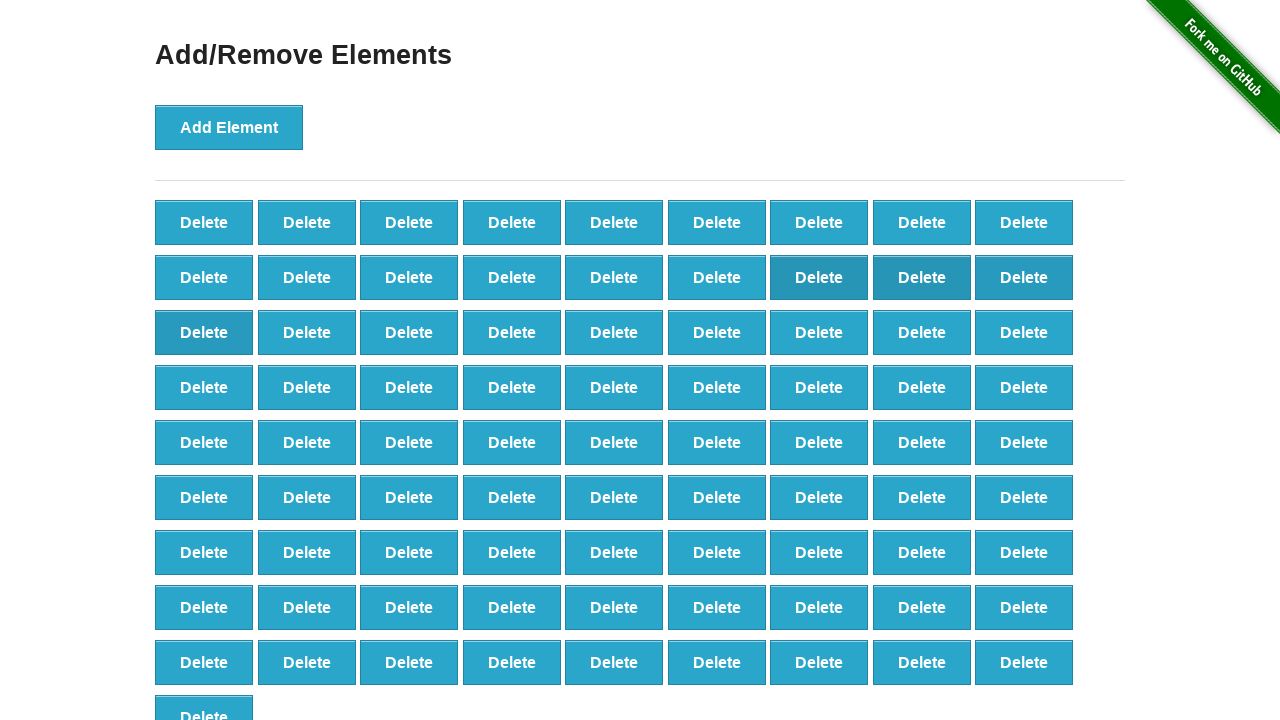

Clicked delete button (iteration 20 of 30) at (307, 332) on button.added-manually >> nth=19
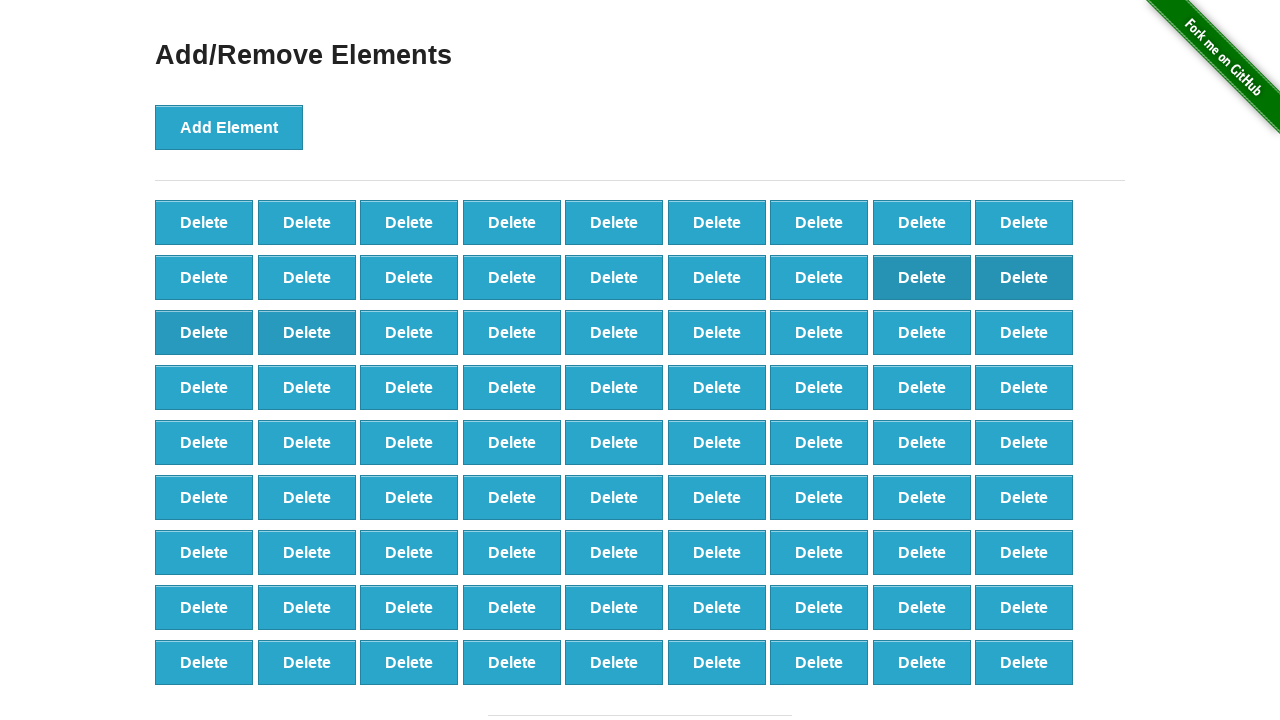

Clicked delete button (iteration 21 of 30) at (409, 332) on button.added-manually >> nth=20
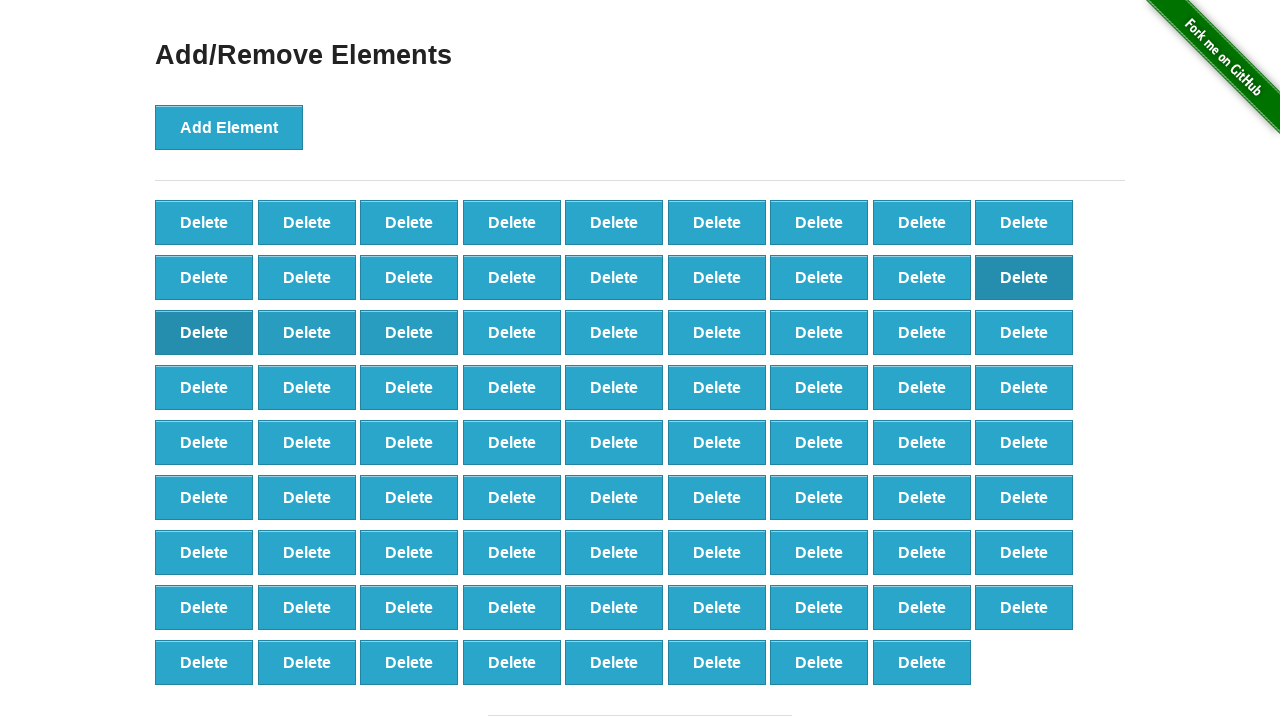

Clicked delete button (iteration 22 of 30) at (512, 332) on button.added-manually >> nth=21
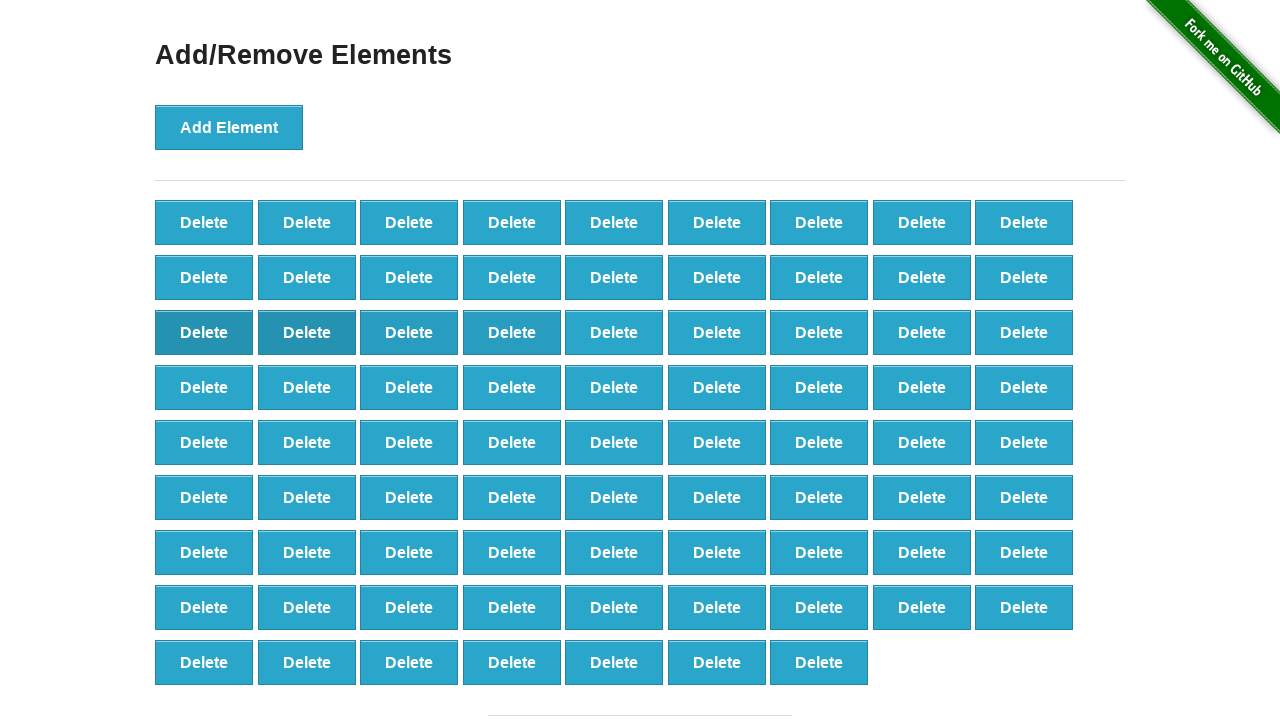

Clicked delete button (iteration 23 of 30) at (614, 332) on button.added-manually >> nth=22
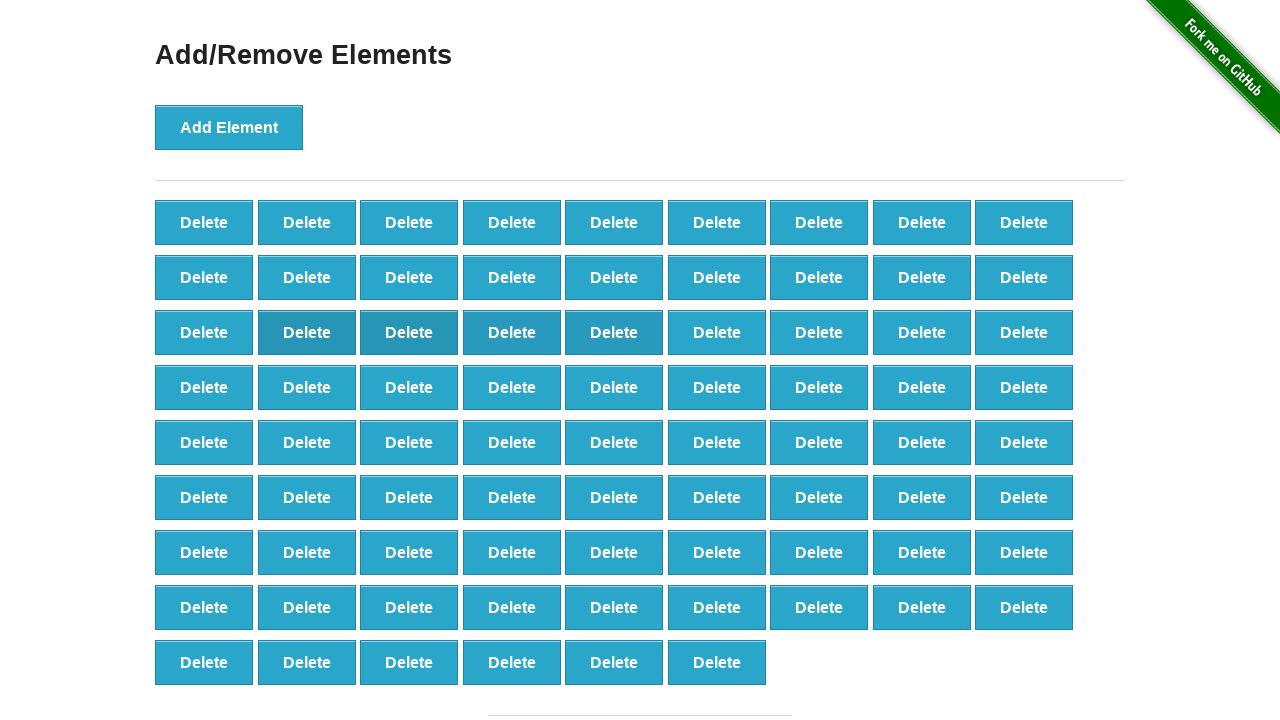

Clicked delete button (iteration 24 of 30) at (717, 332) on button.added-manually >> nth=23
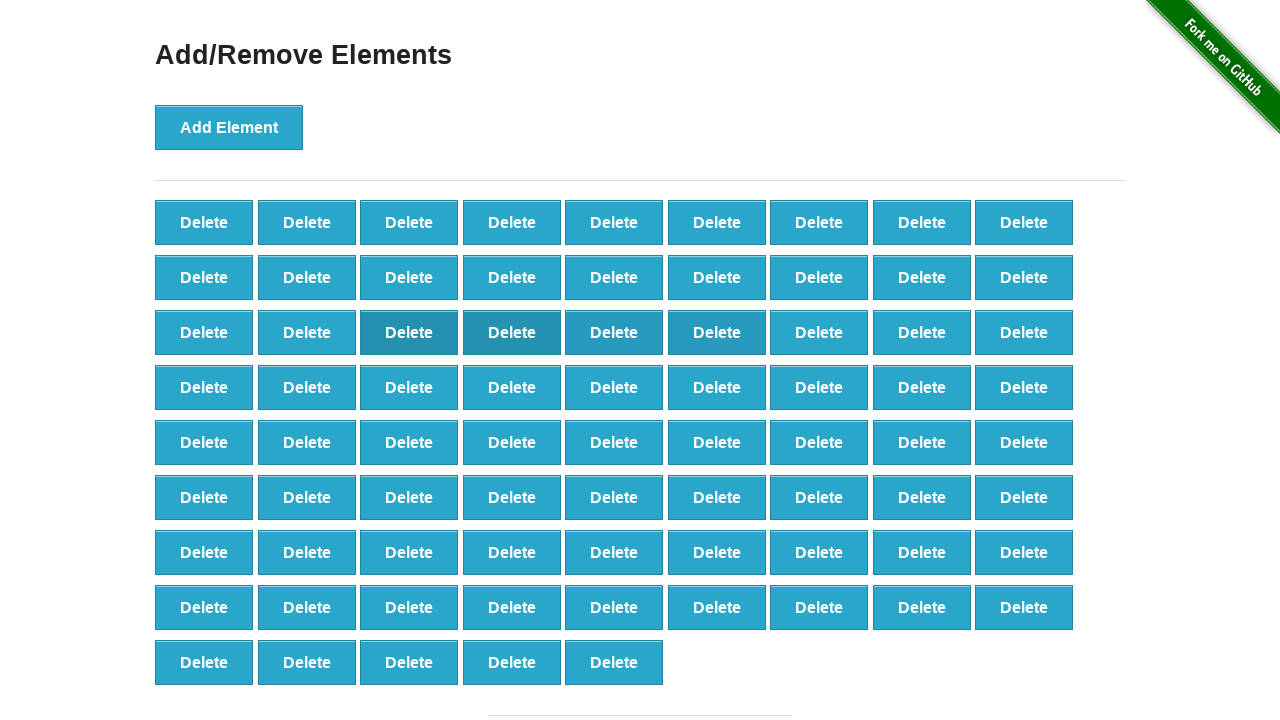

Clicked delete button (iteration 25 of 30) at (819, 332) on button.added-manually >> nth=24
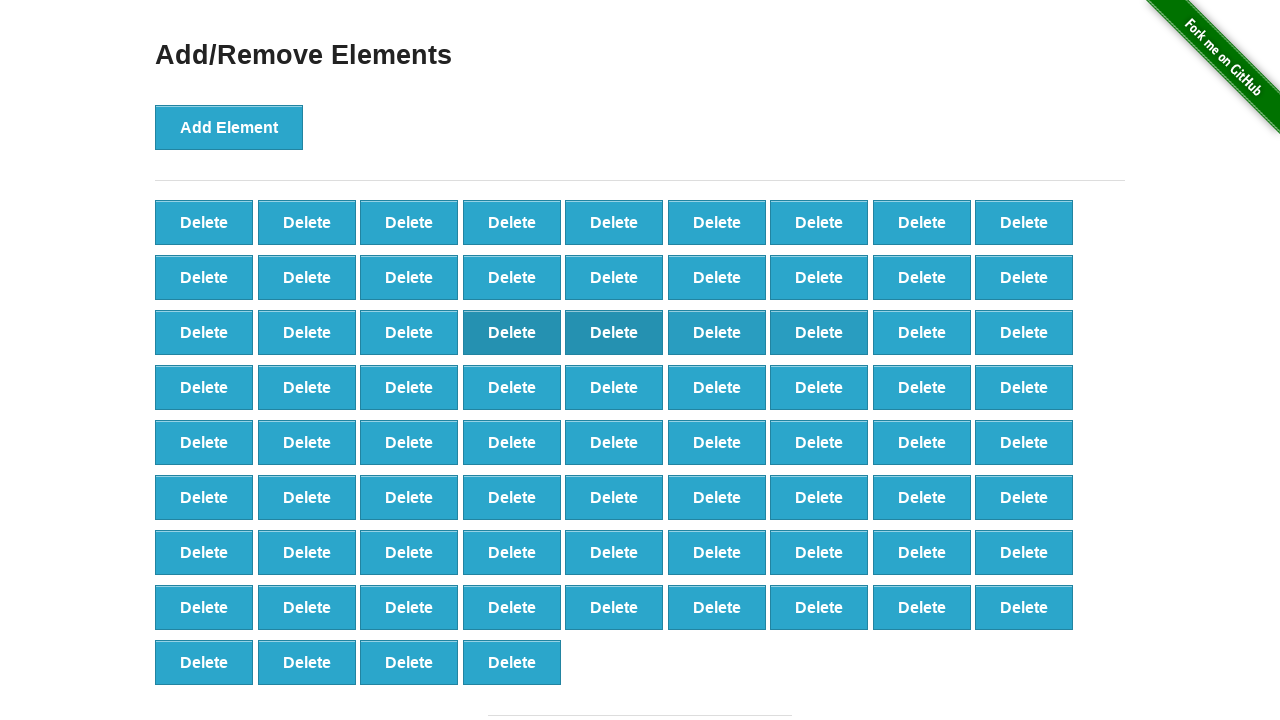

Clicked delete button (iteration 26 of 30) at (922, 332) on button.added-manually >> nth=25
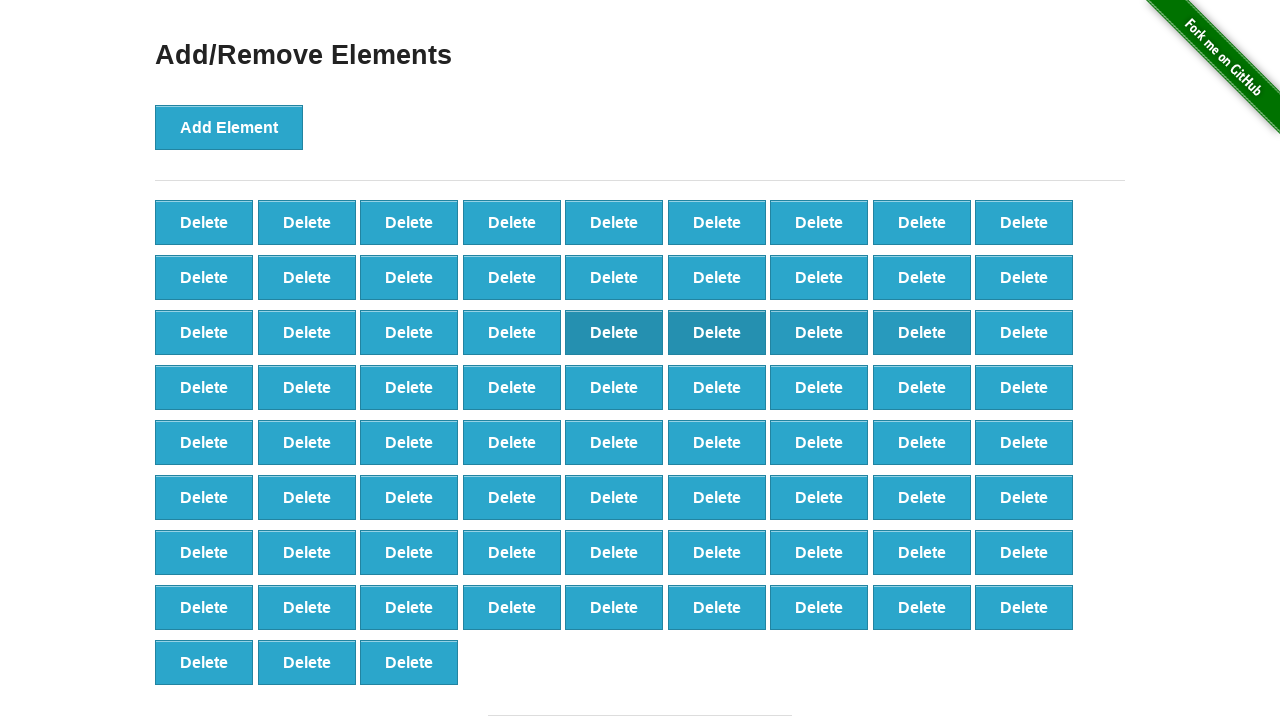

Clicked delete button (iteration 27 of 30) at (1024, 332) on button.added-manually >> nth=26
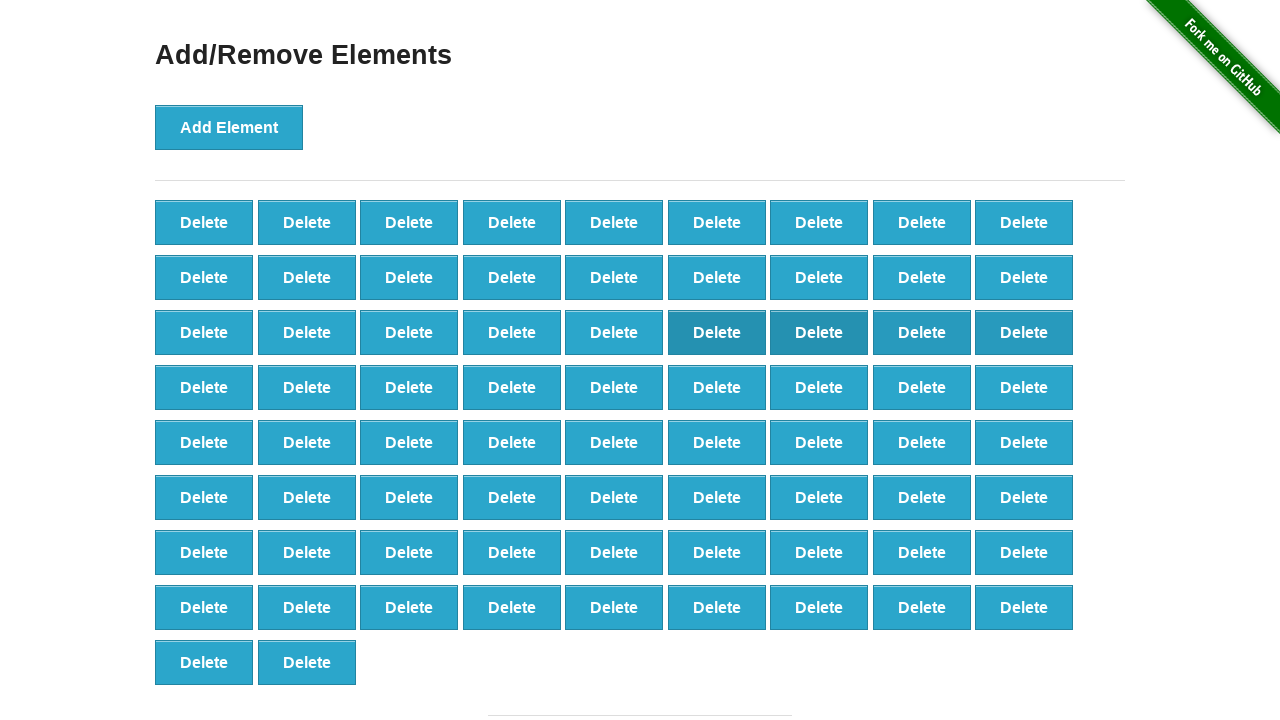

Clicked delete button (iteration 28 of 30) at (204, 387) on button.added-manually >> nth=27
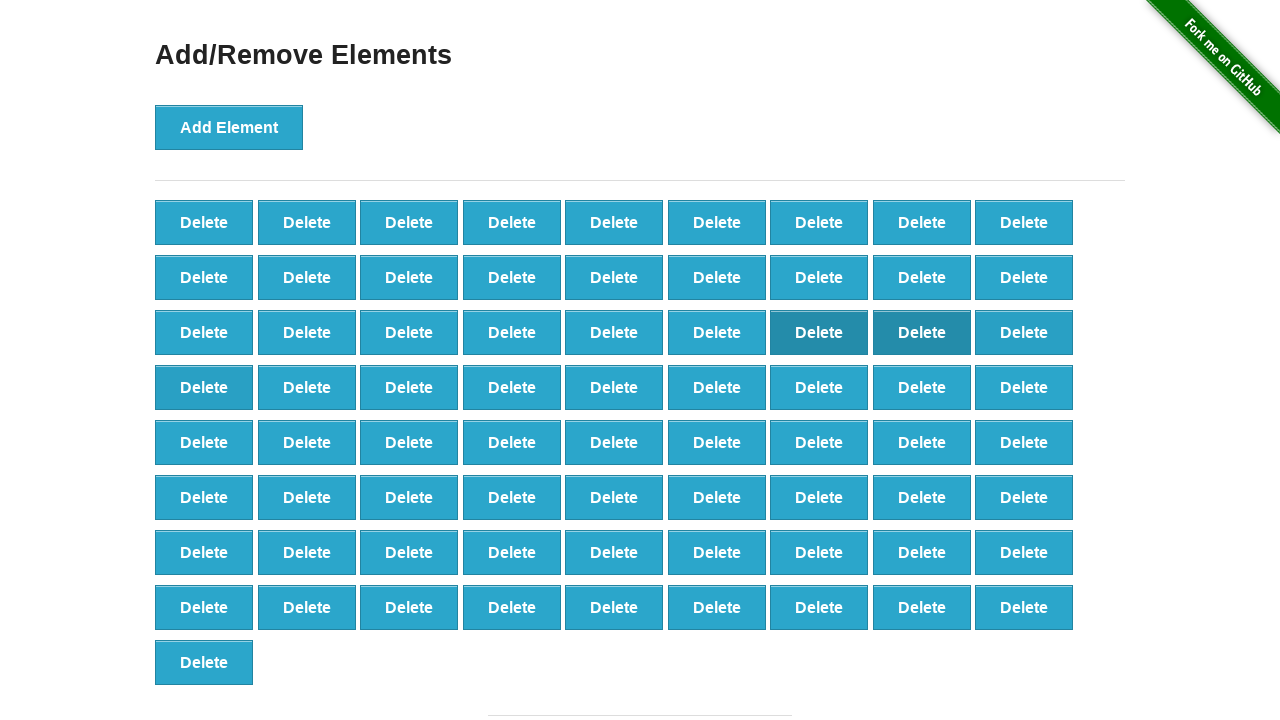

Clicked delete button (iteration 29 of 30) at (307, 387) on button.added-manually >> nth=28
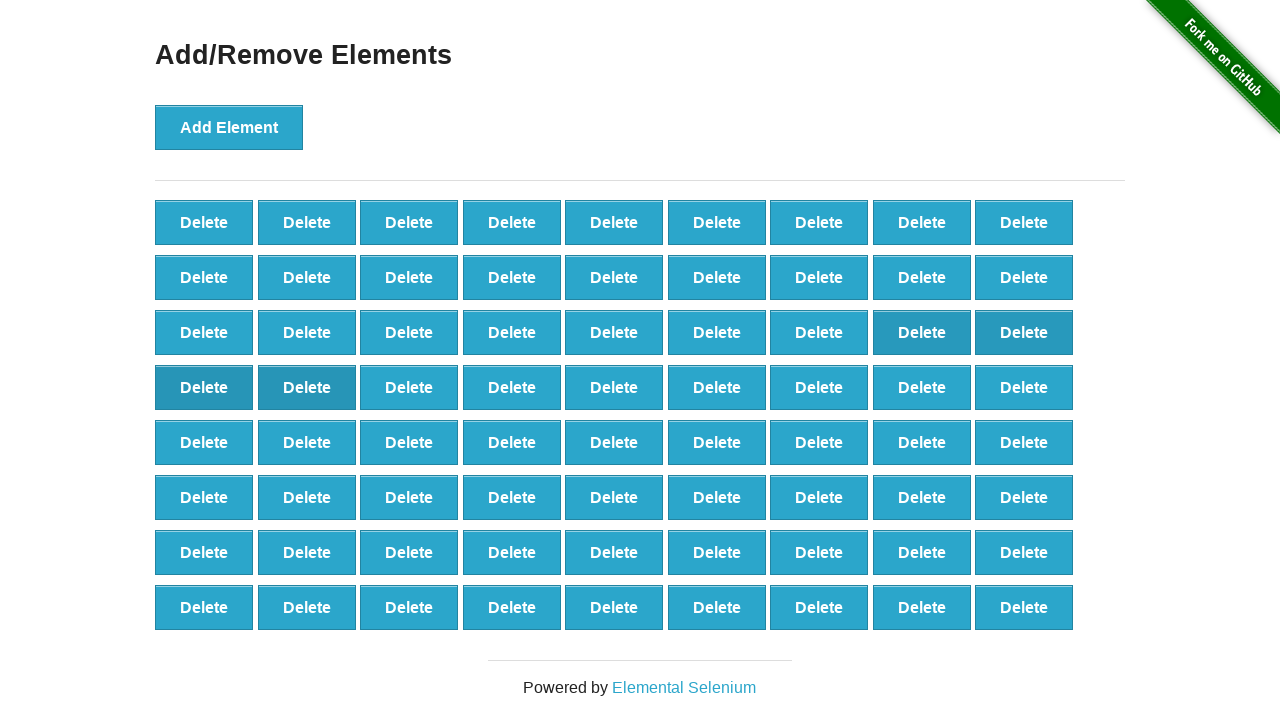

Clicked delete button (iteration 30 of 30) at (409, 387) on button.added-manually >> nth=29
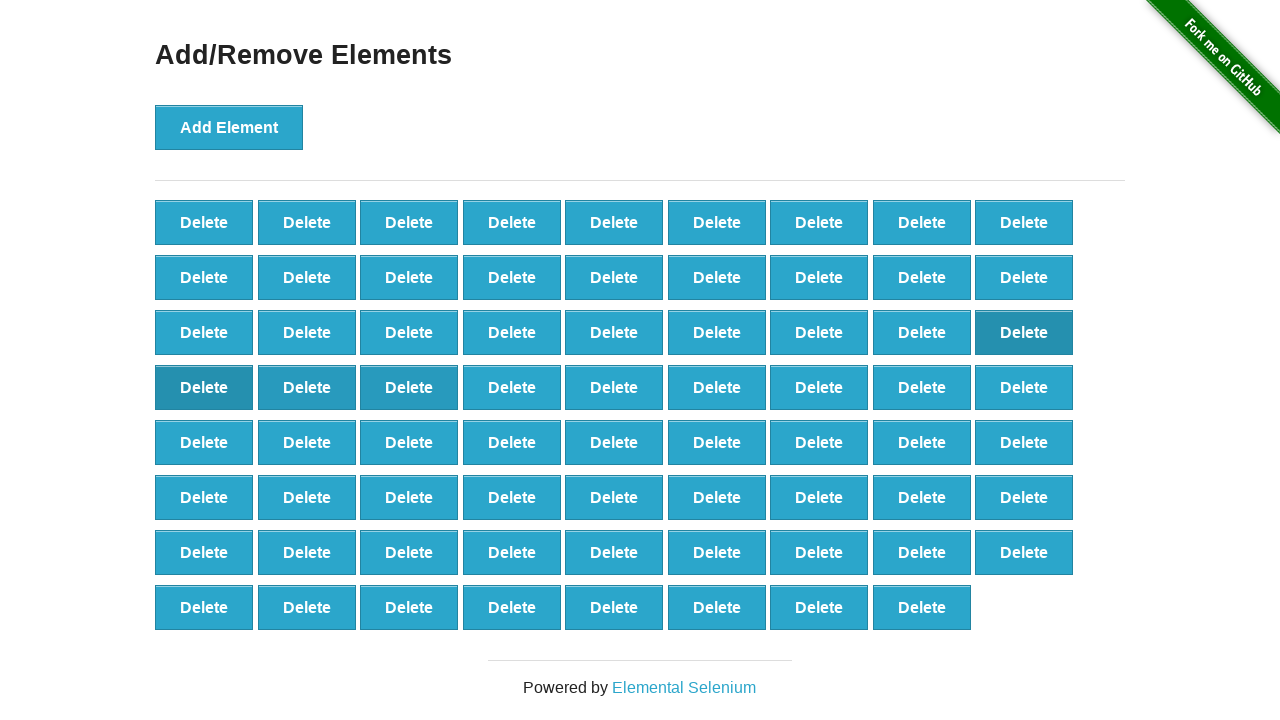

Verified that 71 buttons remain after deletion
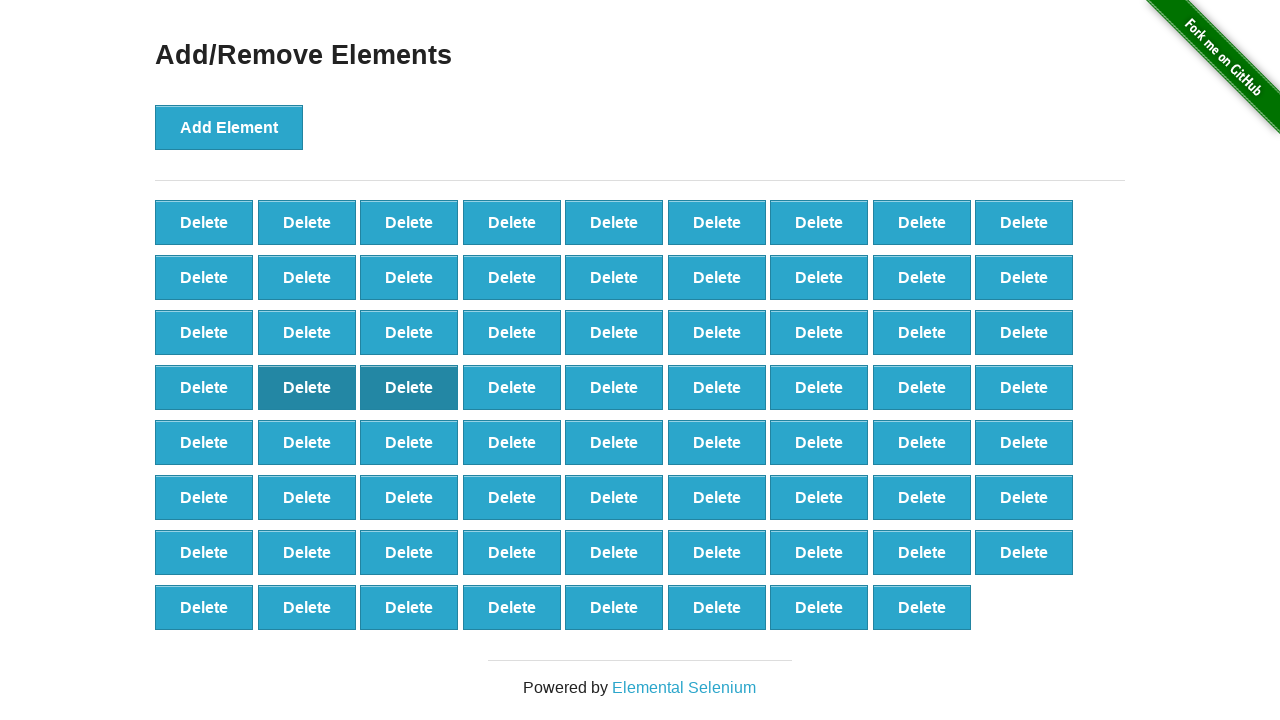

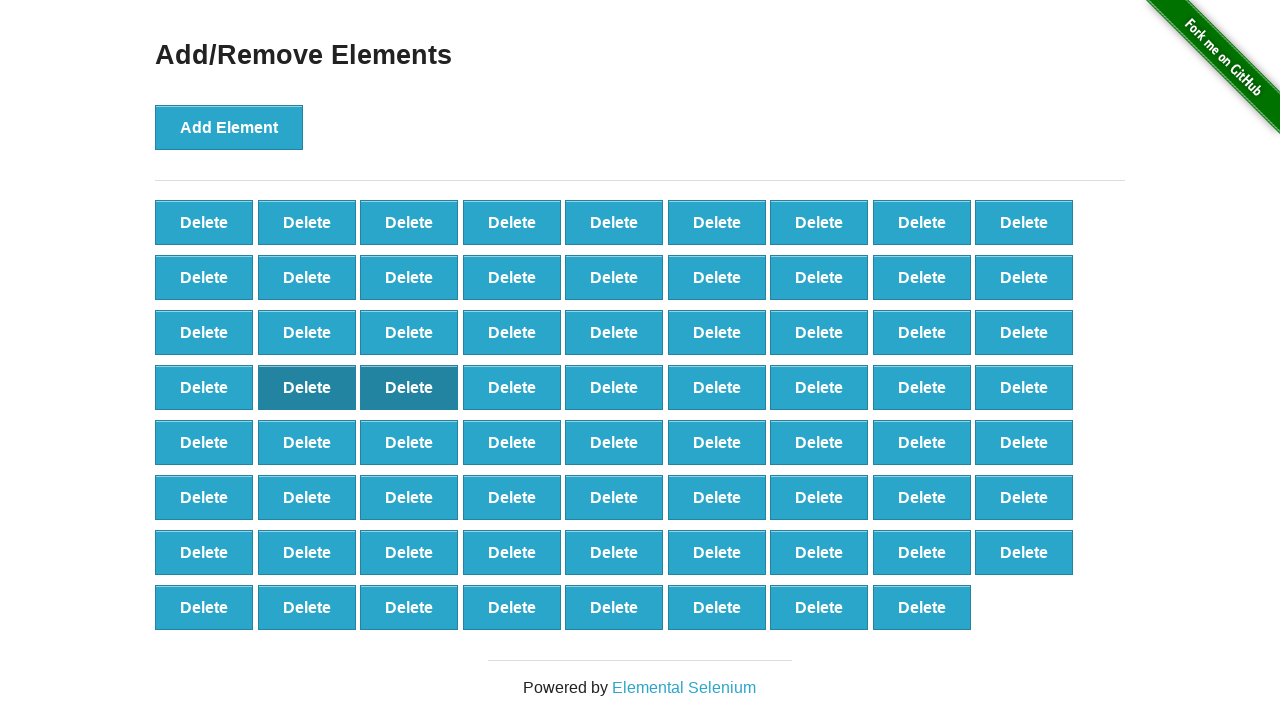